Tests filling a large form by entering text into all text input fields and clicking the submit button

Starting URL: http://suninjuly.github.io/huge_form.html

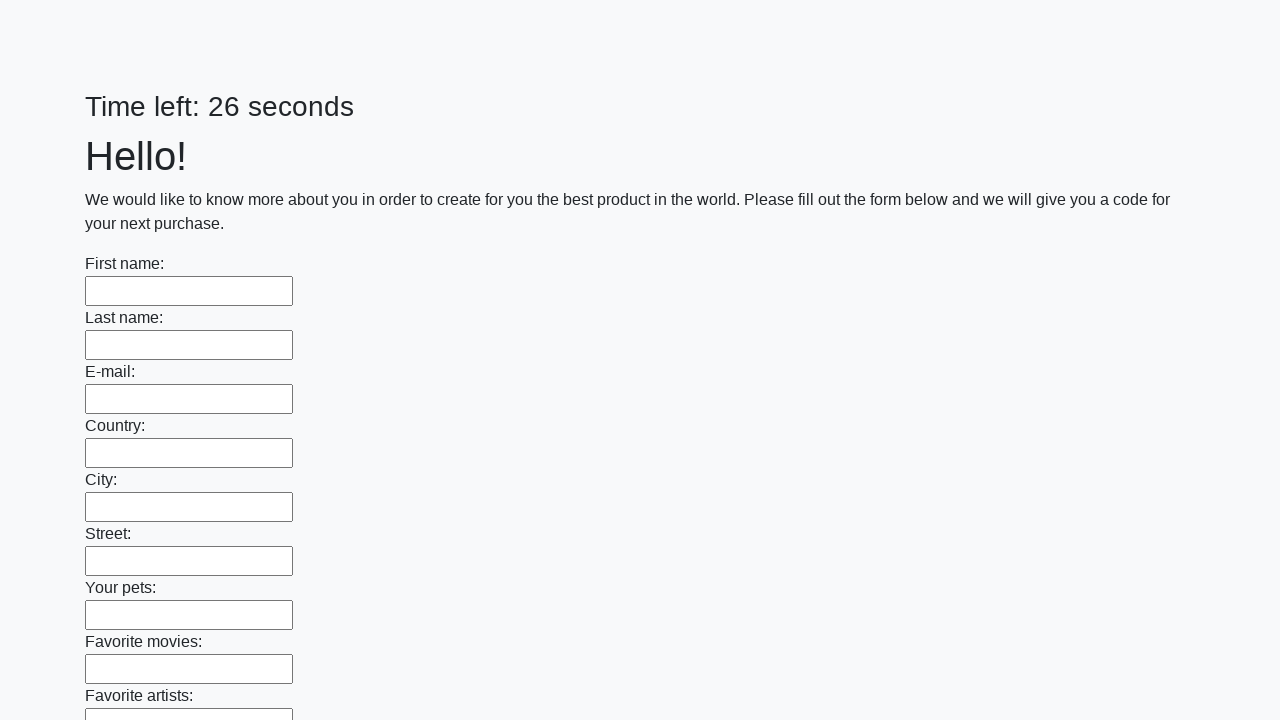

Located all text input fields on the form
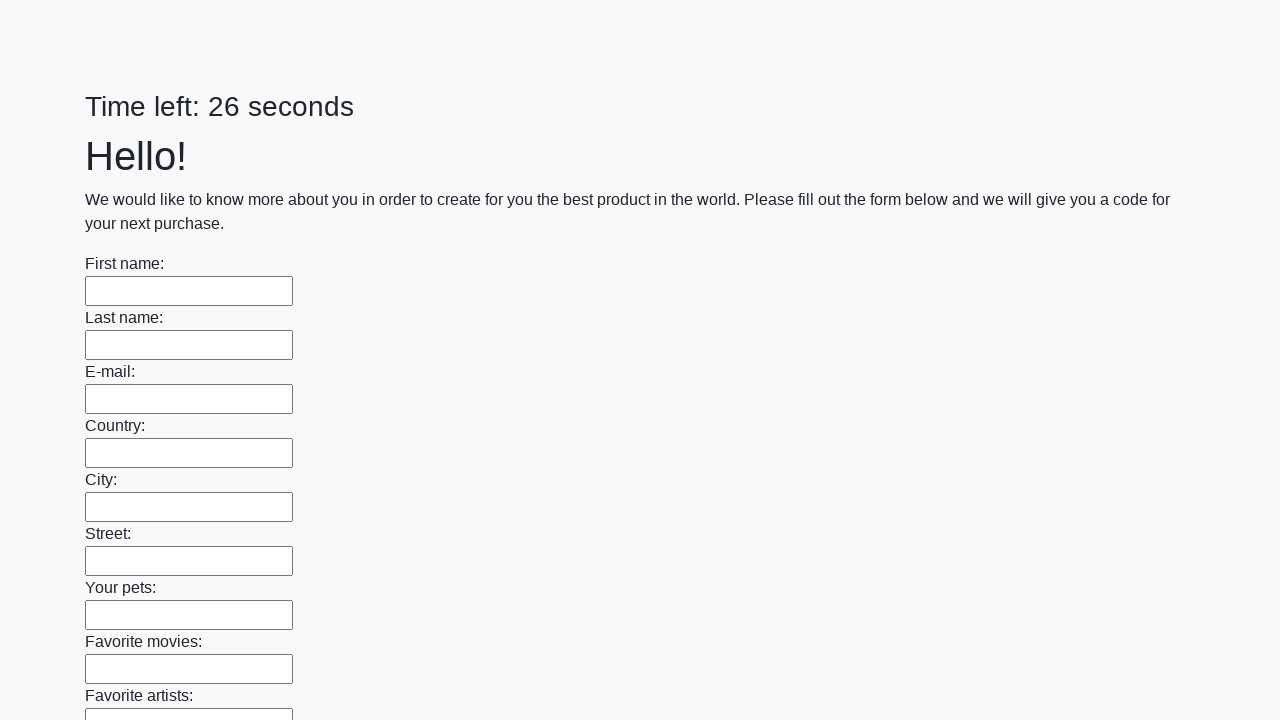

Found 100 text input fields
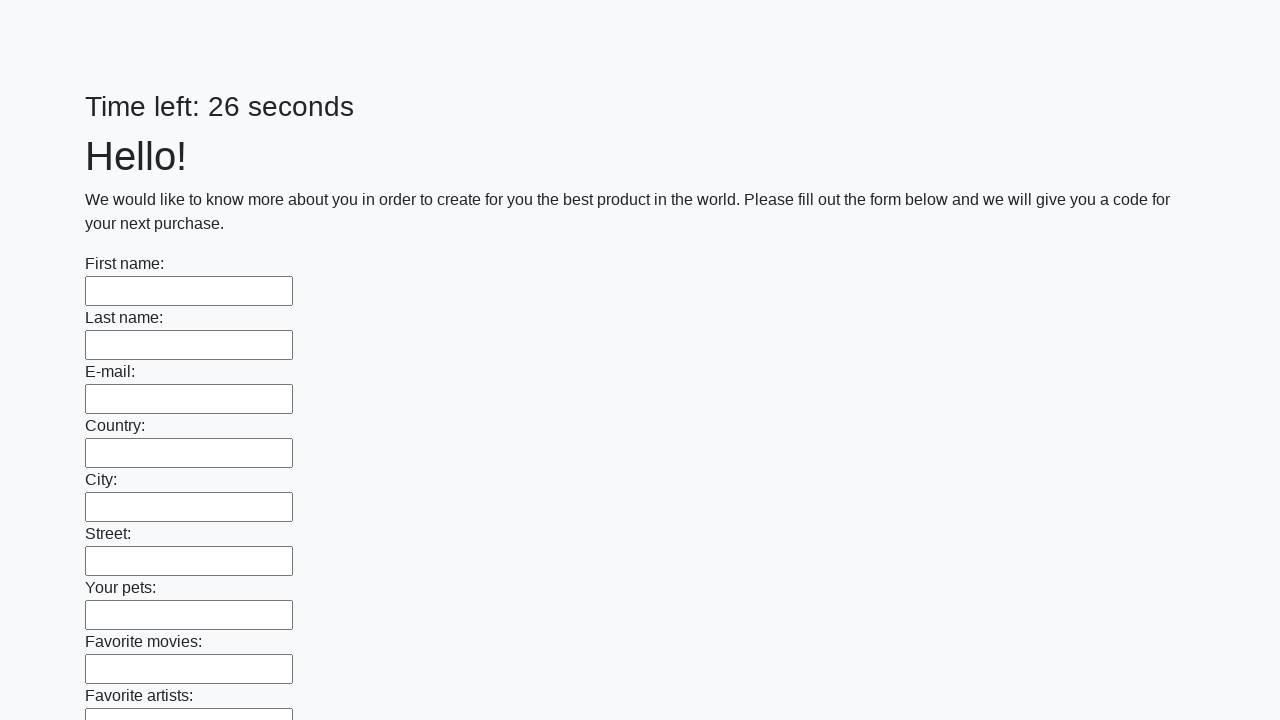

Filled text input field 1 of 100 with 'М' on [type='text'] >> nth=0
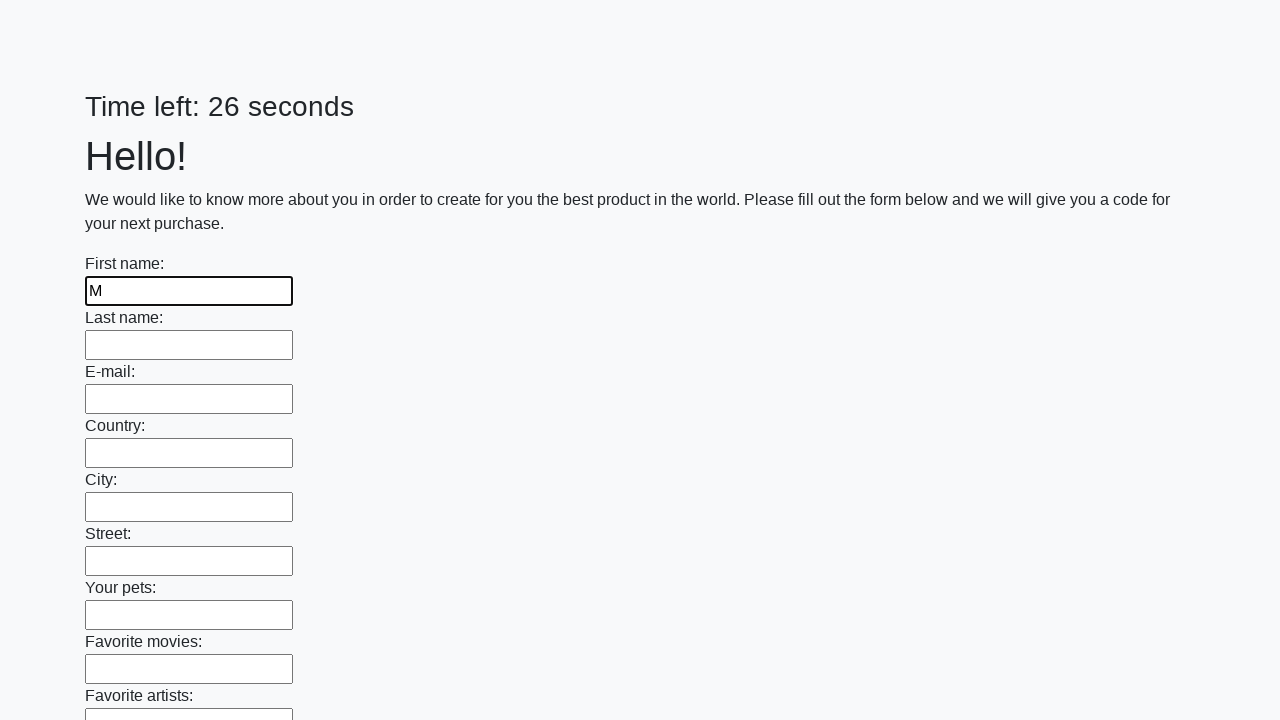

Filled text input field 2 of 100 with 'М' on [type='text'] >> nth=1
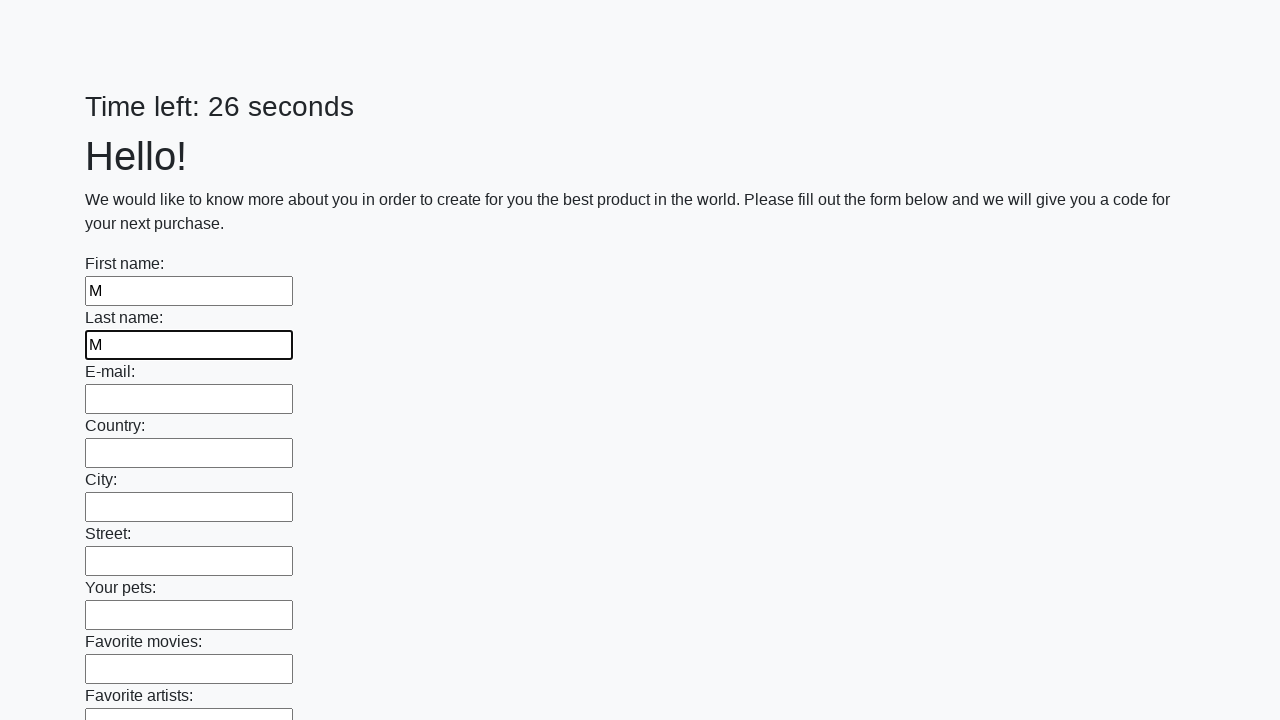

Filled text input field 3 of 100 with 'М' on [type='text'] >> nth=2
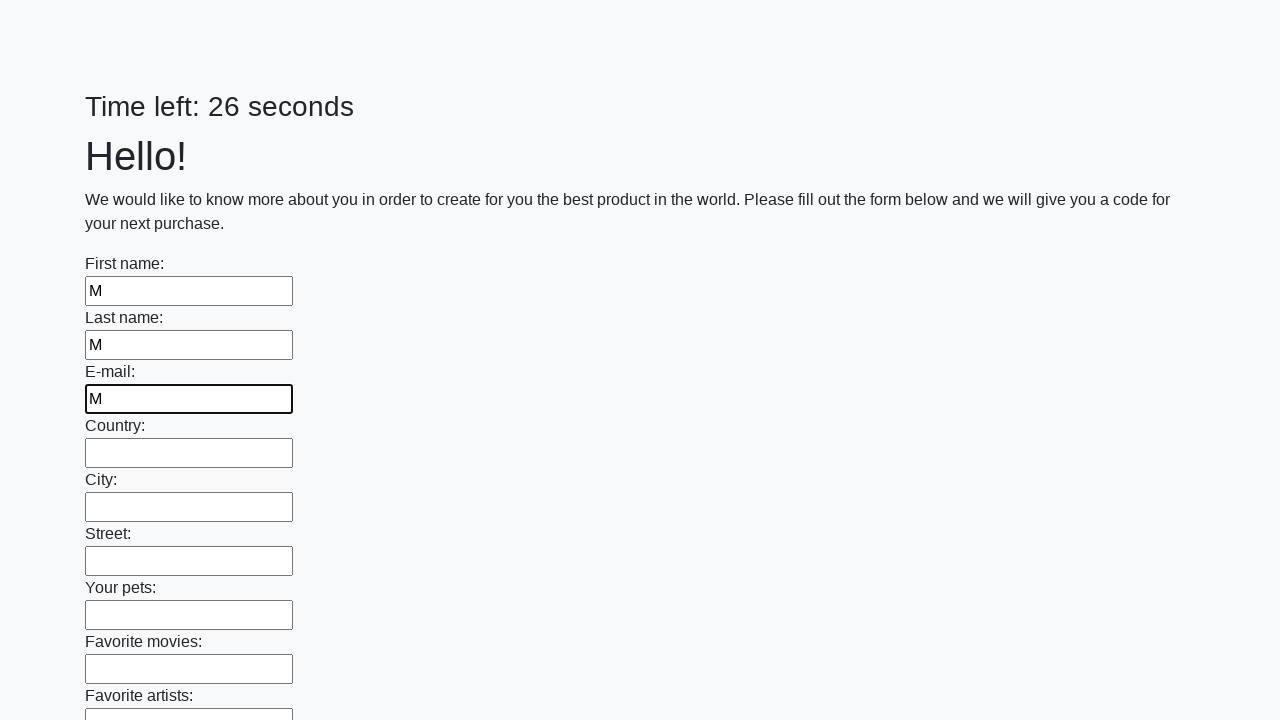

Filled text input field 4 of 100 with 'М' on [type='text'] >> nth=3
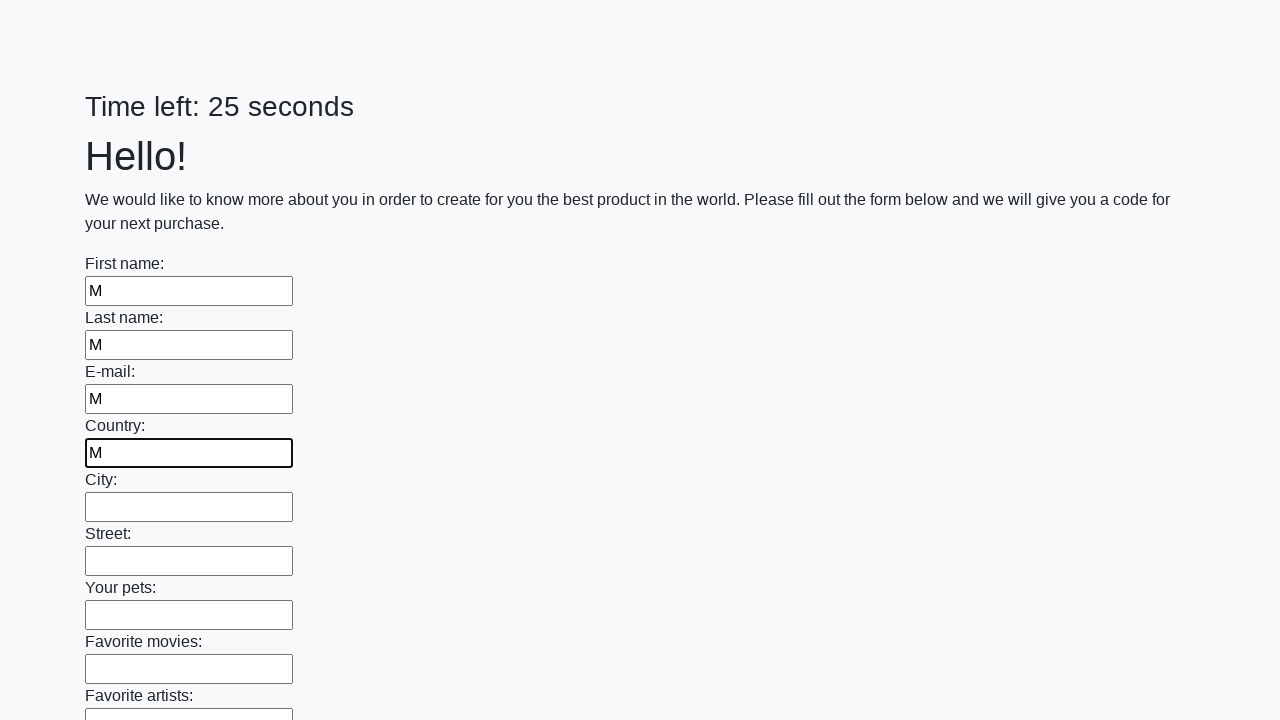

Filled text input field 5 of 100 with 'М' on [type='text'] >> nth=4
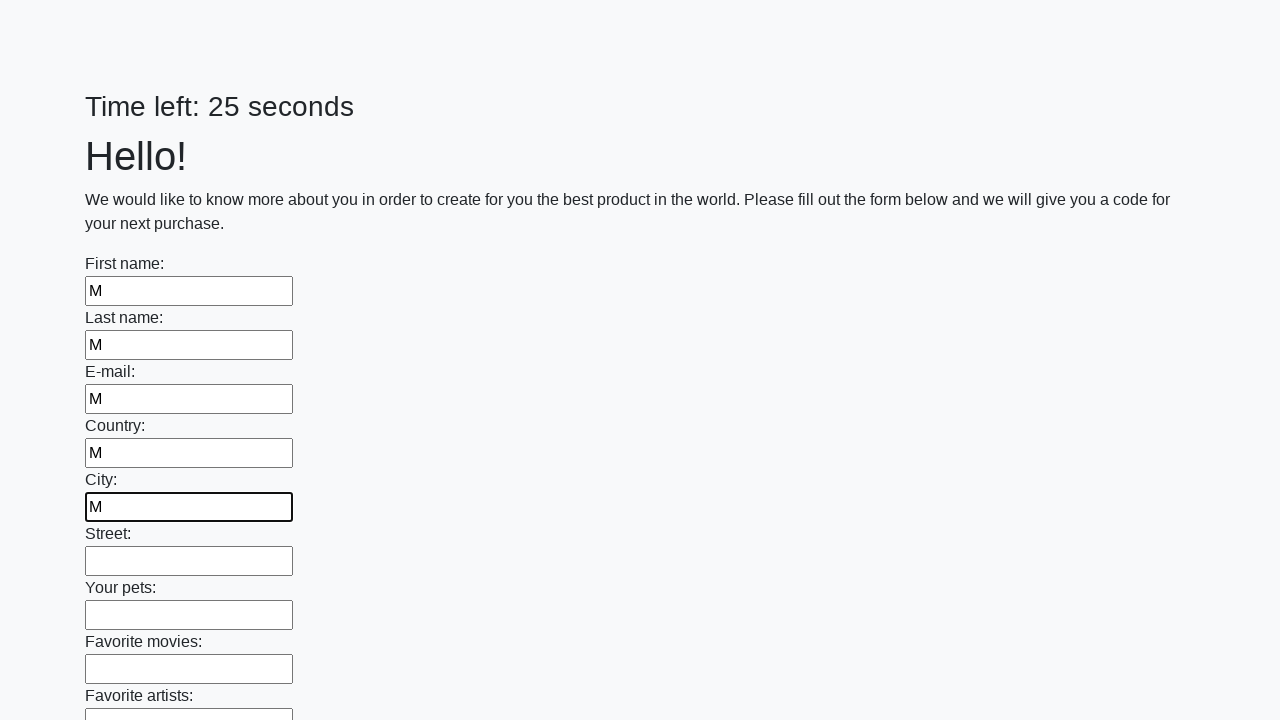

Filled text input field 6 of 100 with 'М' on [type='text'] >> nth=5
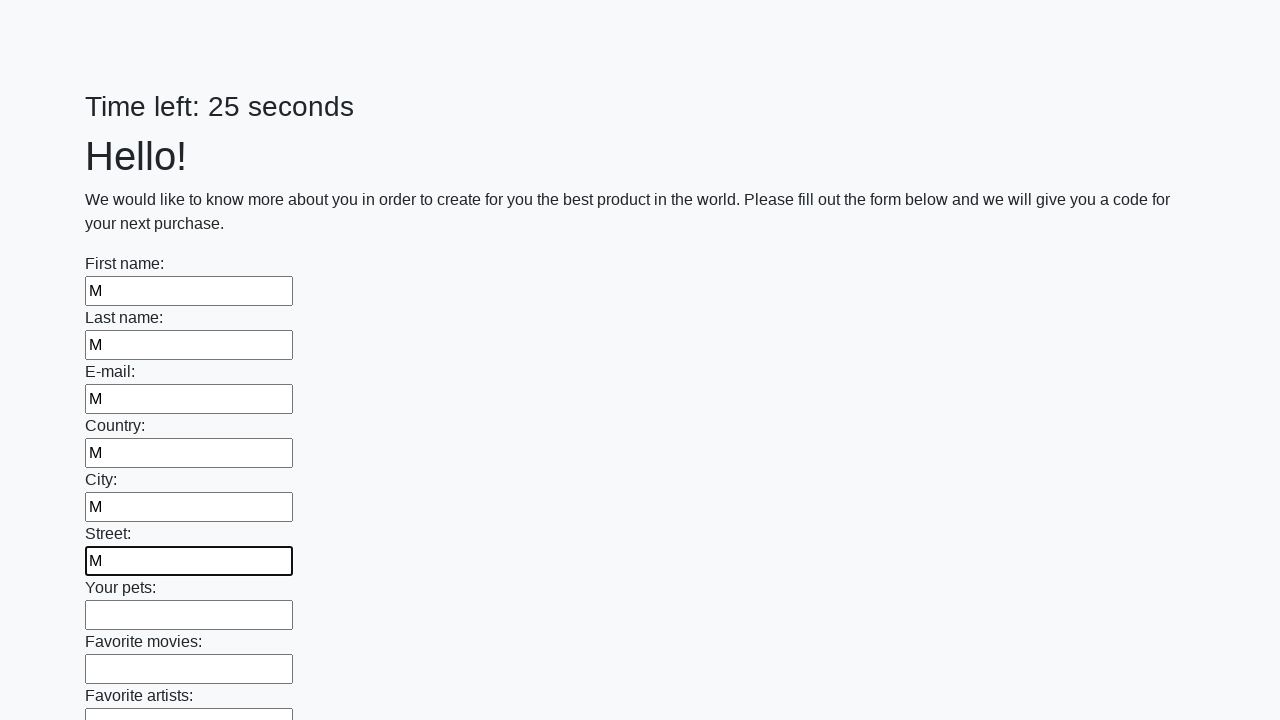

Filled text input field 7 of 100 with 'М' on [type='text'] >> nth=6
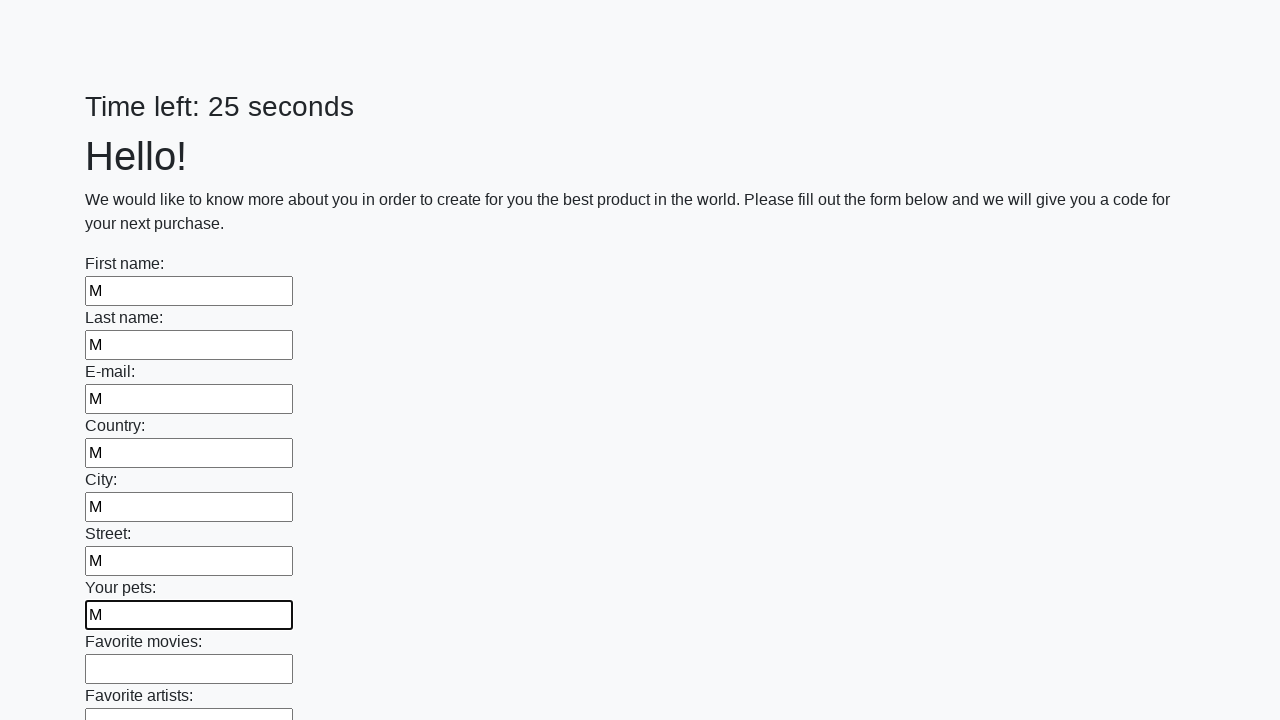

Filled text input field 8 of 100 with 'М' on [type='text'] >> nth=7
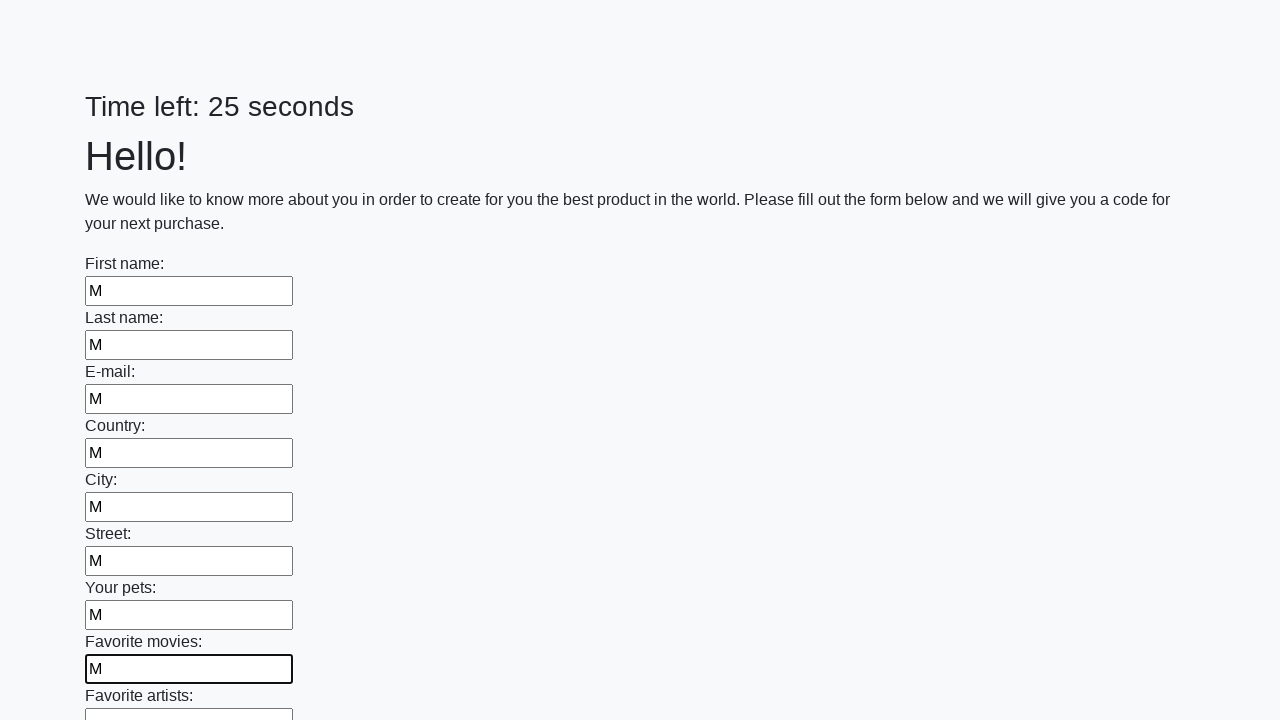

Filled text input field 9 of 100 with 'М' on [type='text'] >> nth=8
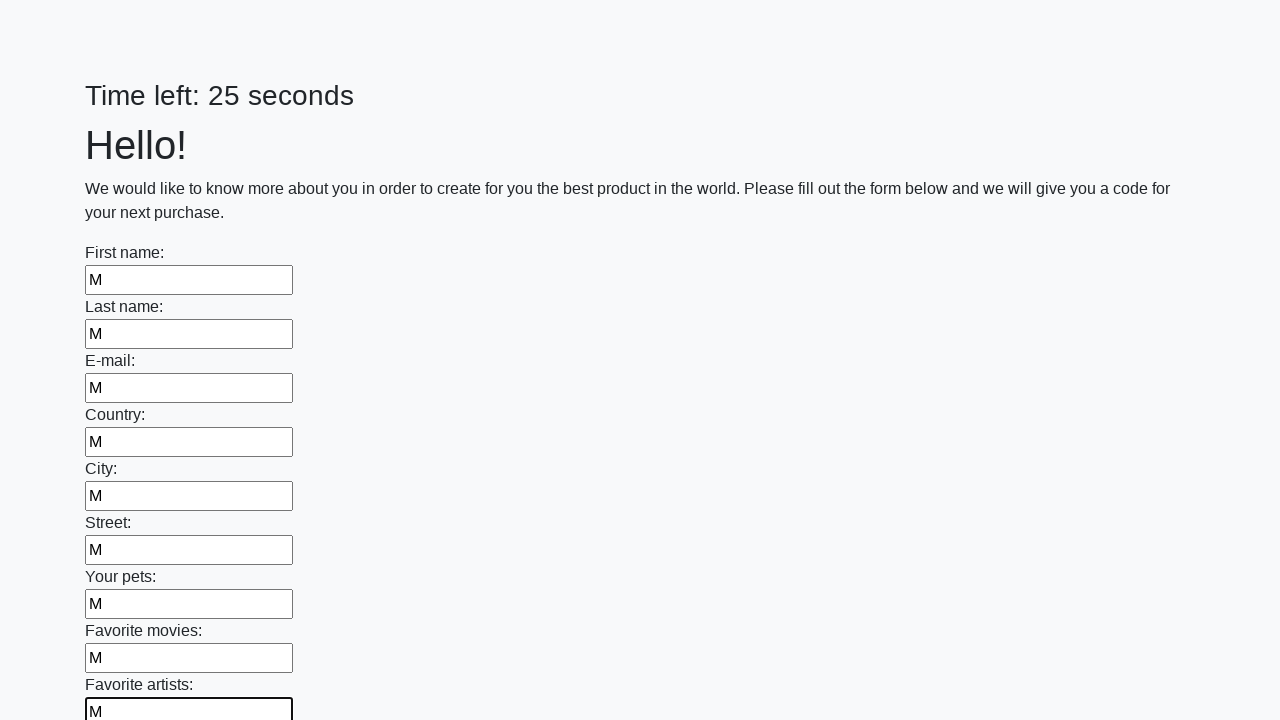

Filled text input field 10 of 100 with 'М' on [type='text'] >> nth=9
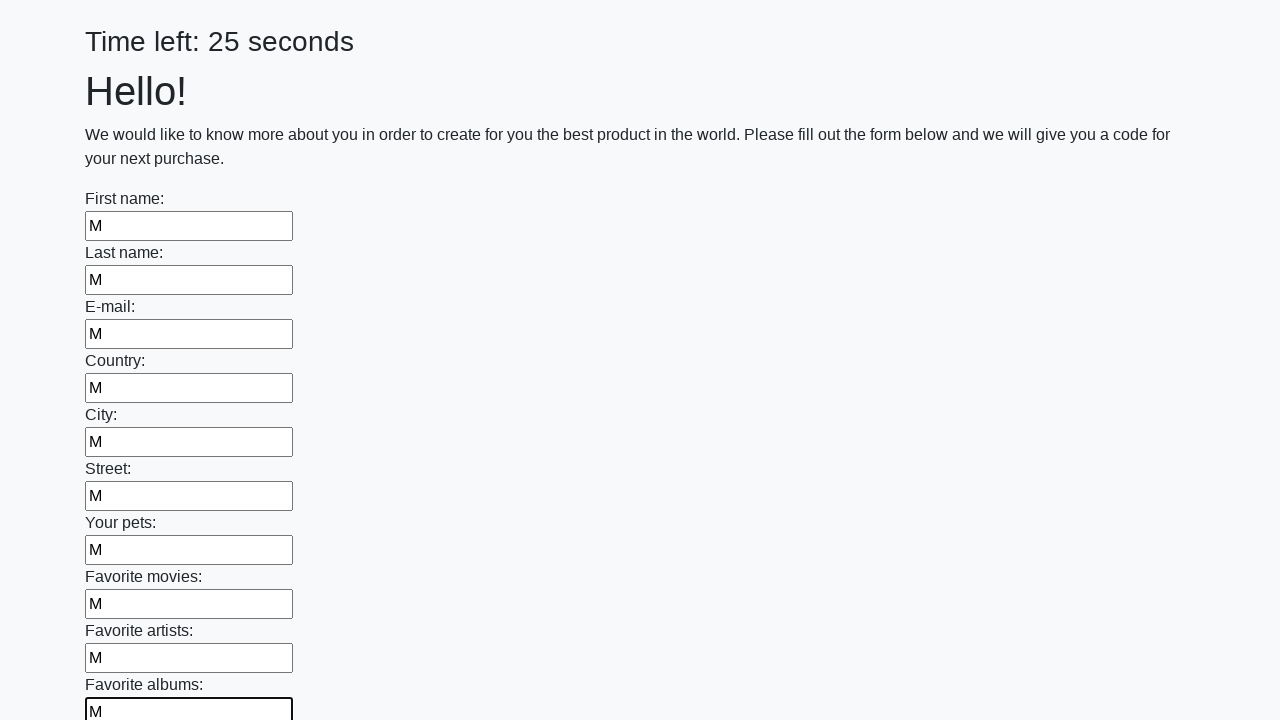

Filled text input field 11 of 100 with 'М' on [type='text'] >> nth=10
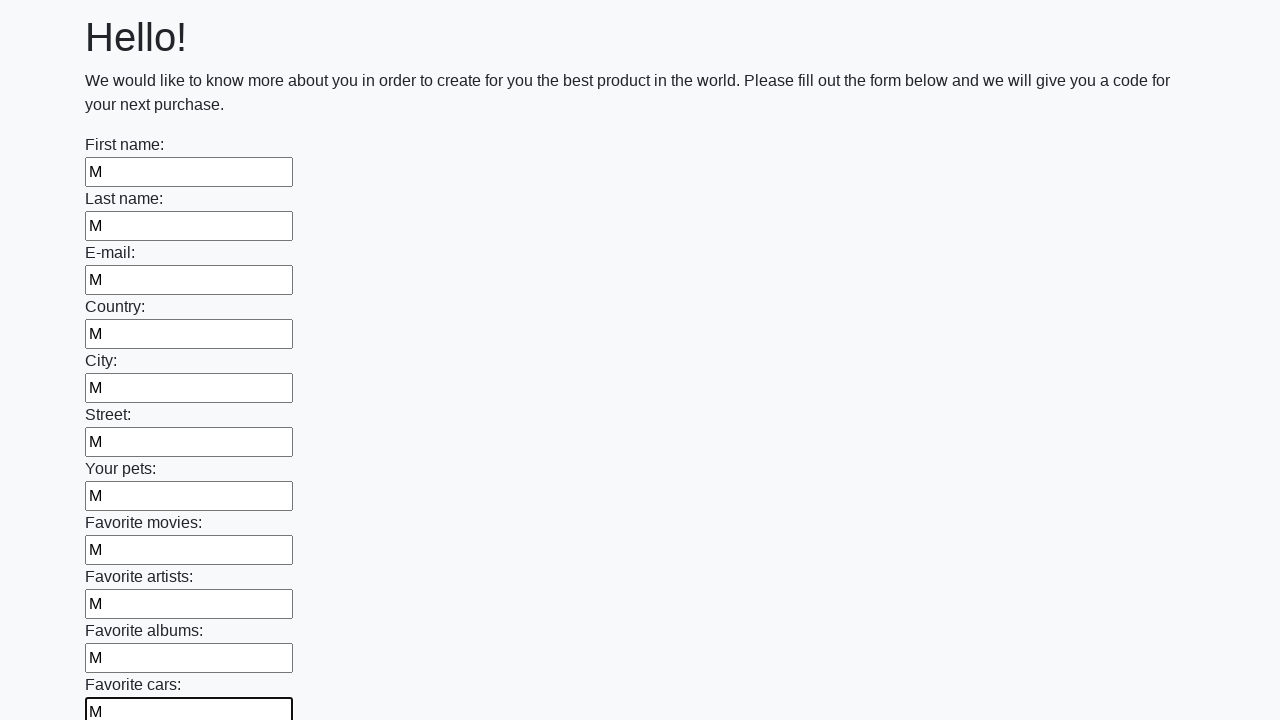

Filled text input field 12 of 100 with 'М' on [type='text'] >> nth=11
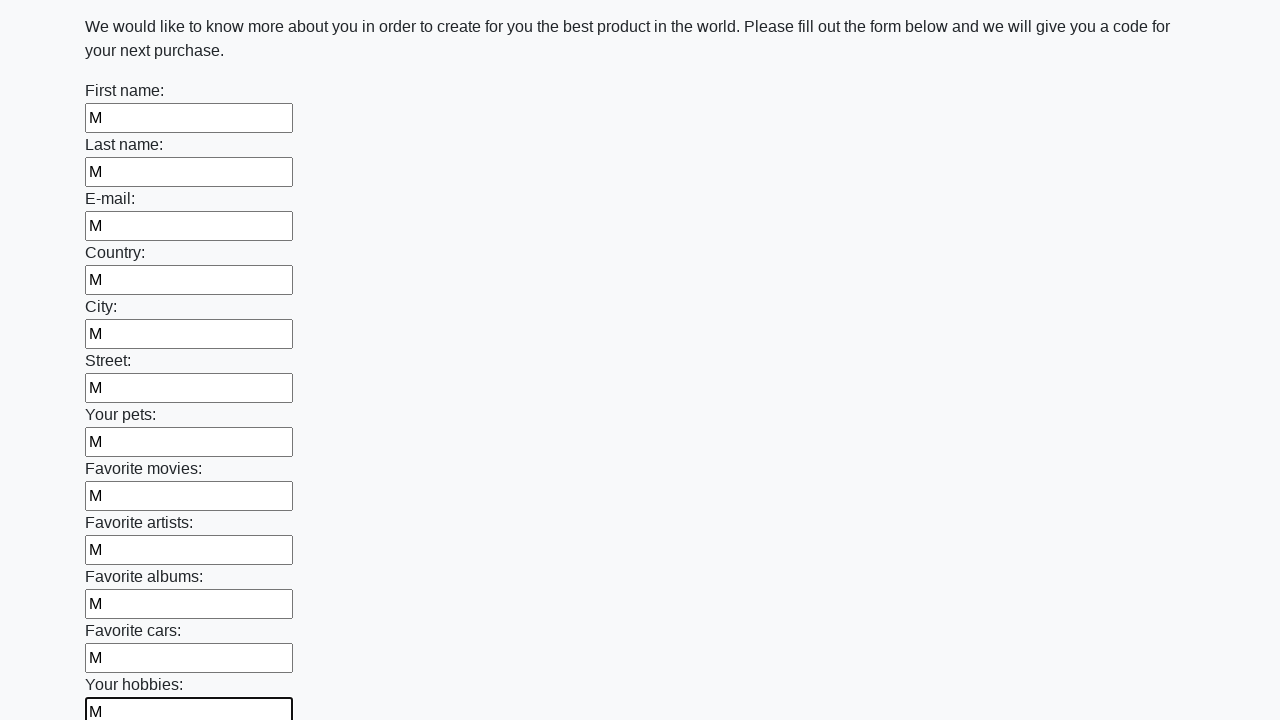

Filled text input field 13 of 100 with 'М' on [type='text'] >> nth=12
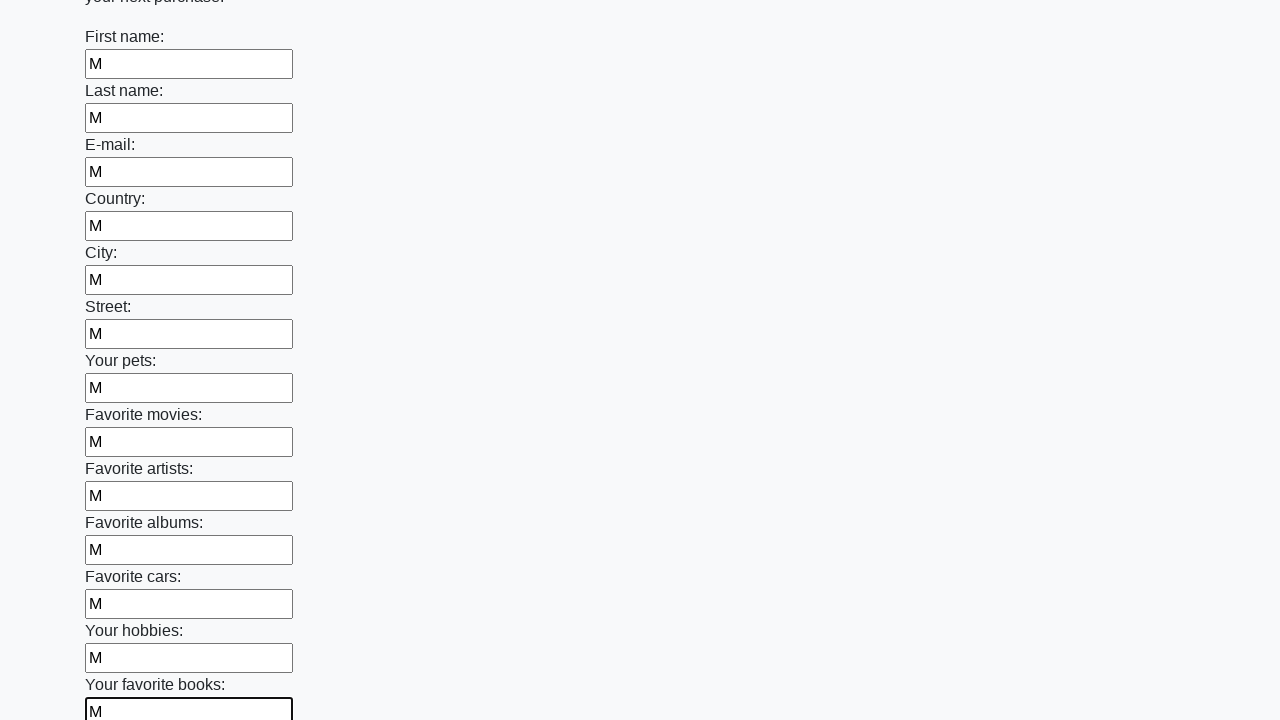

Filled text input field 14 of 100 with 'М' on [type='text'] >> nth=13
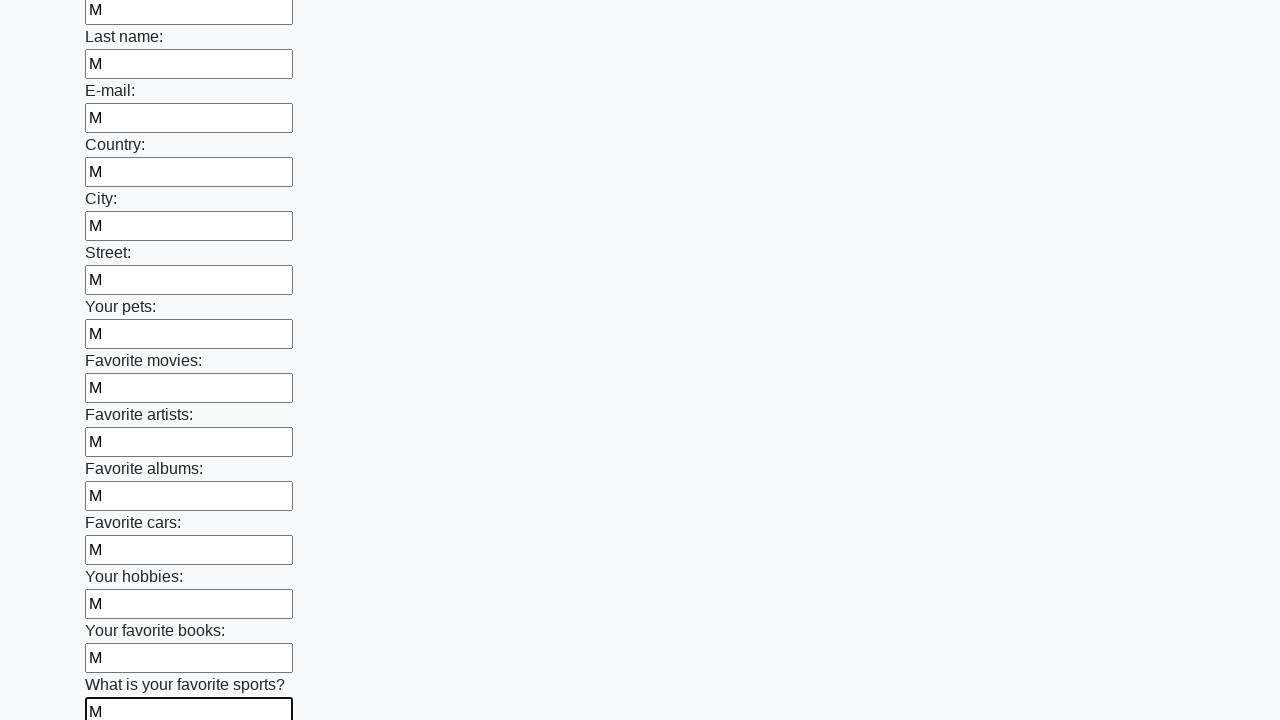

Filled text input field 15 of 100 with 'М' on [type='text'] >> nth=14
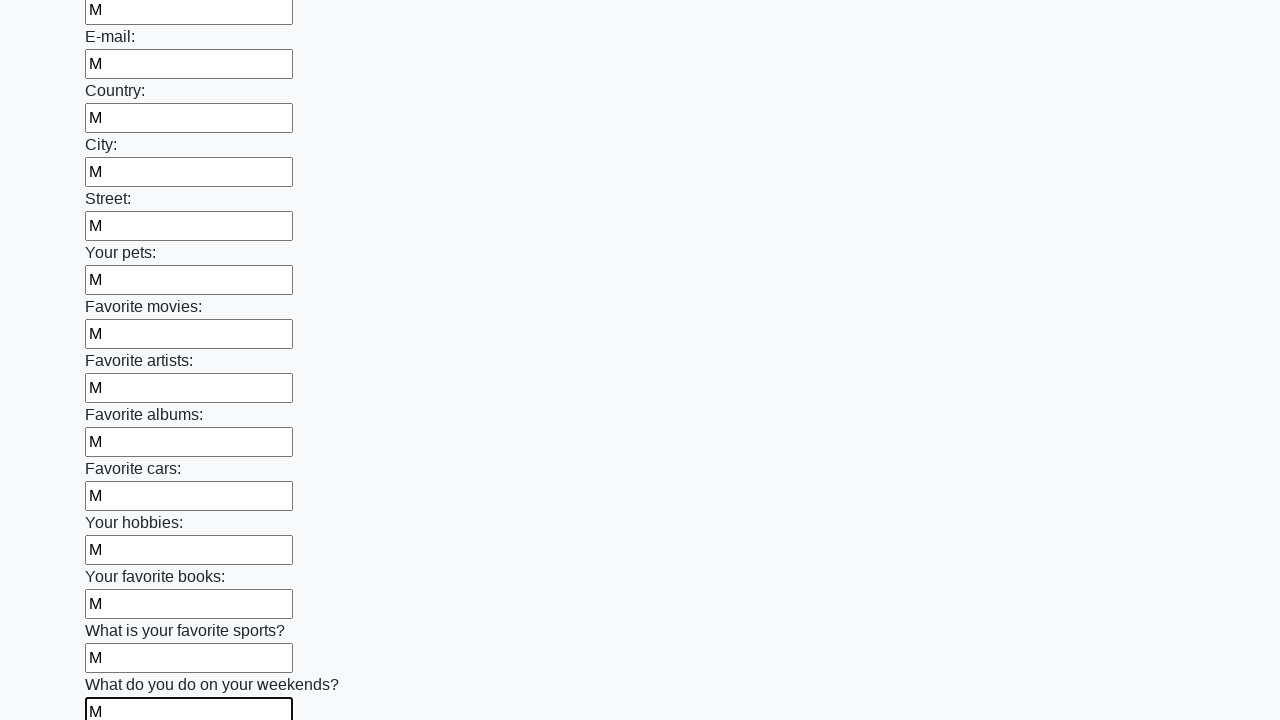

Filled text input field 16 of 100 with 'М' on [type='text'] >> nth=15
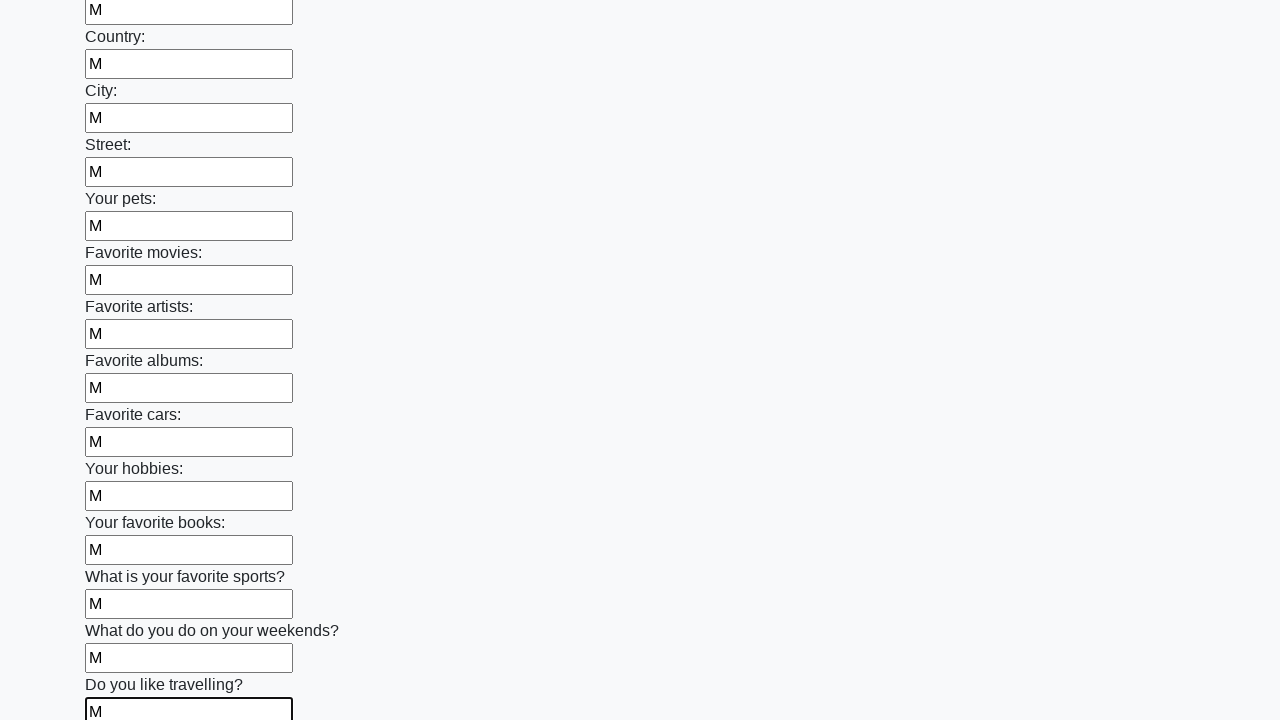

Filled text input field 17 of 100 with 'М' on [type='text'] >> nth=16
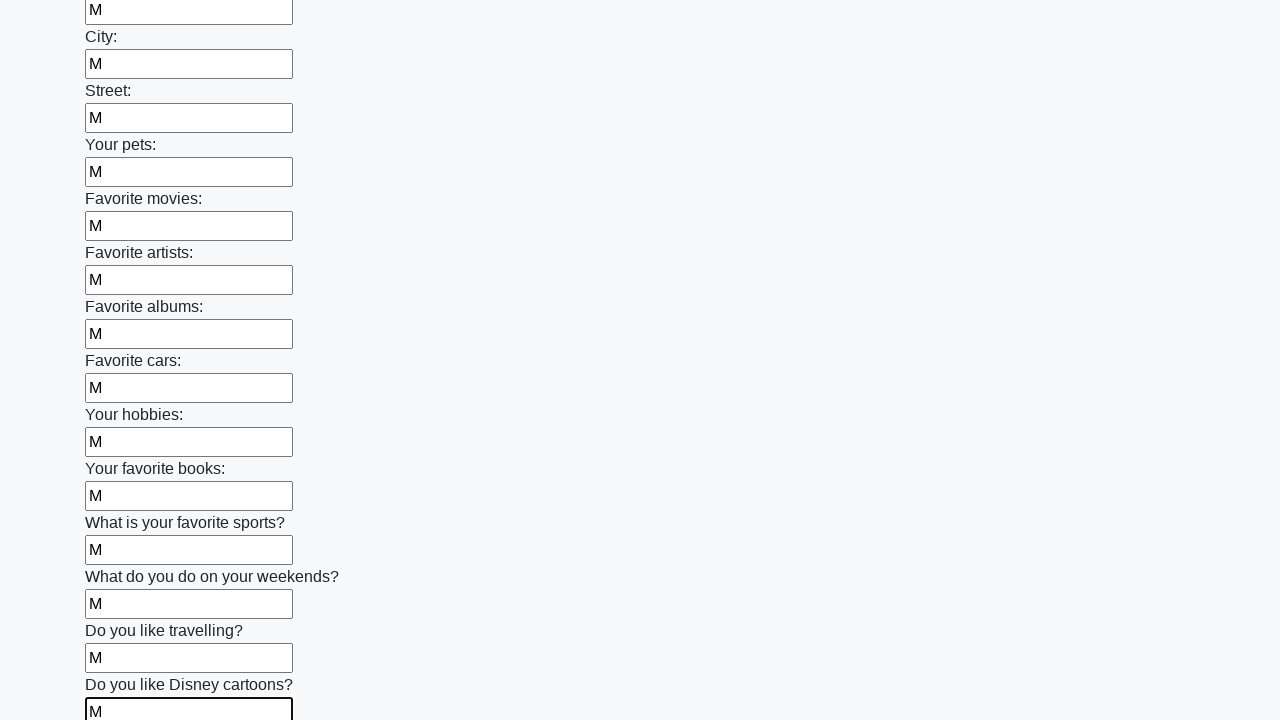

Filled text input field 18 of 100 with 'М' on [type='text'] >> nth=17
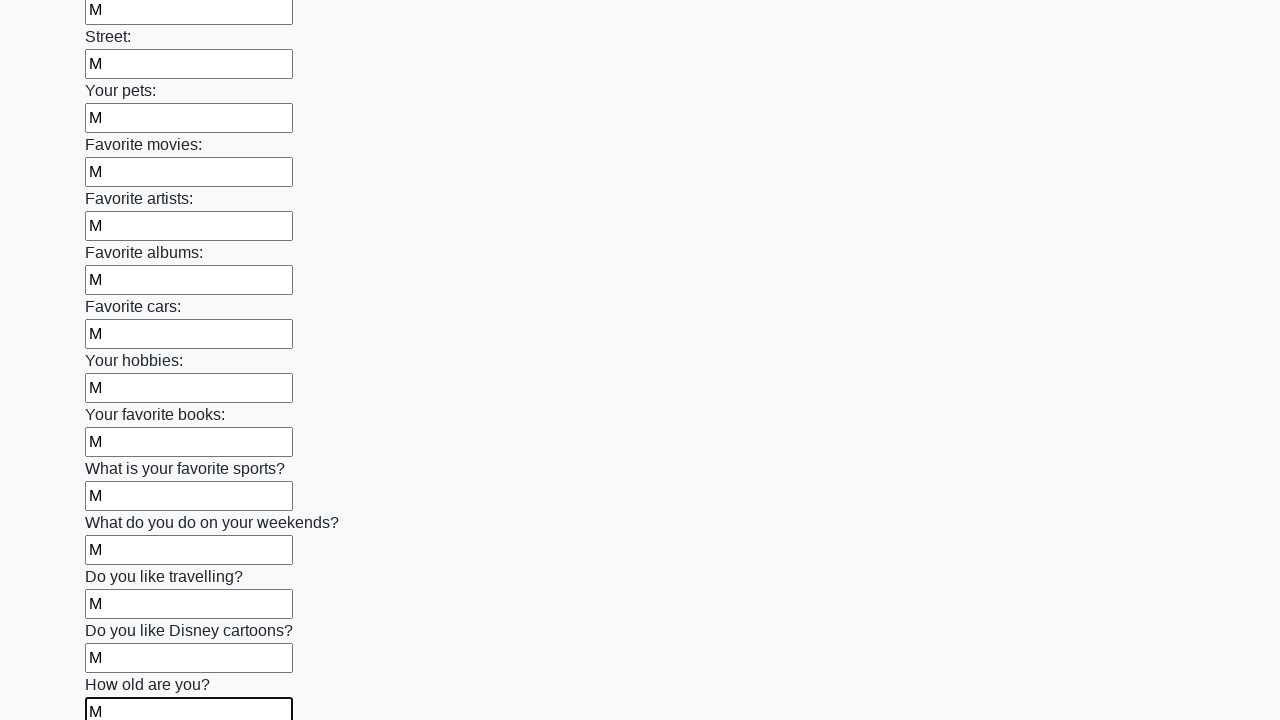

Filled text input field 19 of 100 with 'М' on [type='text'] >> nth=18
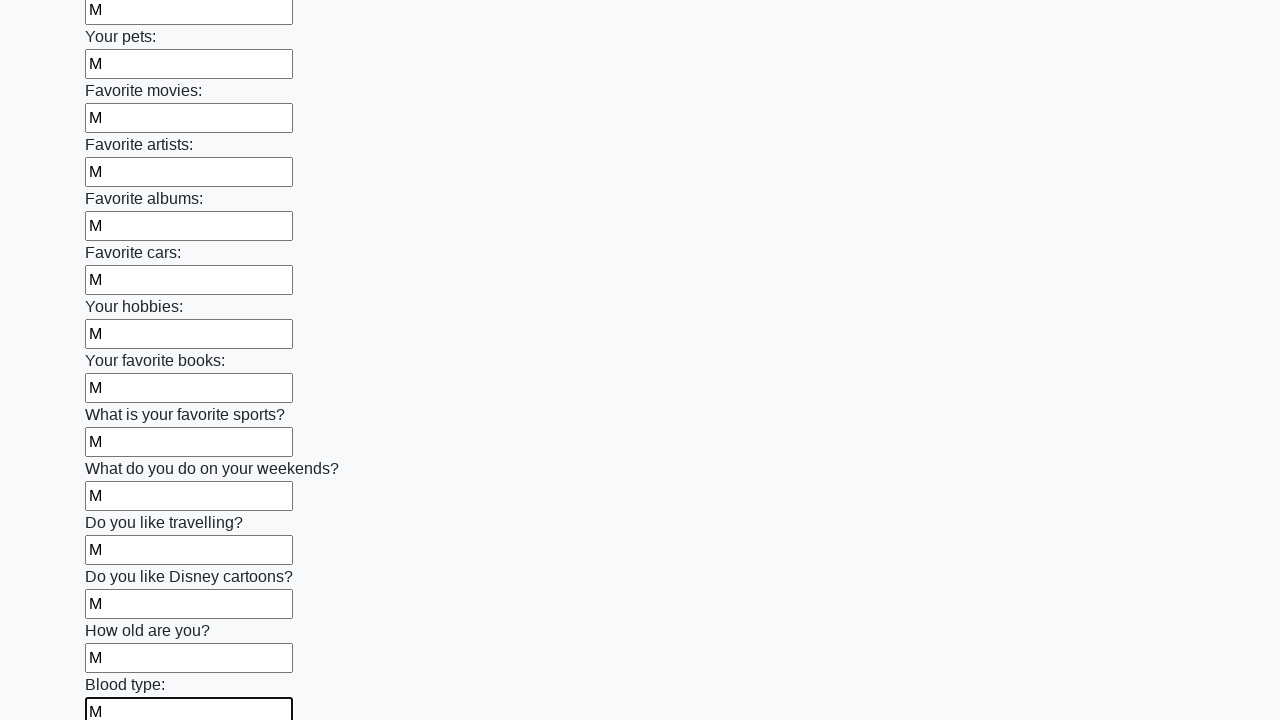

Filled text input field 20 of 100 with 'М' on [type='text'] >> nth=19
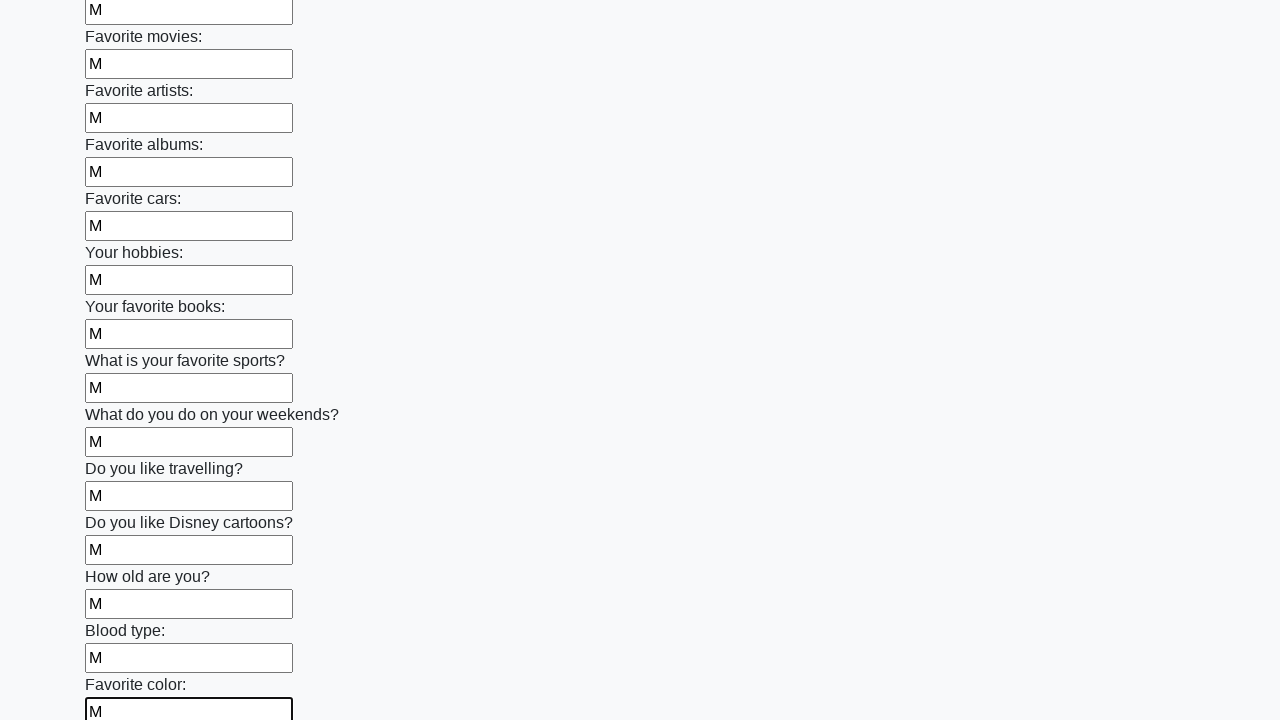

Filled text input field 21 of 100 with 'М' on [type='text'] >> nth=20
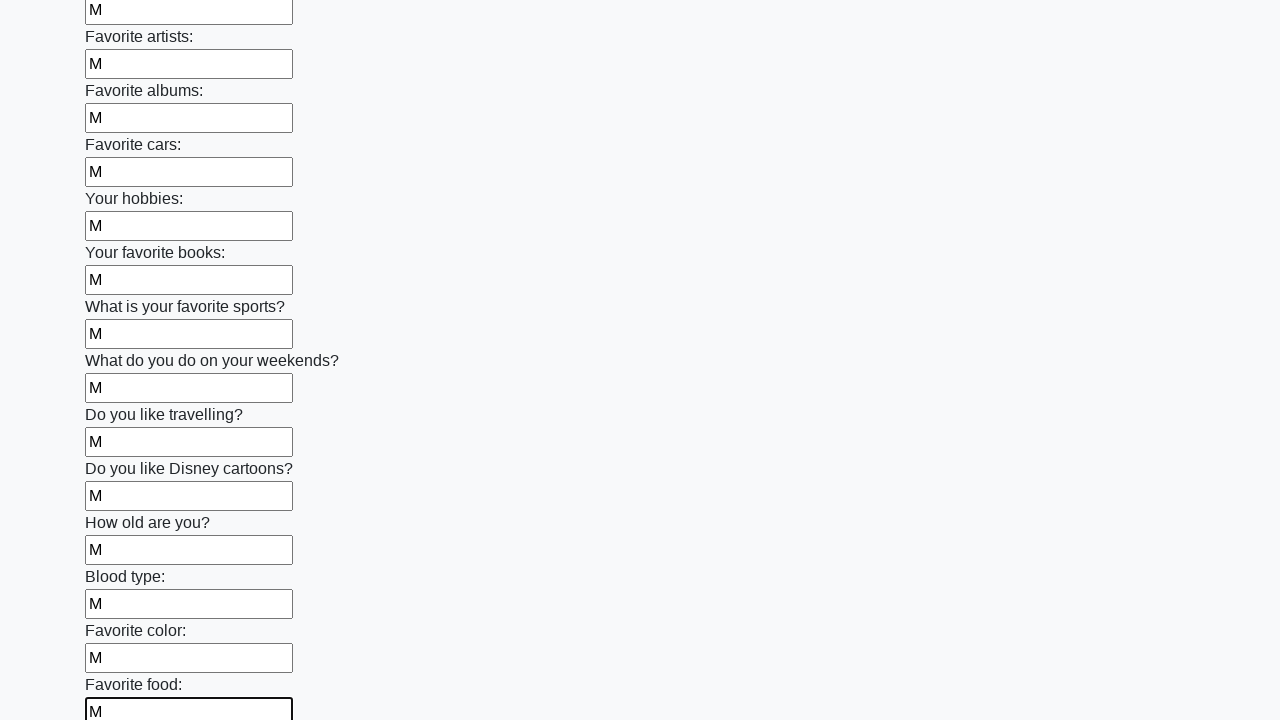

Filled text input field 22 of 100 with 'М' on [type='text'] >> nth=21
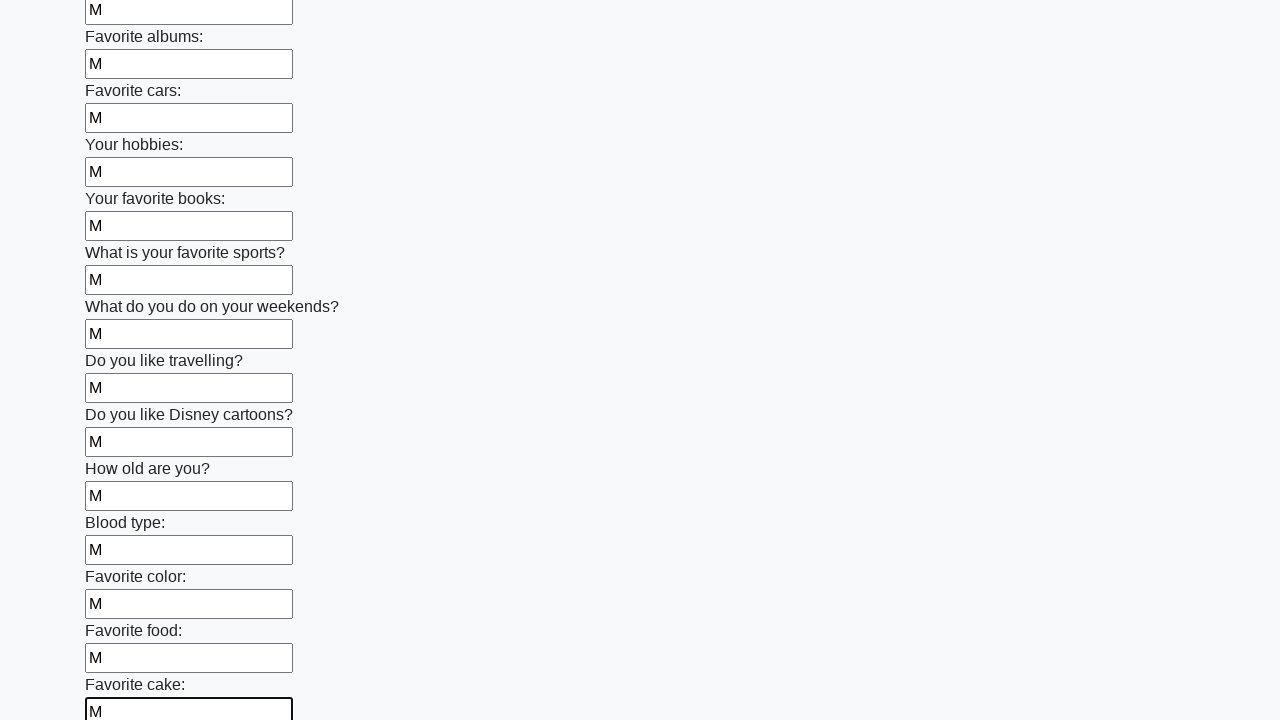

Filled text input field 23 of 100 with 'М' on [type='text'] >> nth=22
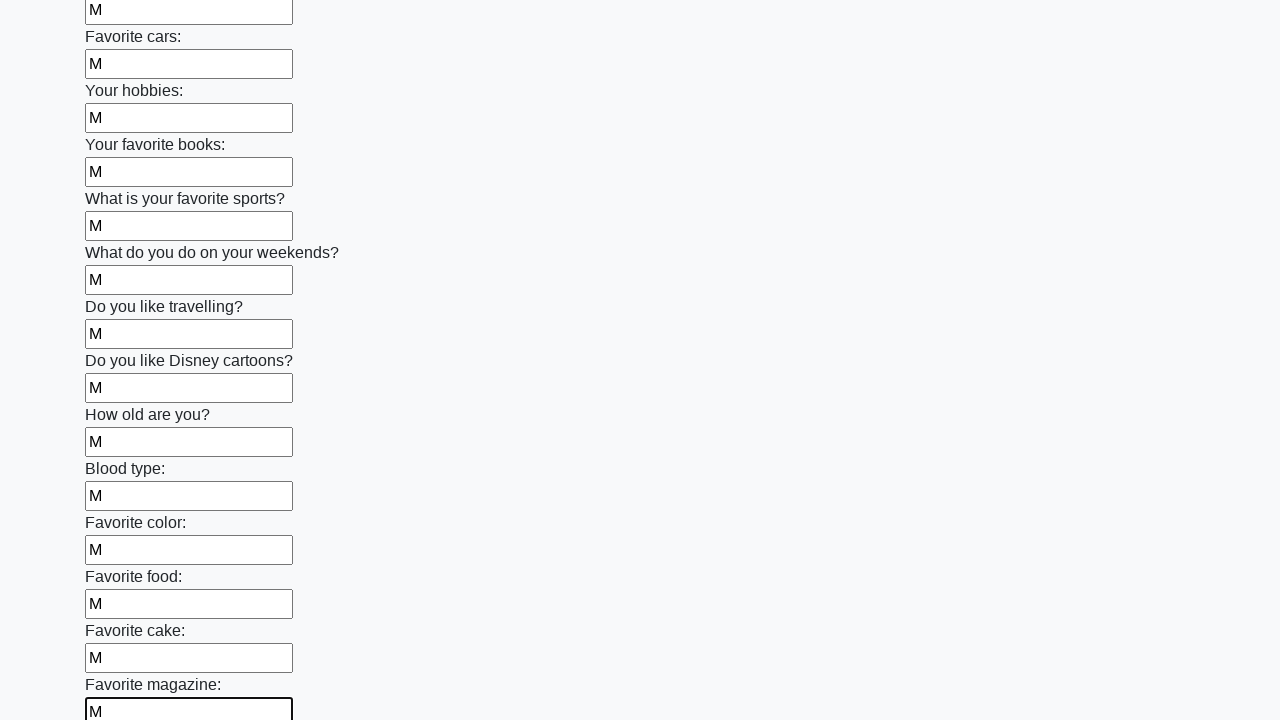

Filled text input field 24 of 100 with 'М' on [type='text'] >> nth=23
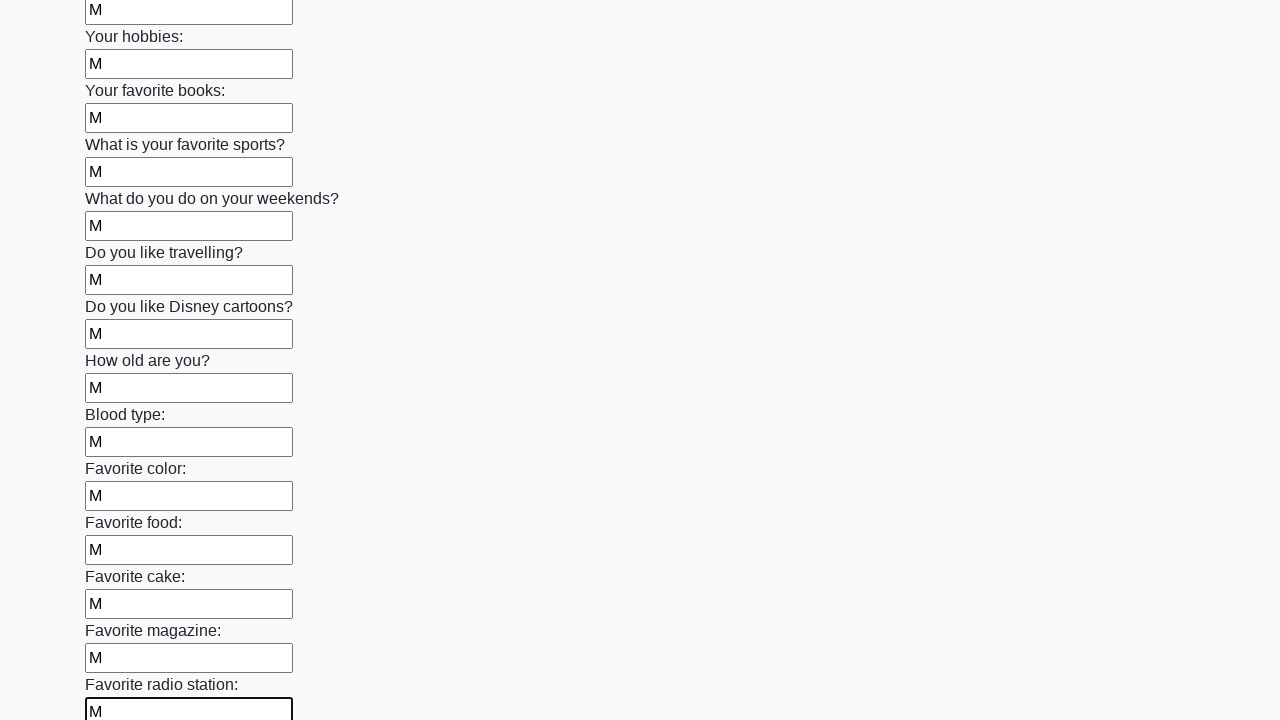

Filled text input field 25 of 100 with 'М' on [type='text'] >> nth=24
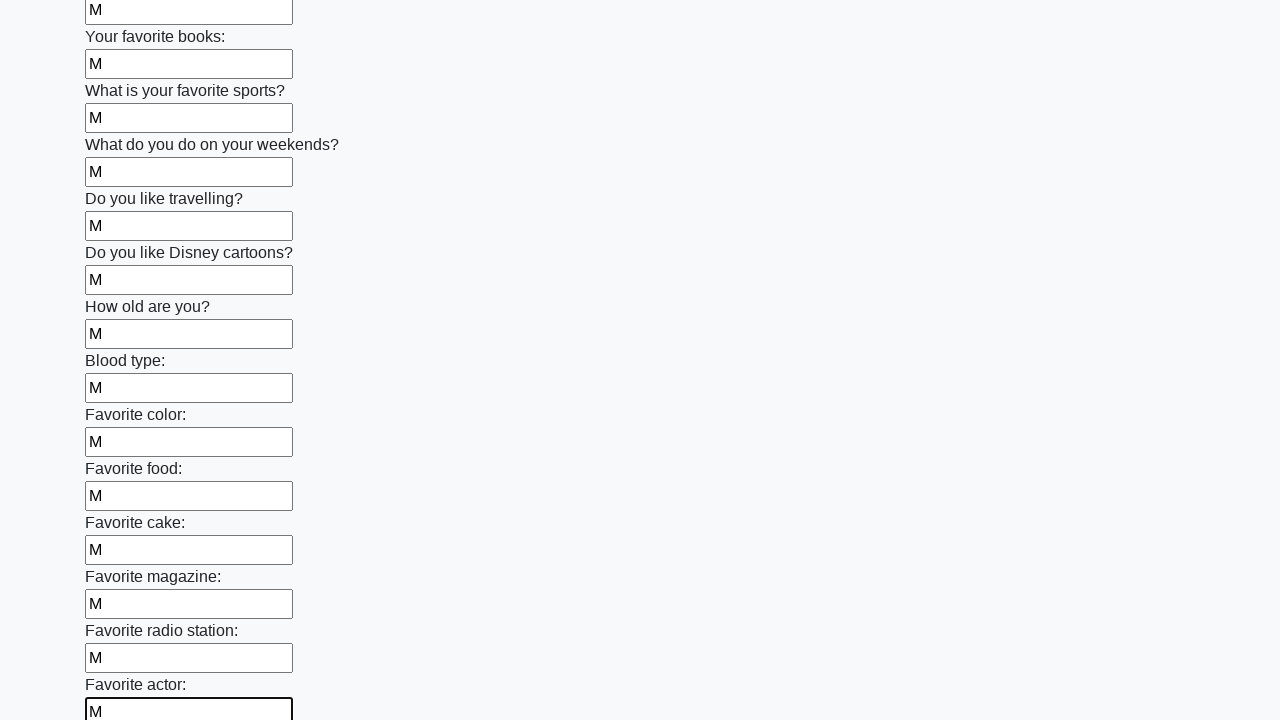

Filled text input field 26 of 100 with 'М' on [type='text'] >> nth=25
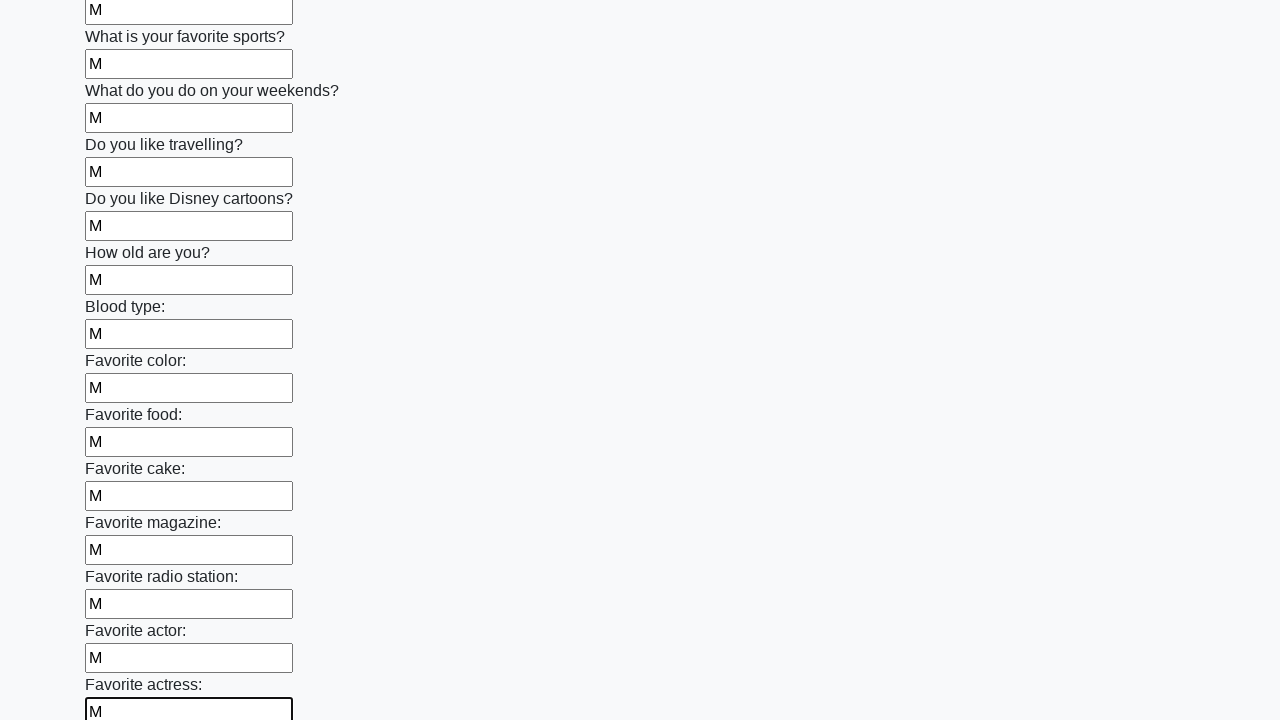

Filled text input field 27 of 100 with 'М' on [type='text'] >> nth=26
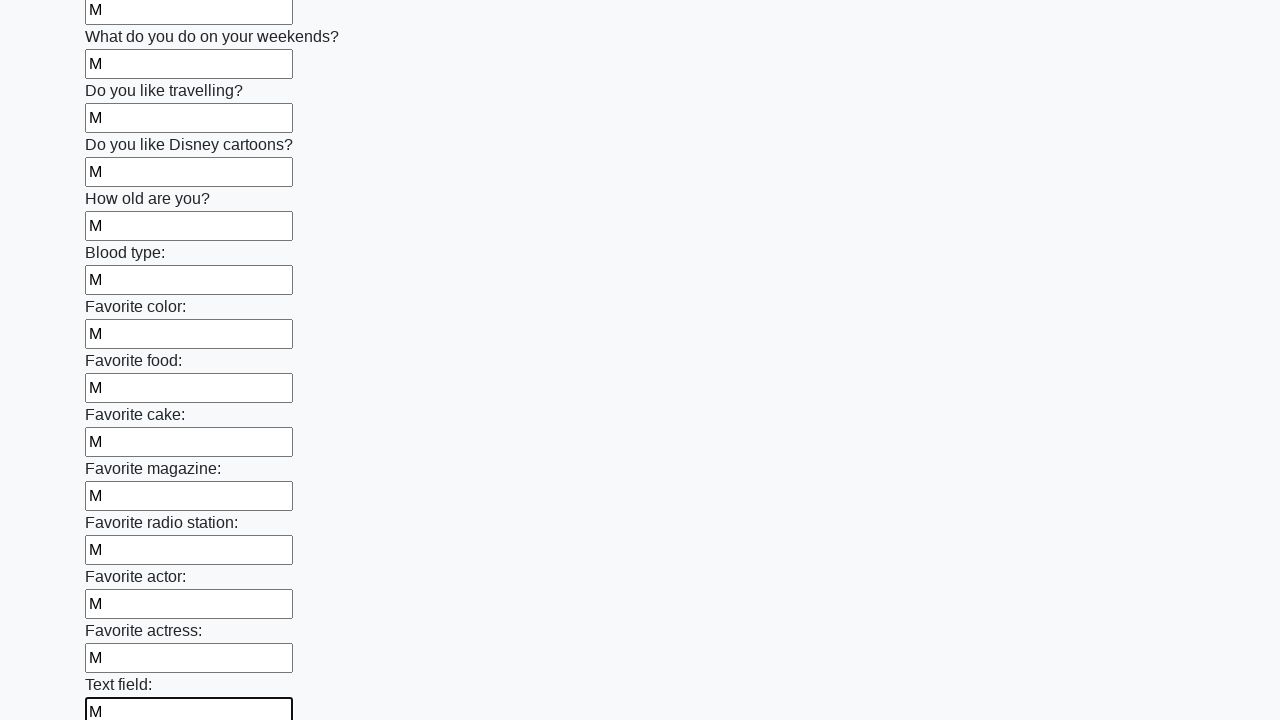

Filled text input field 28 of 100 with 'М' on [type='text'] >> nth=27
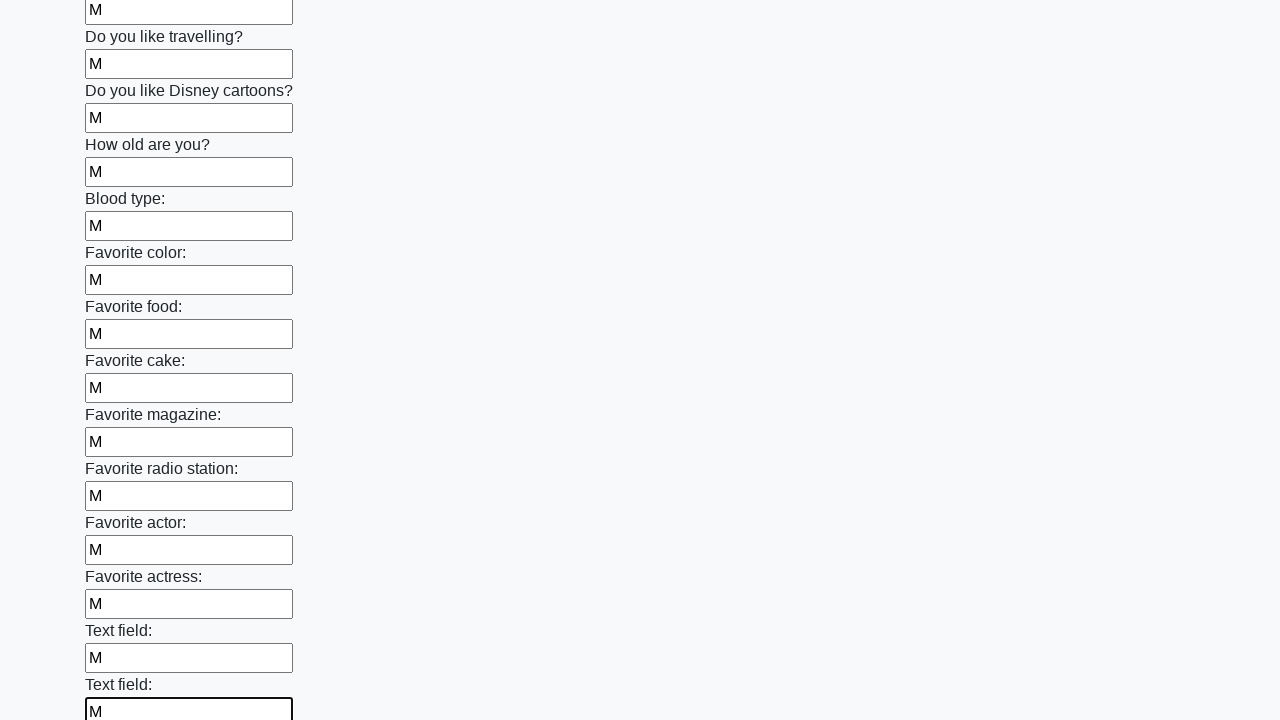

Filled text input field 29 of 100 with 'М' on [type='text'] >> nth=28
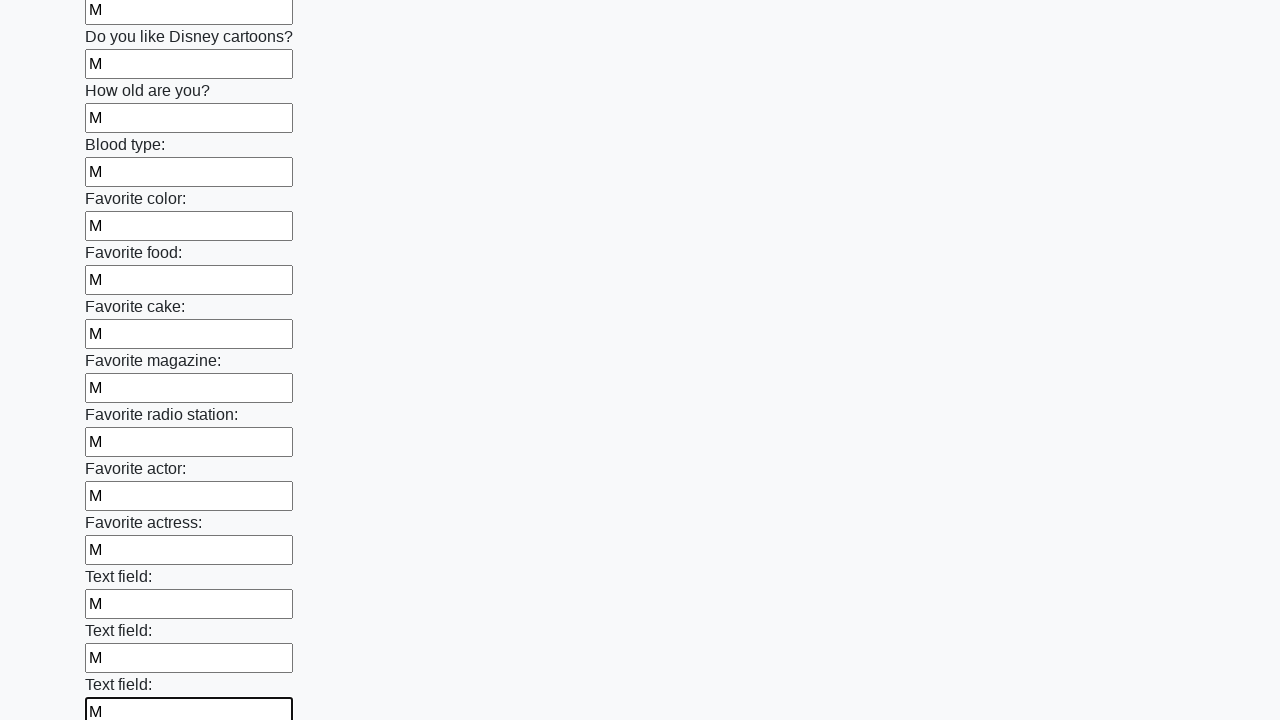

Filled text input field 30 of 100 with 'М' on [type='text'] >> nth=29
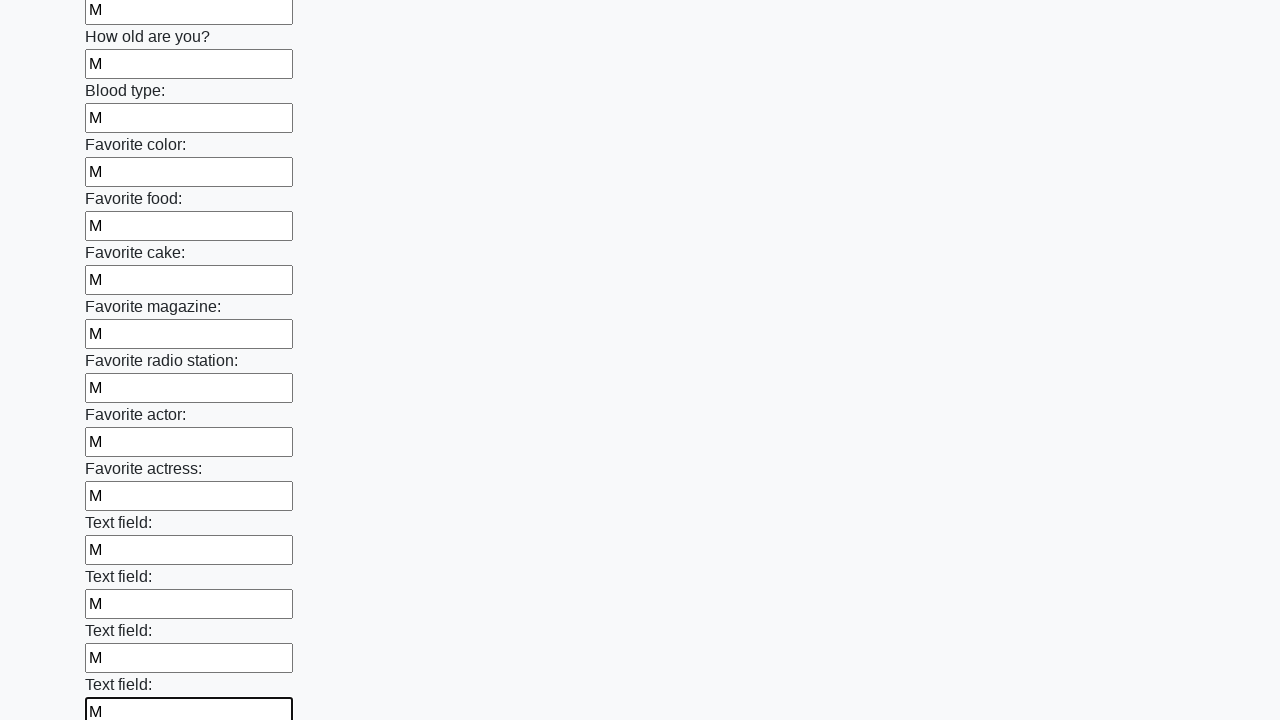

Filled text input field 31 of 100 with 'М' on [type='text'] >> nth=30
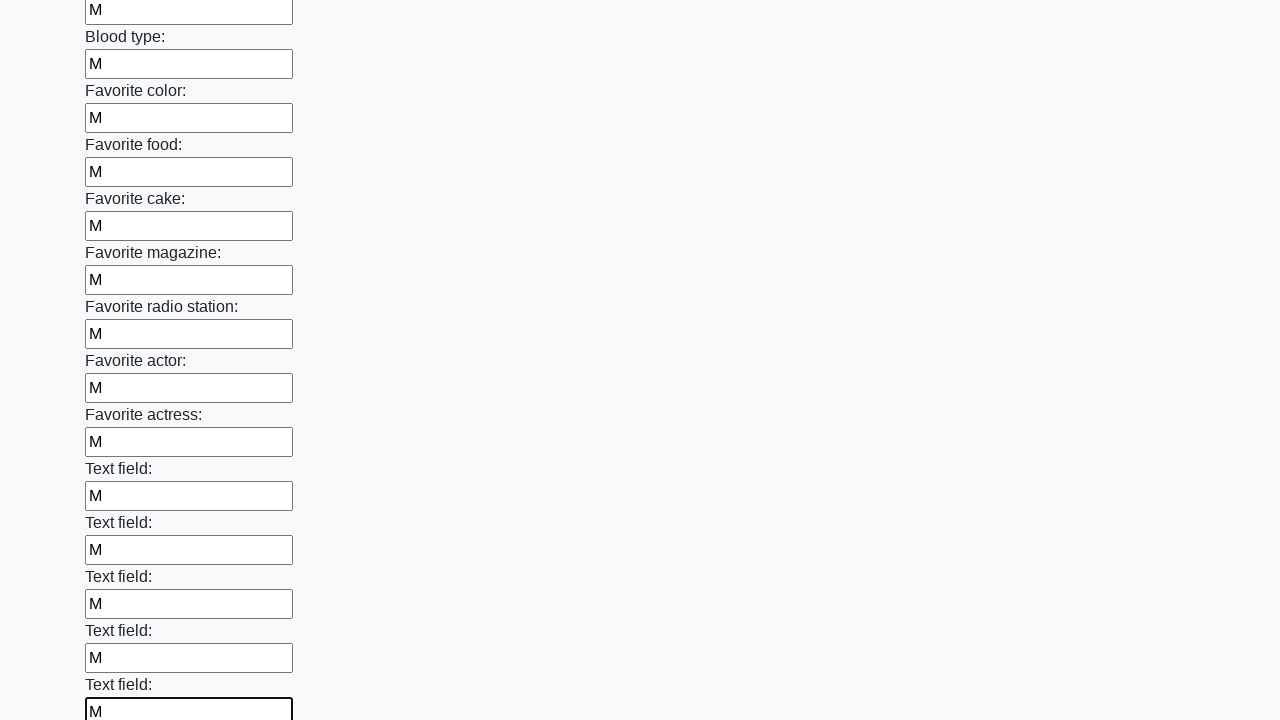

Filled text input field 32 of 100 with 'М' on [type='text'] >> nth=31
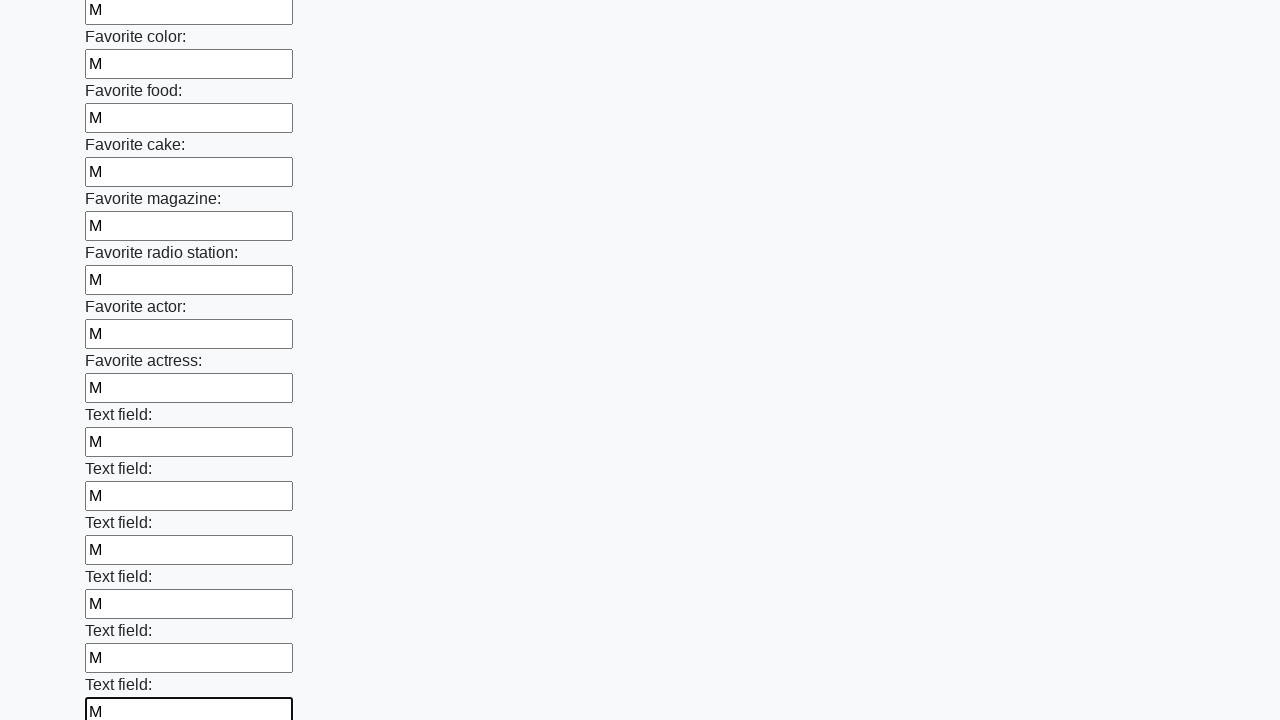

Filled text input field 33 of 100 with 'М' on [type='text'] >> nth=32
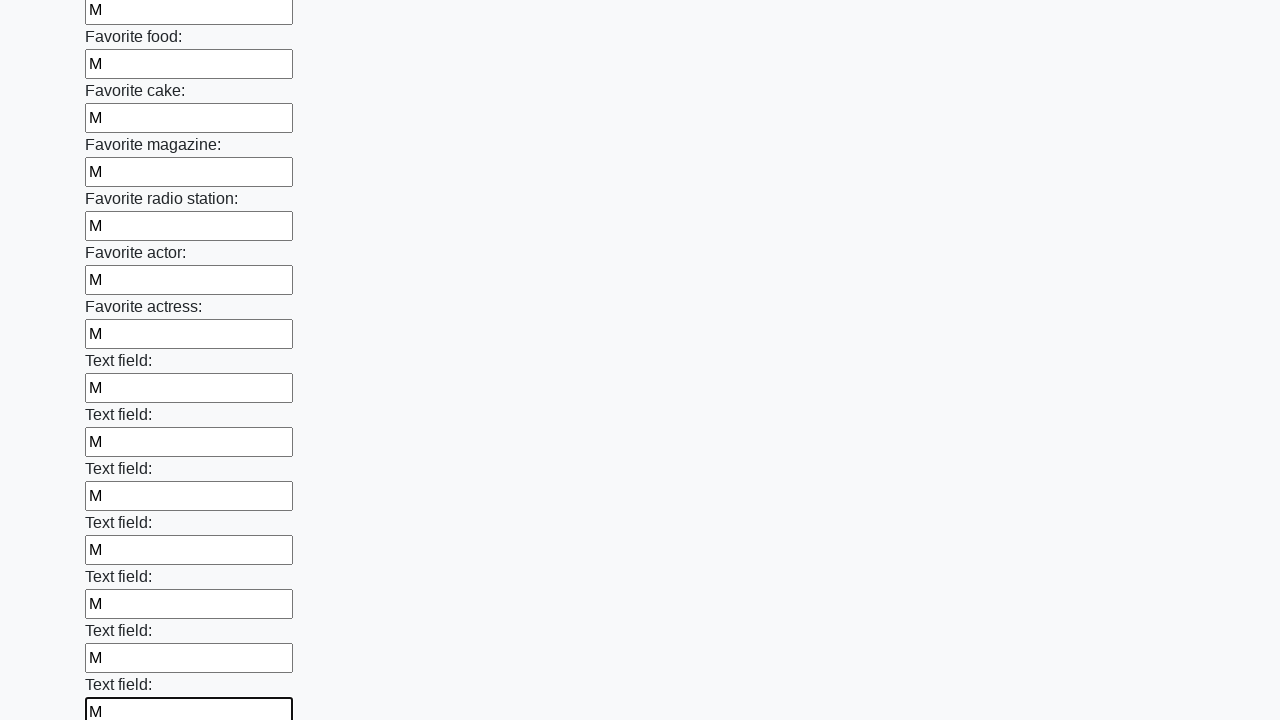

Filled text input field 34 of 100 with 'М' on [type='text'] >> nth=33
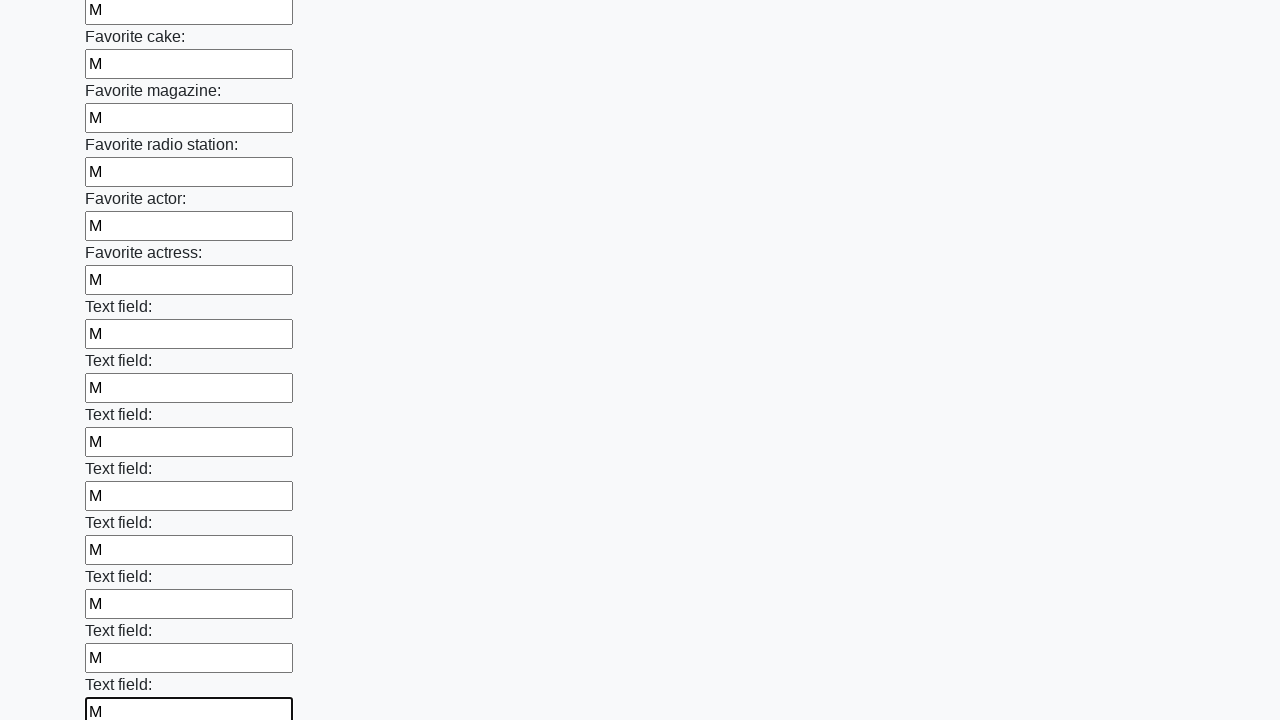

Filled text input field 35 of 100 with 'М' on [type='text'] >> nth=34
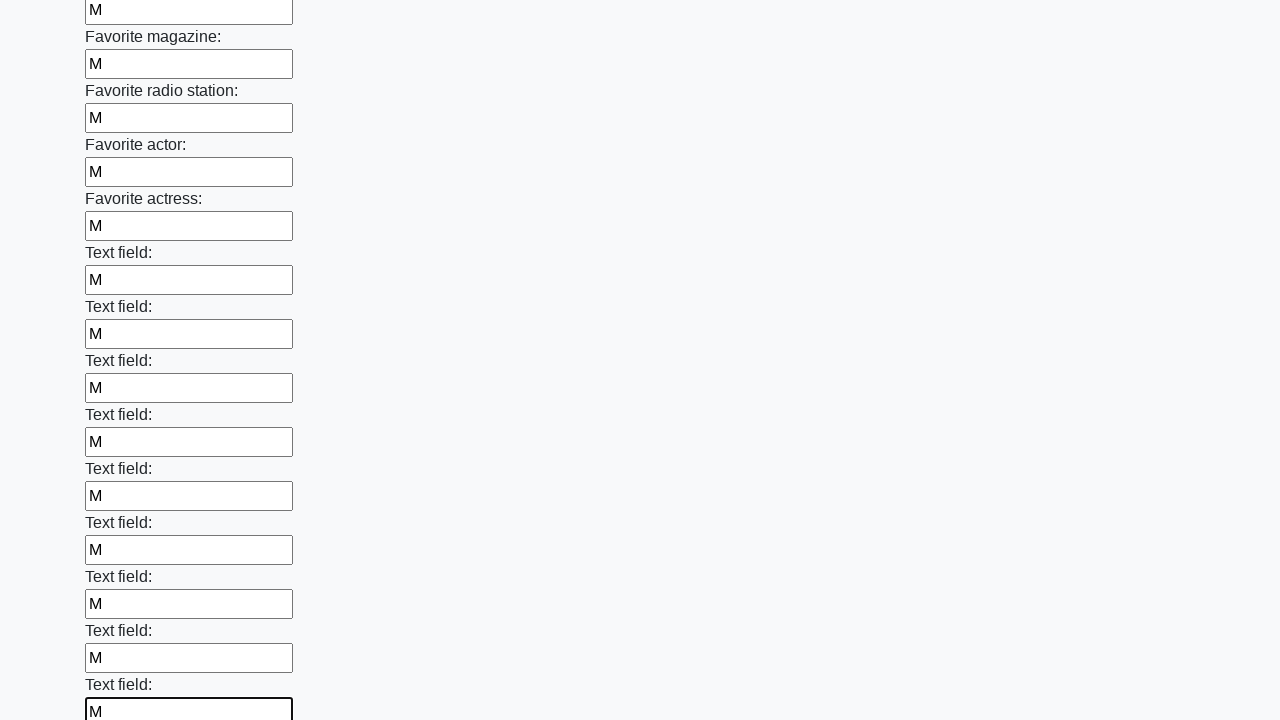

Filled text input field 36 of 100 with 'М' on [type='text'] >> nth=35
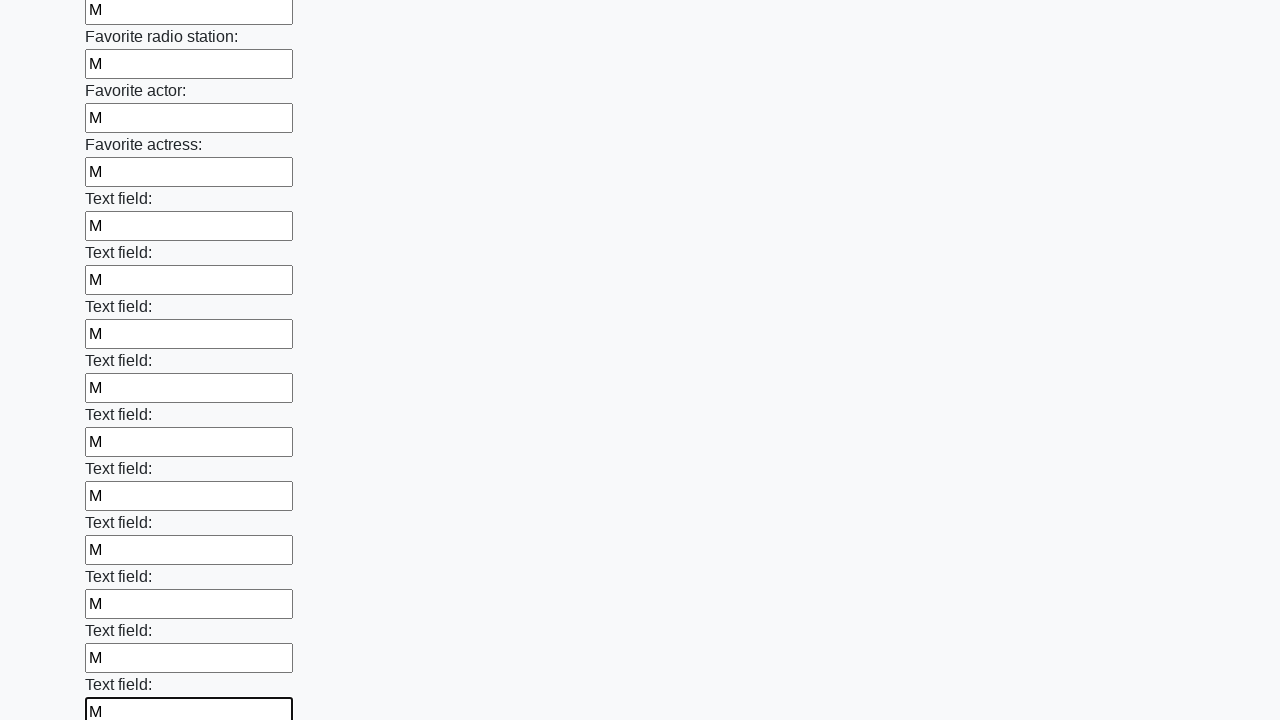

Filled text input field 37 of 100 with 'М' on [type='text'] >> nth=36
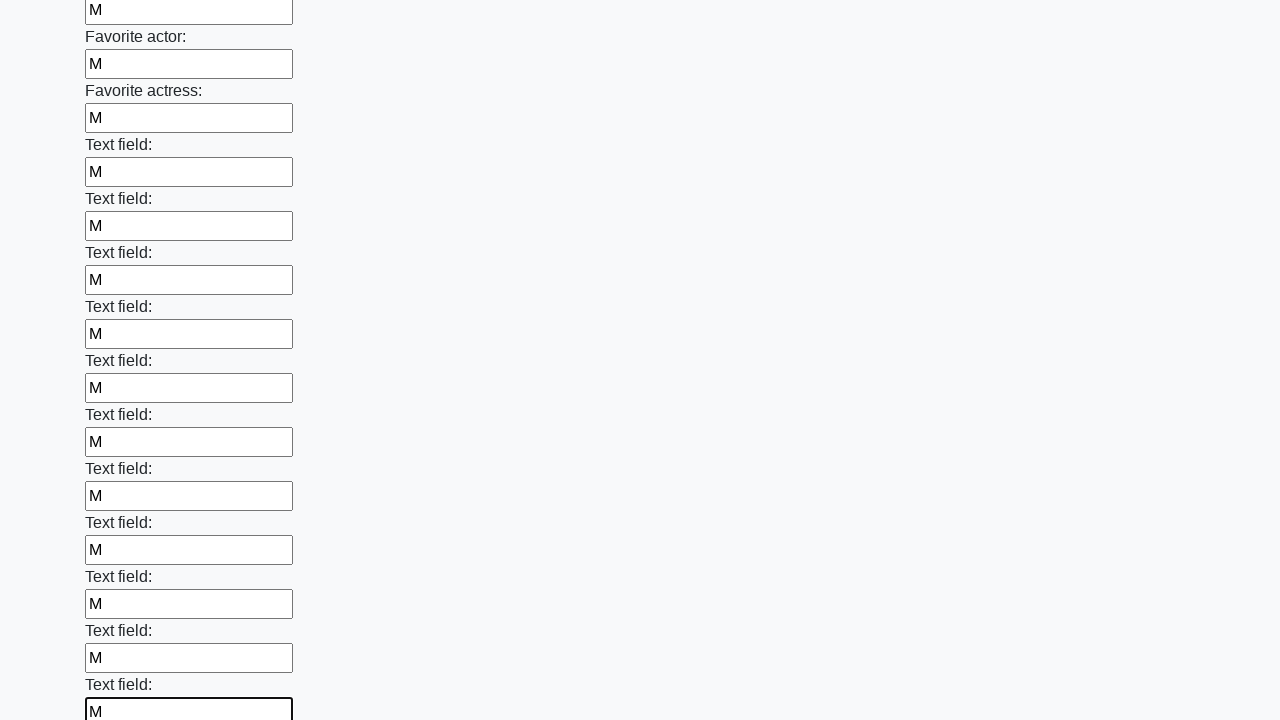

Filled text input field 38 of 100 with 'М' on [type='text'] >> nth=37
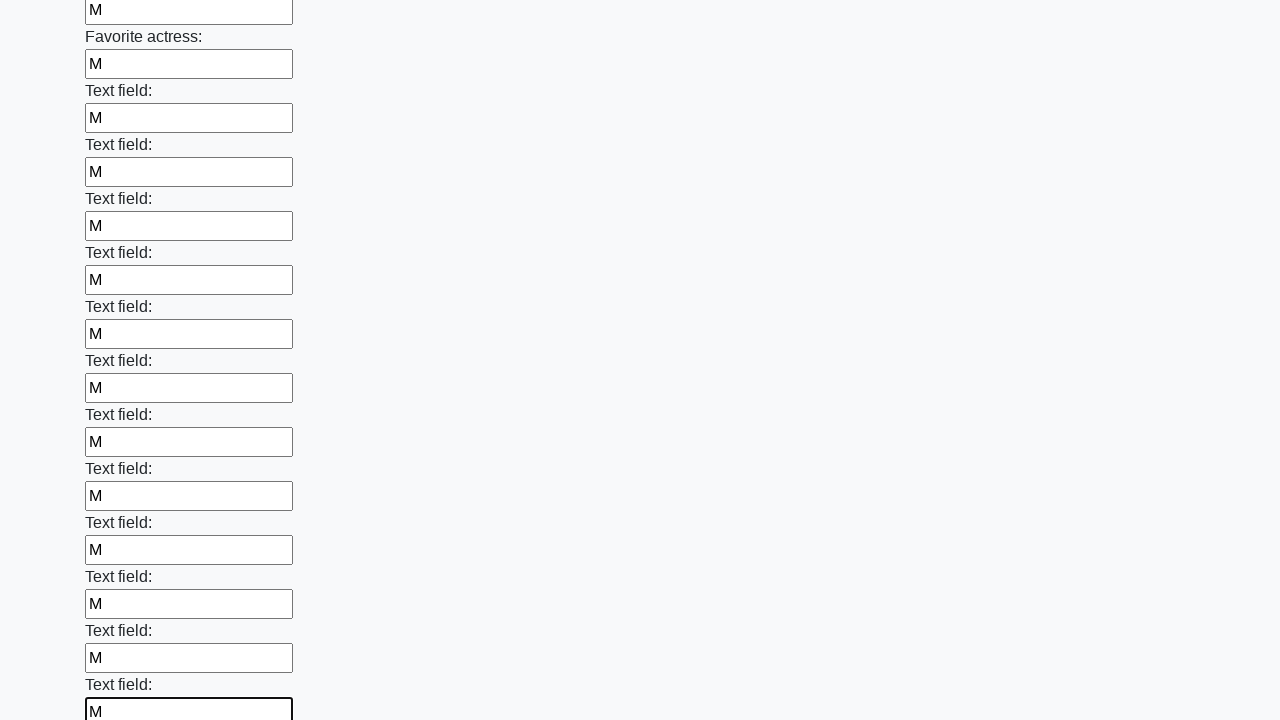

Filled text input field 39 of 100 with 'М' on [type='text'] >> nth=38
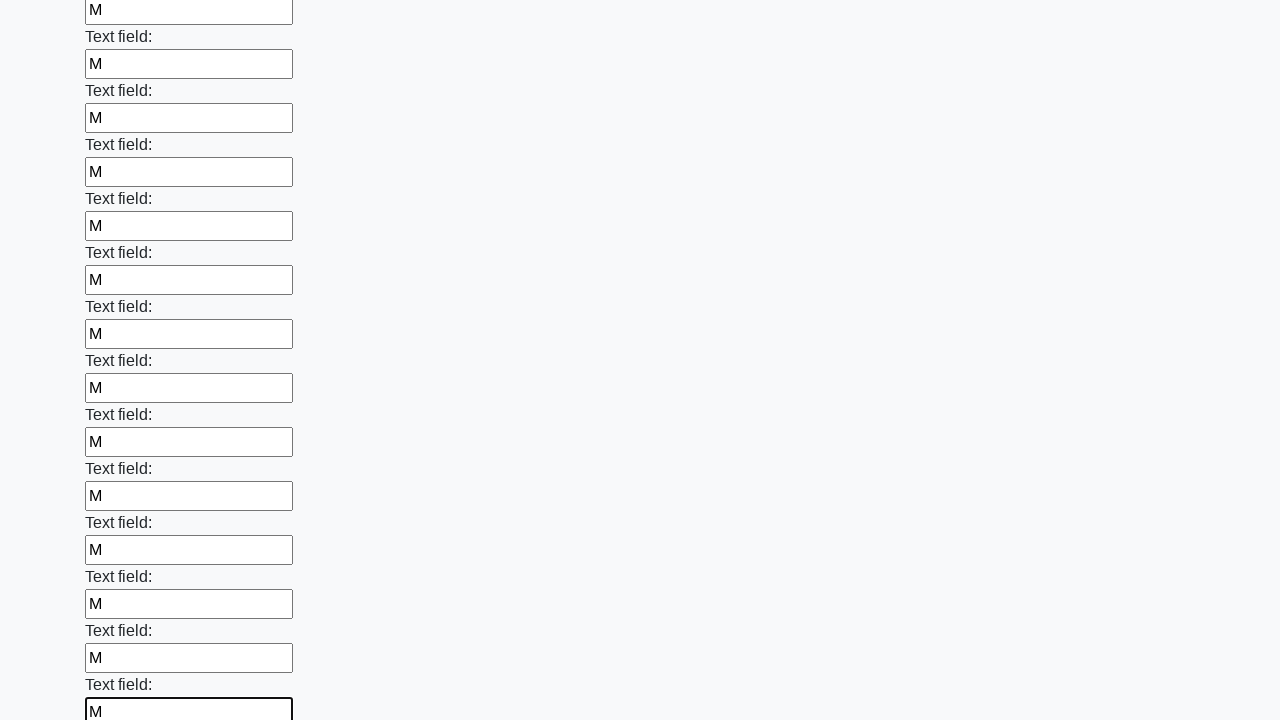

Filled text input field 40 of 100 with 'М' on [type='text'] >> nth=39
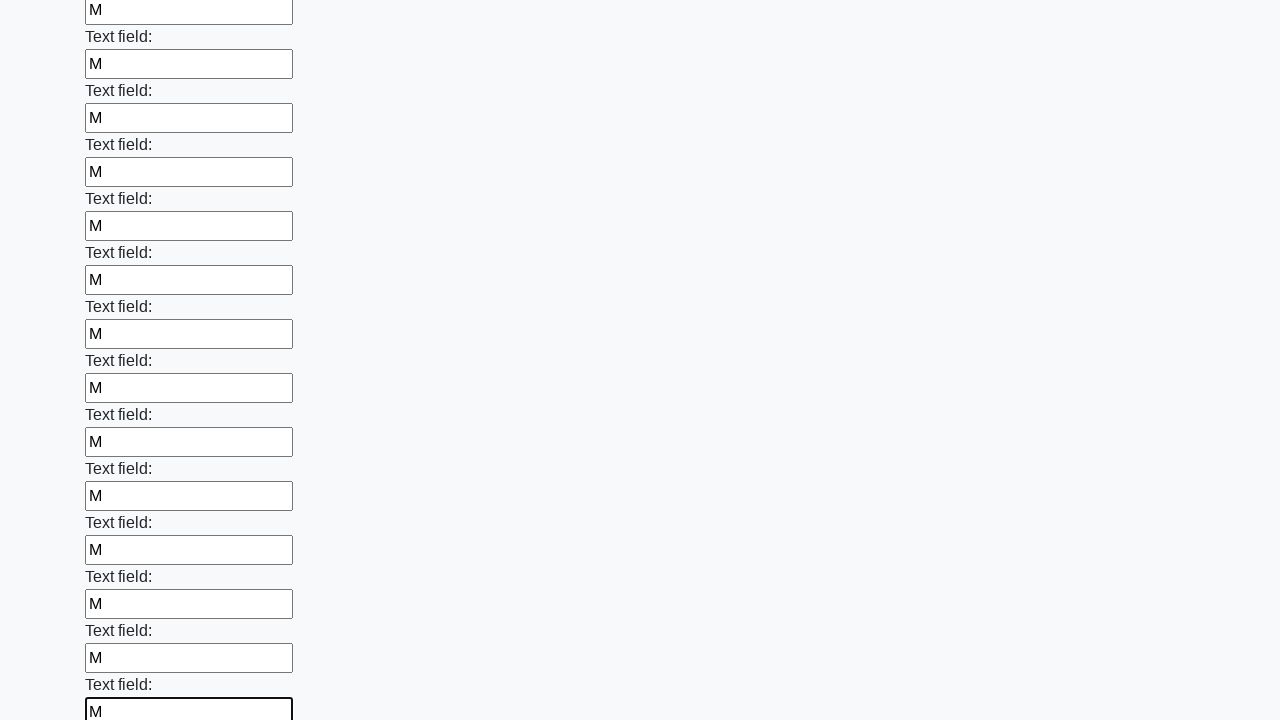

Filled text input field 41 of 100 with 'М' on [type='text'] >> nth=40
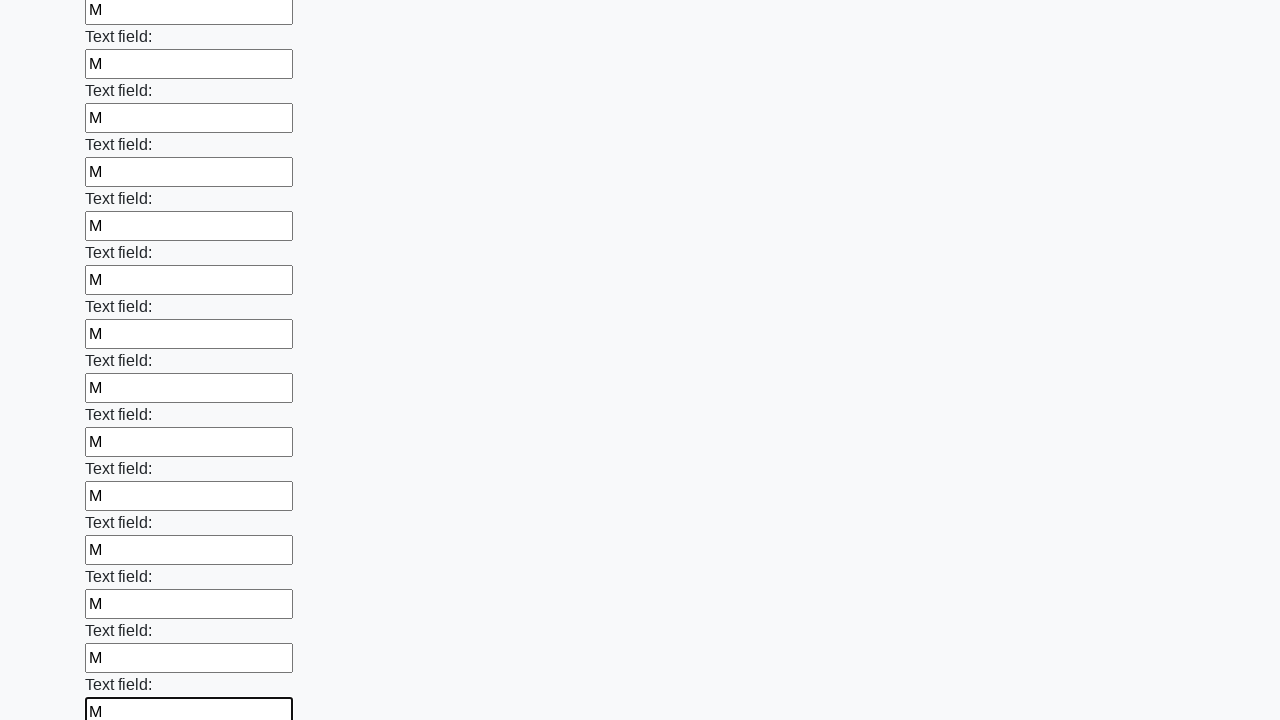

Filled text input field 42 of 100 with 'М' on [type='text'] >> nth=41
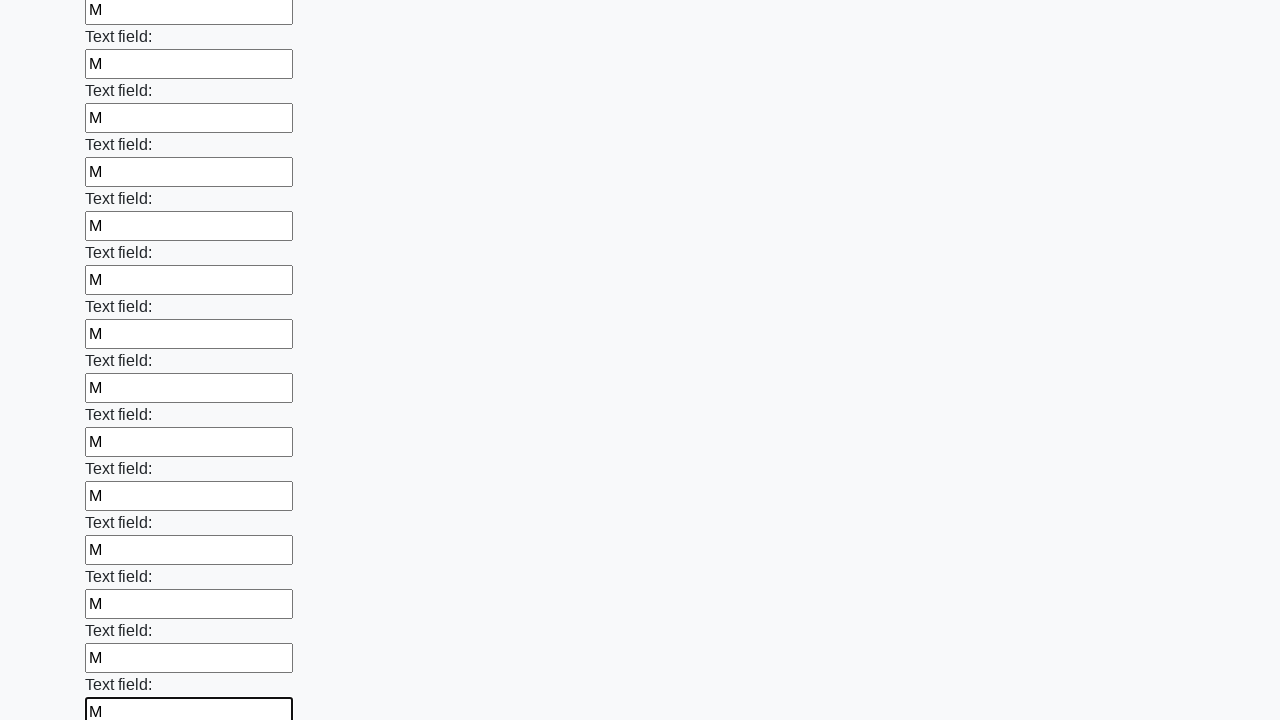

Filled text input field 43 of 100 with 'М' on [type='text'] >> nth=42
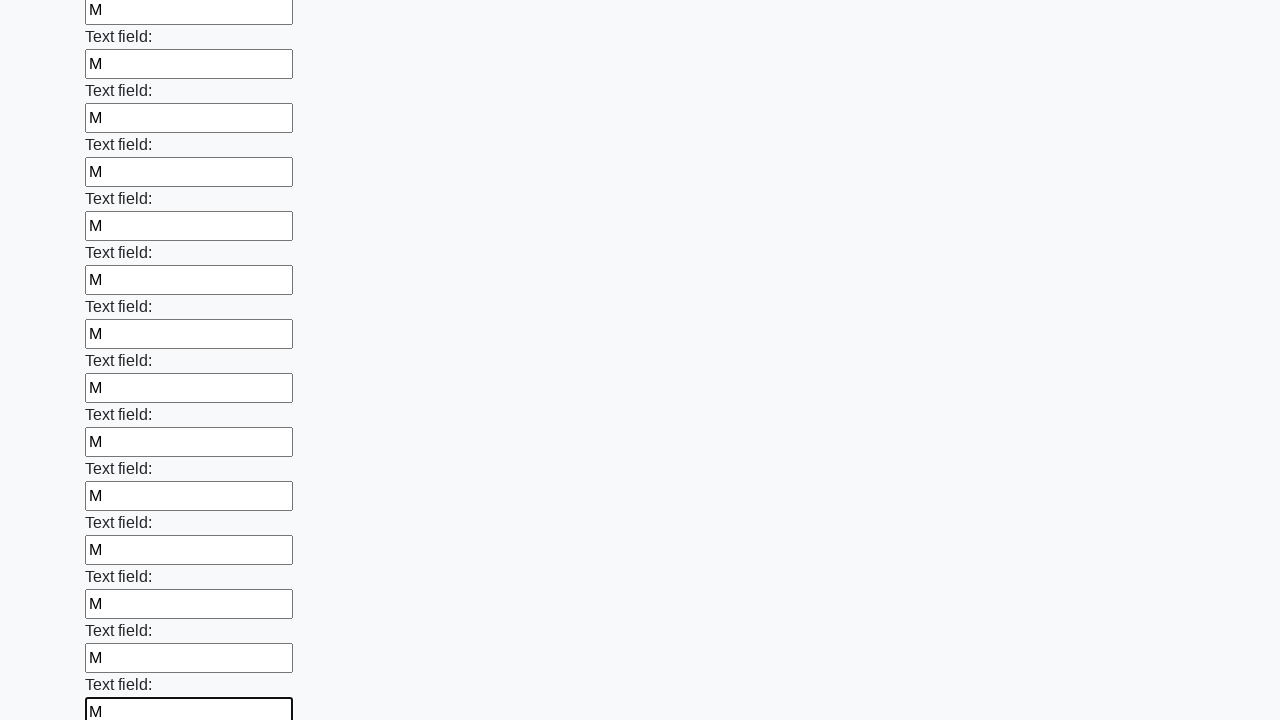

Filled text input field 44 of 100 with 'М' on [type='text'] >> nth=43
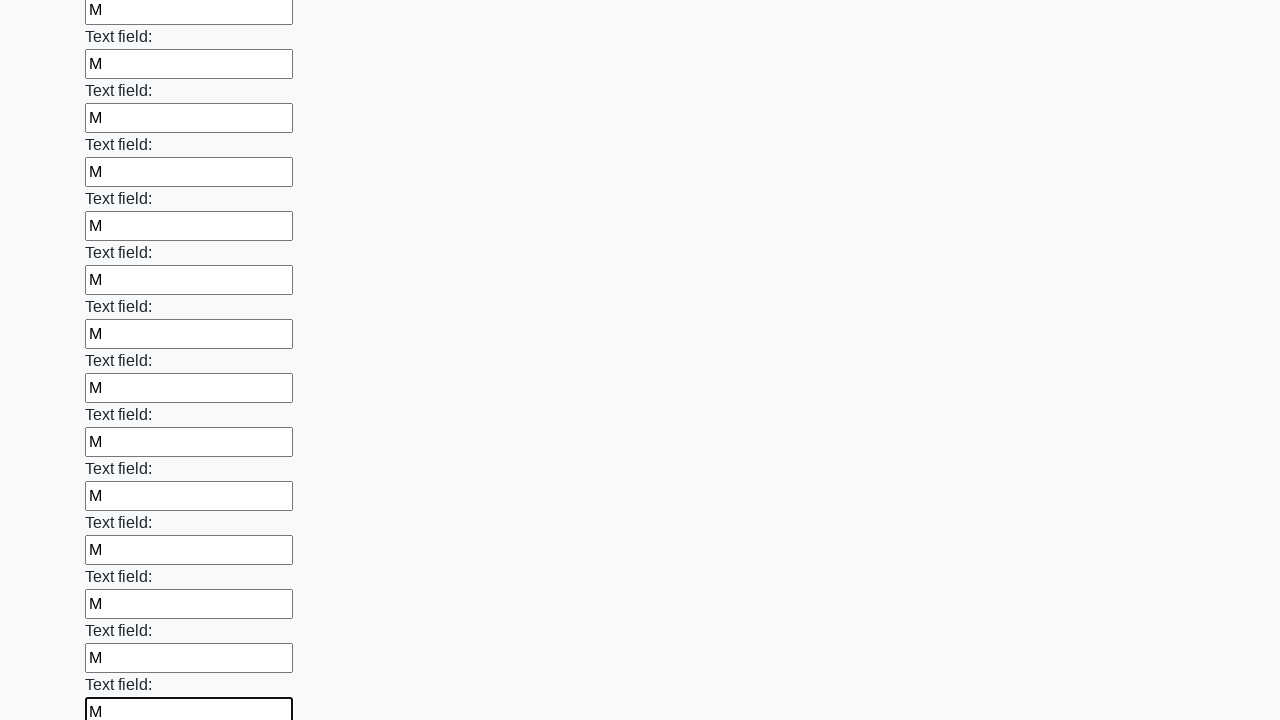

Filled text input field 45 of 100 with 'М' on [type='text'] >> nth=44
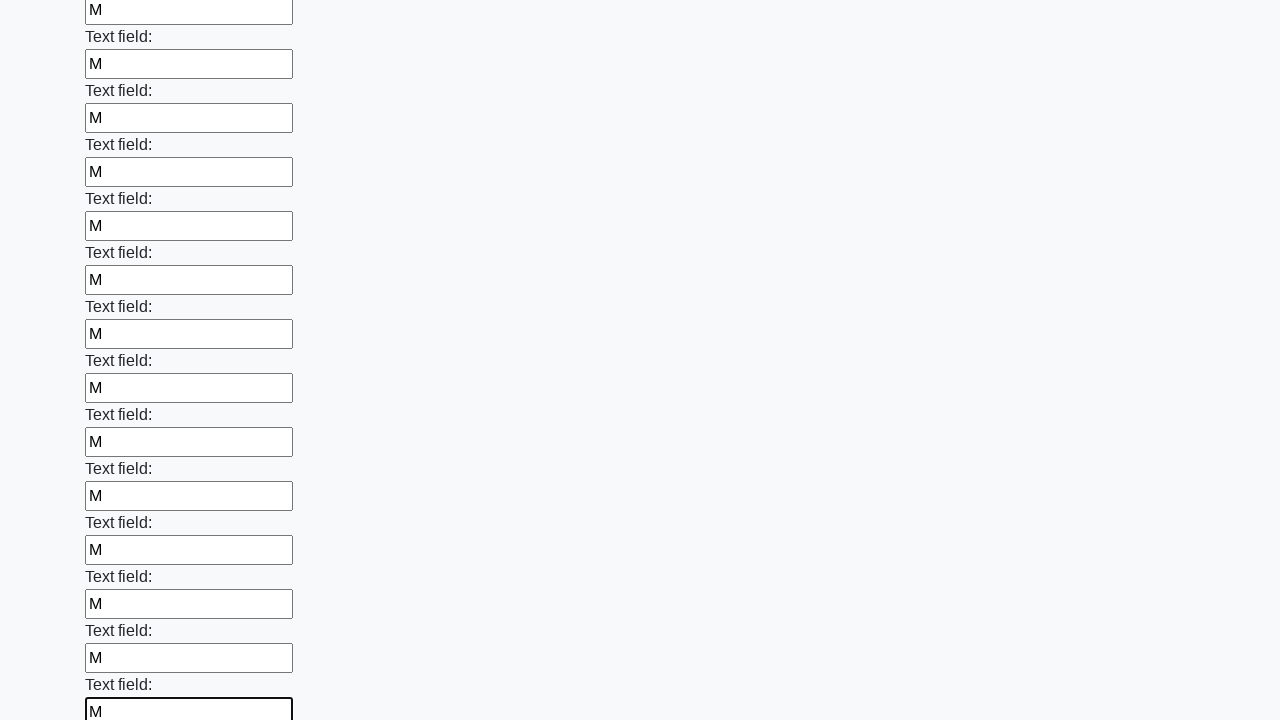

Filled text input field 46 of 100 with 'М' on [type='text'] >> nth=45
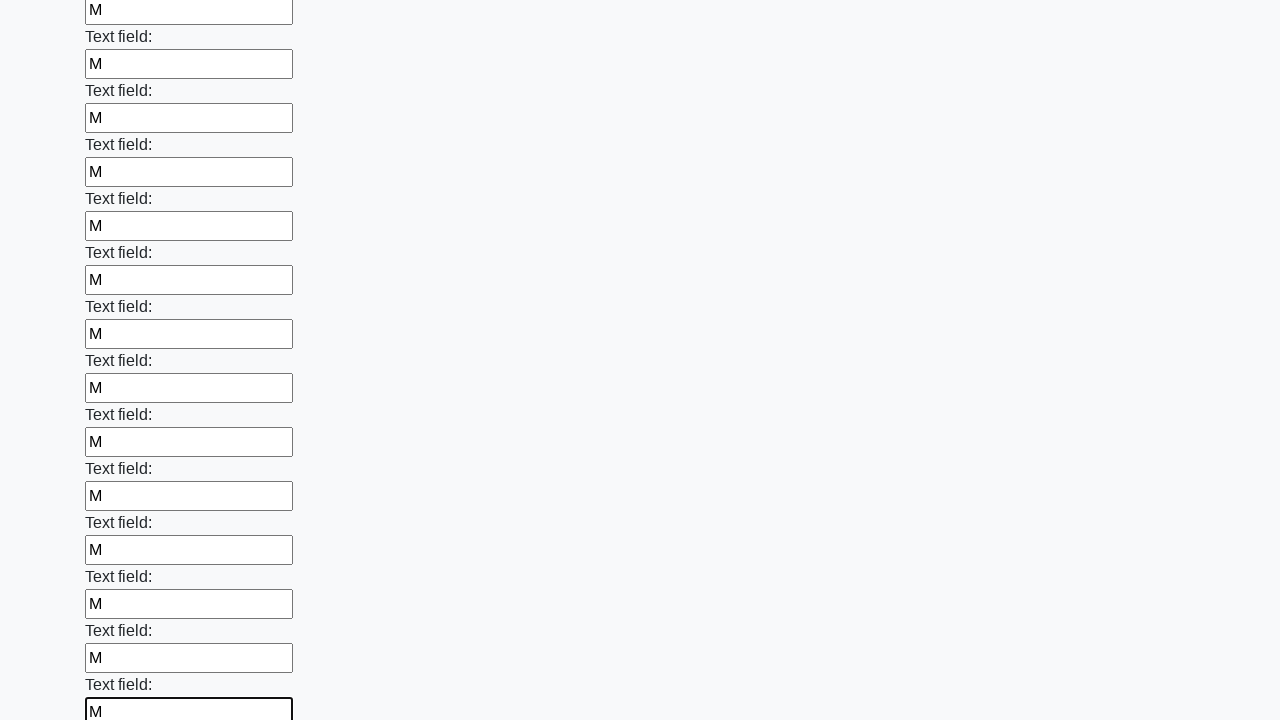

Filled text input field 47 of 100 with 'М' on [type='text'] >> nth=46
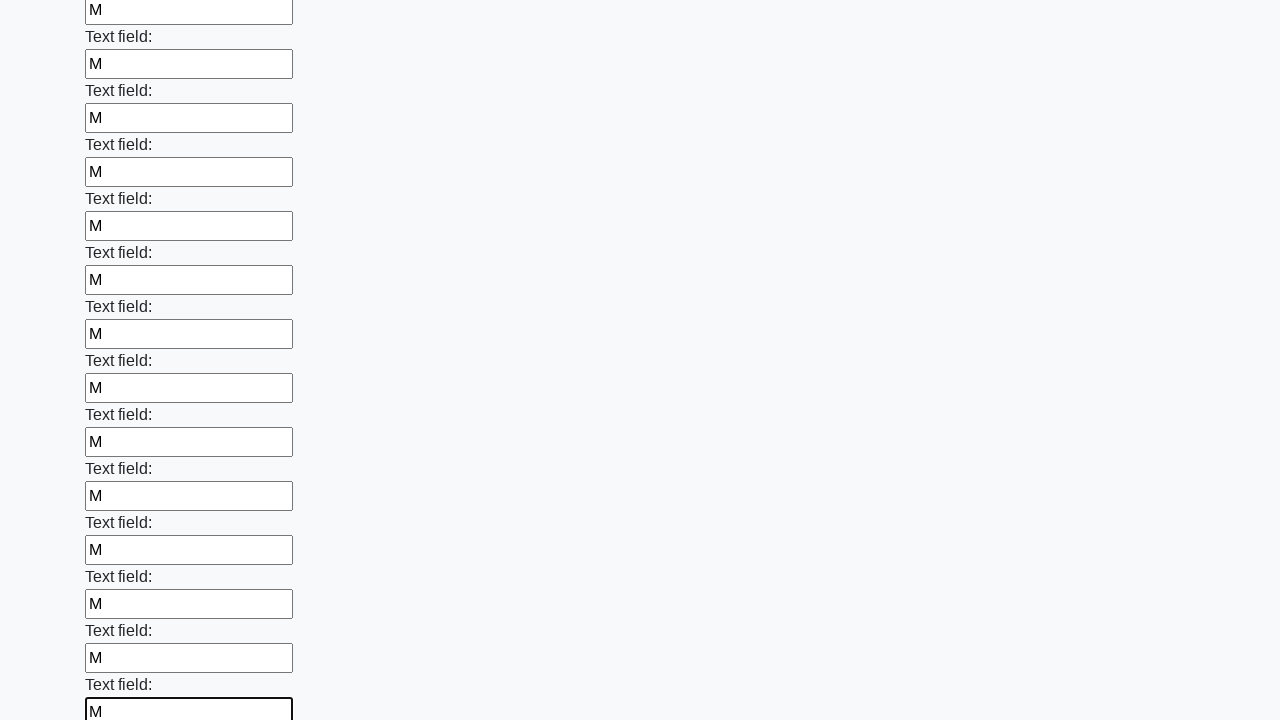

Filled text input field 48 of 100 with 'М' on [type='text'] >> nth=47
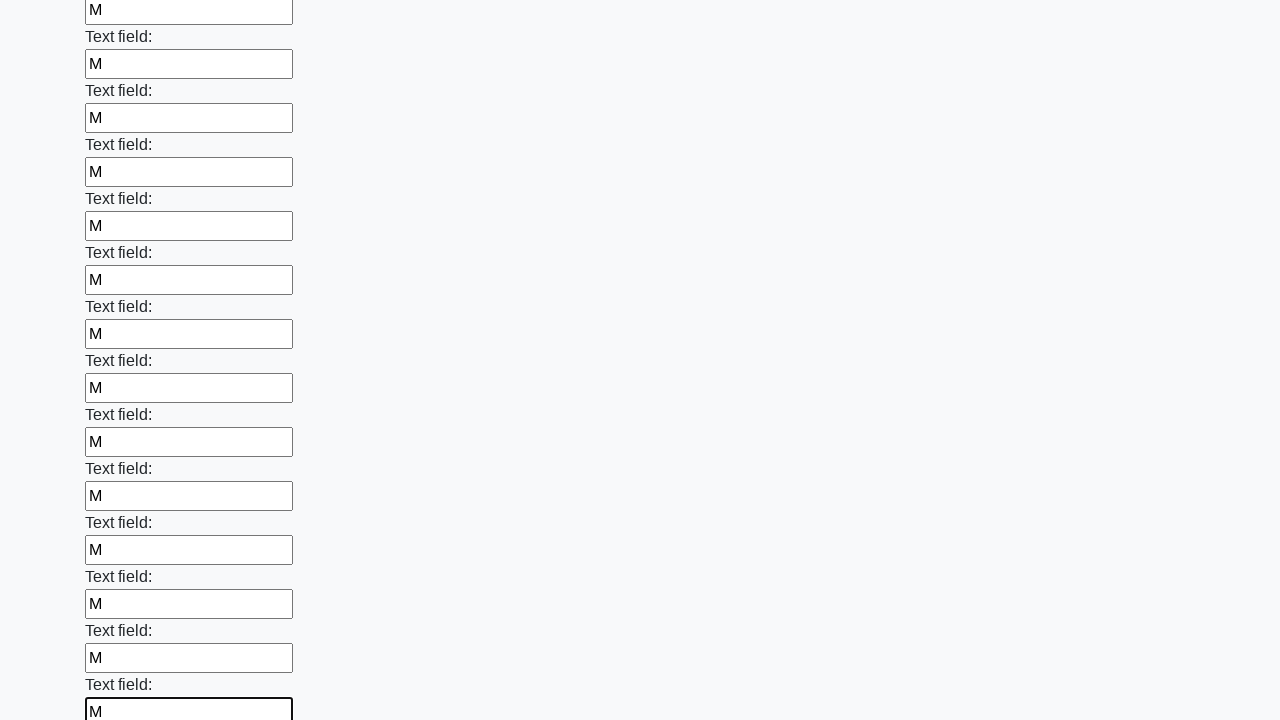

Filled text input field 49 of 100 with 'М' on [type='text'] >> nth=48
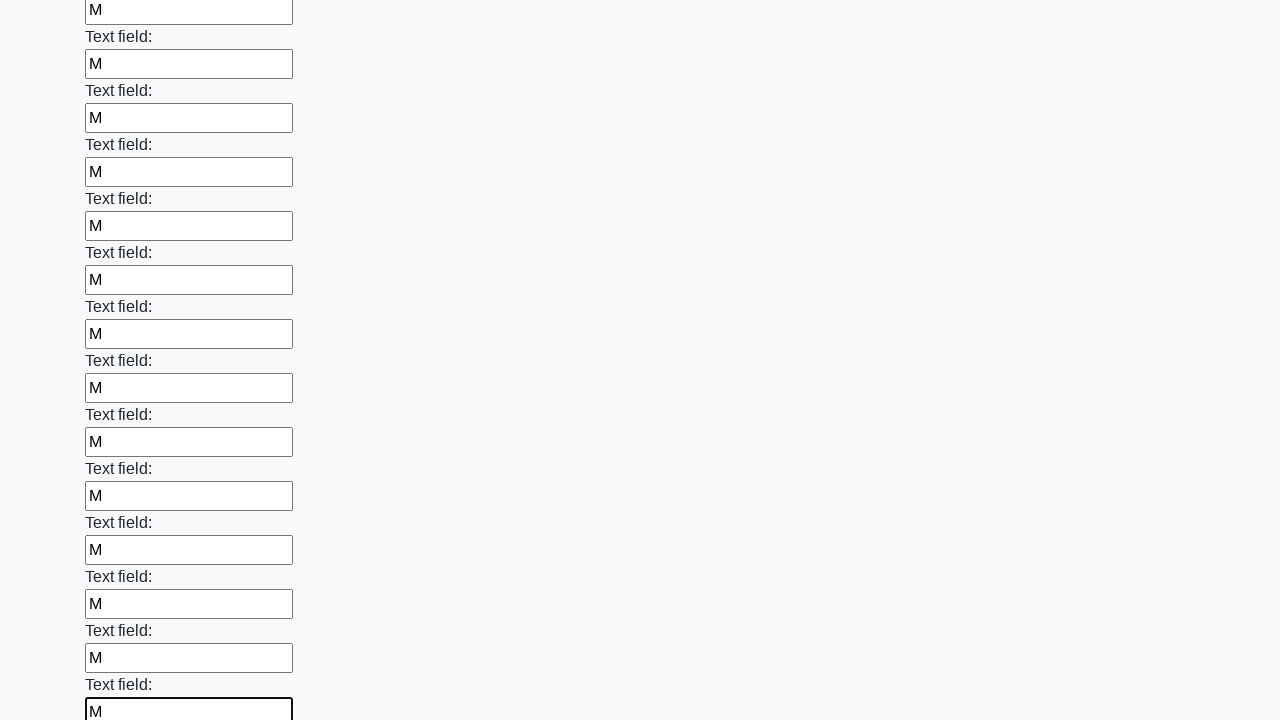

Filled text input field 50 of 100 with 'М' on [type='text'] >> nth=49
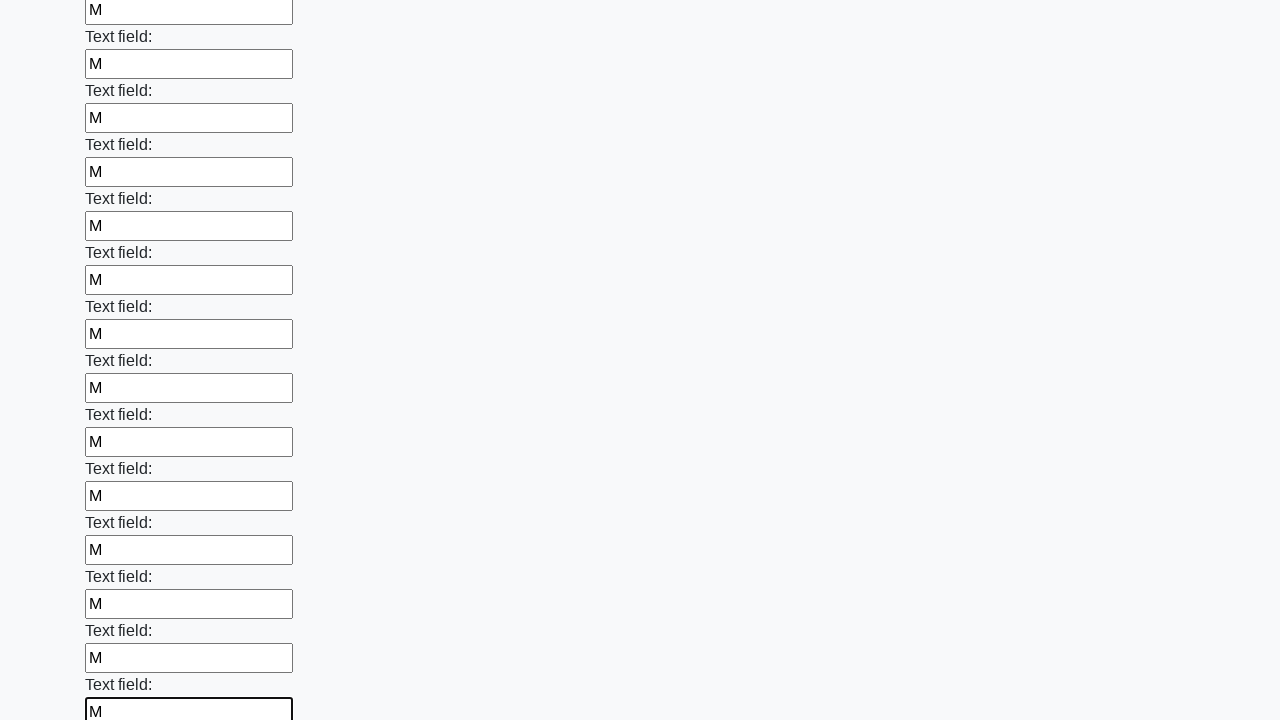

Filled text input field 51 of 100 with 'М' on [type='text'] >> nth=50
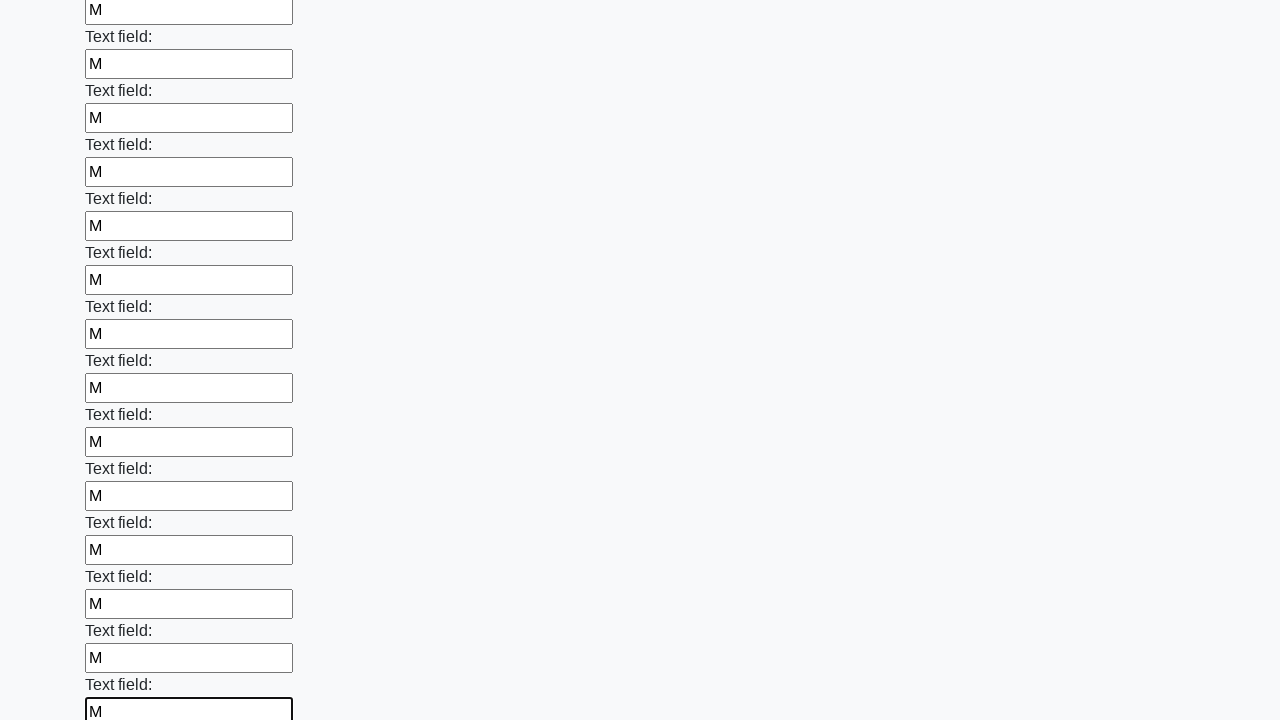

Filled text input field 52 of 100 with 'М' on [type='text'] >> nth=51
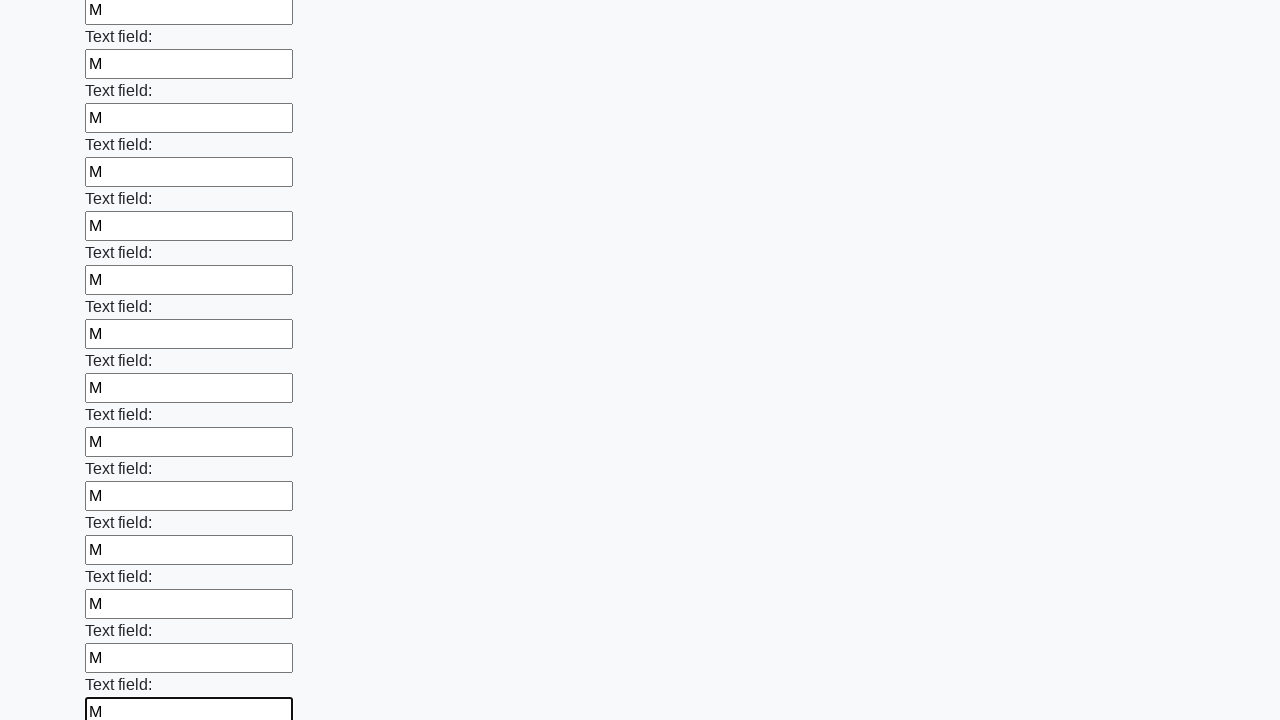

Filled text input field 53 of 100 with 'М' on [type='text'] >> nth=52
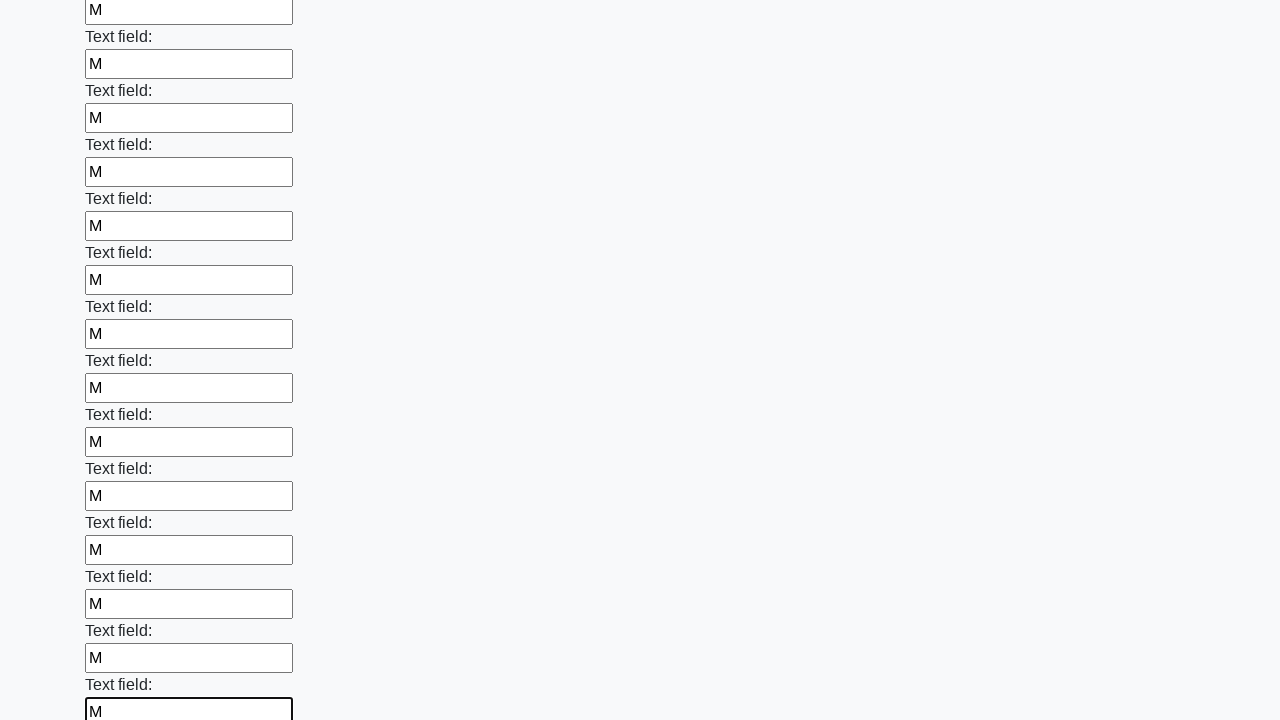

Filled text input field 54 of 100 with 'М' on [type='text'] >> nth=53
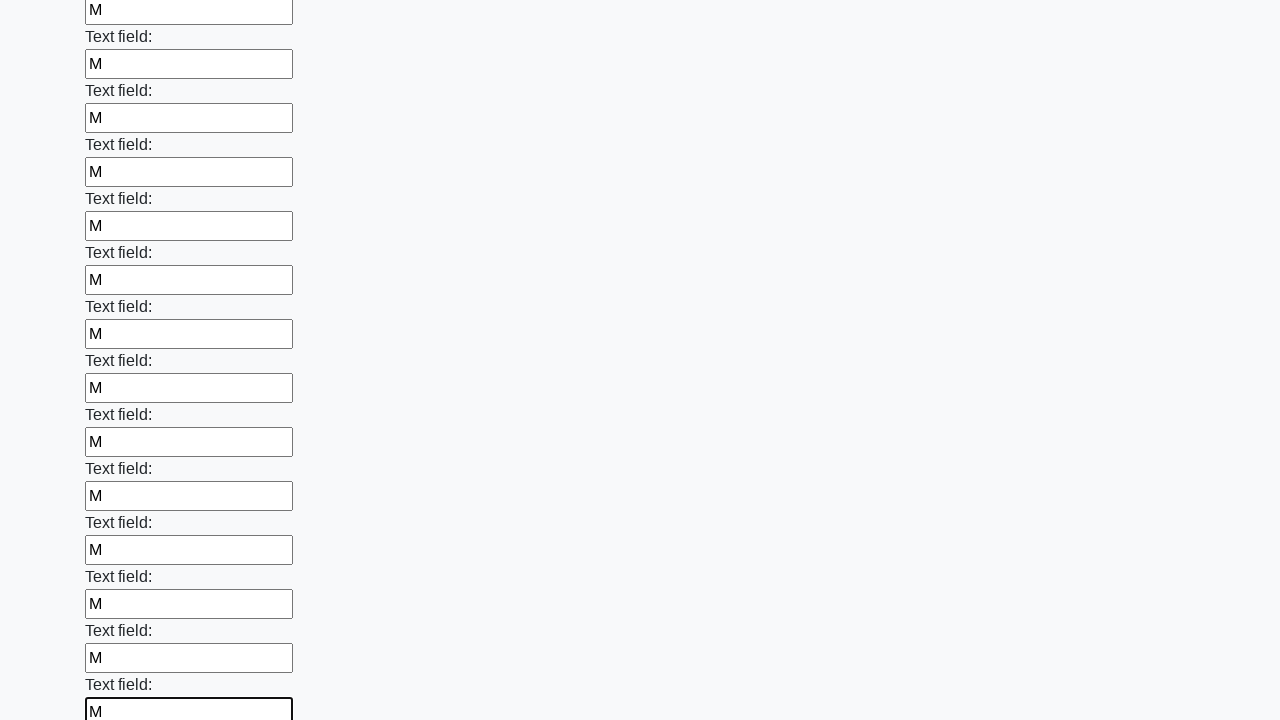

Filled text input field 55 of 100 with 'М' on [type='text'] >> nth=54
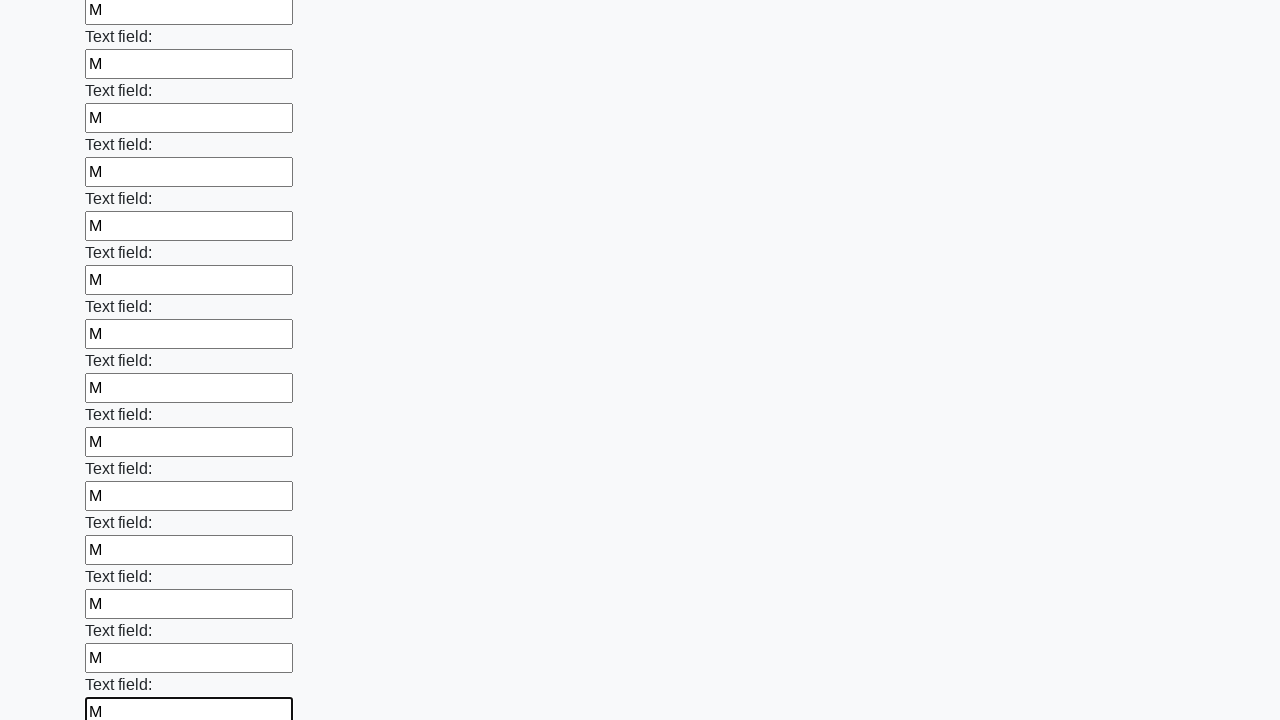

Filled text input field 56 of 100 with 'М' on [type='text'] >> nth=55
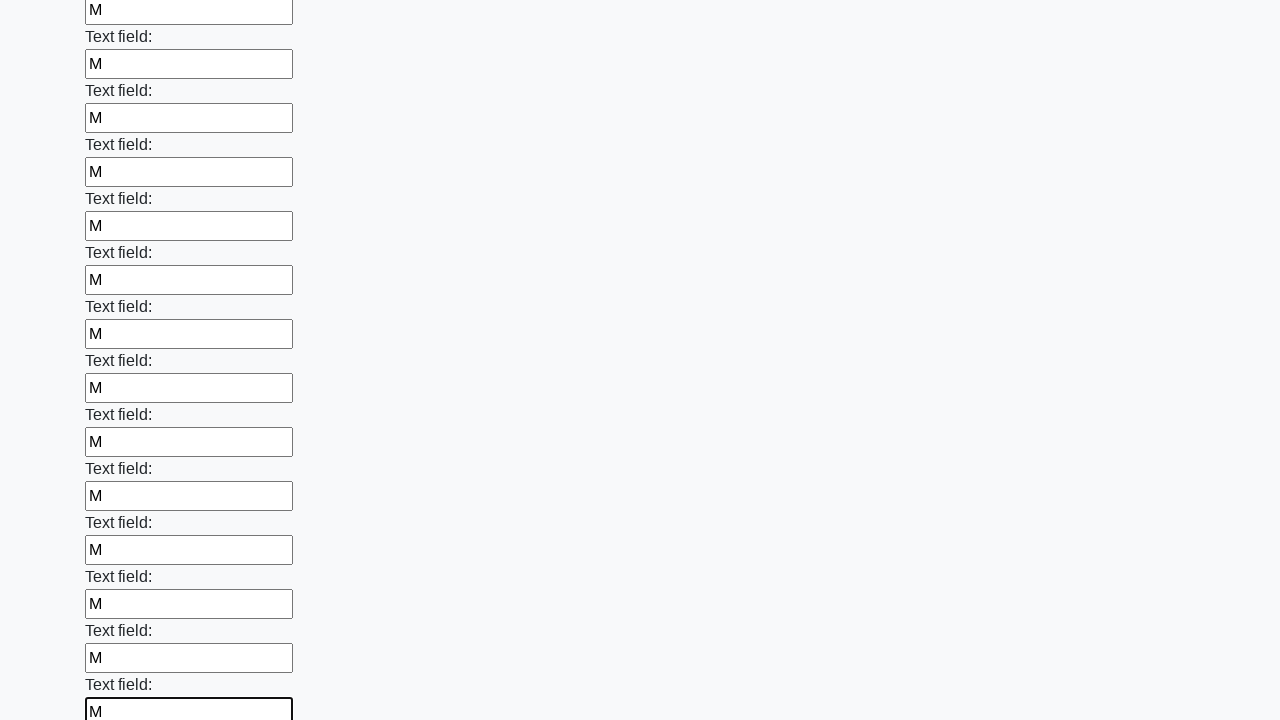

Filled text input field 57 of 100 with 'М' on [type='text'] >> nth=56
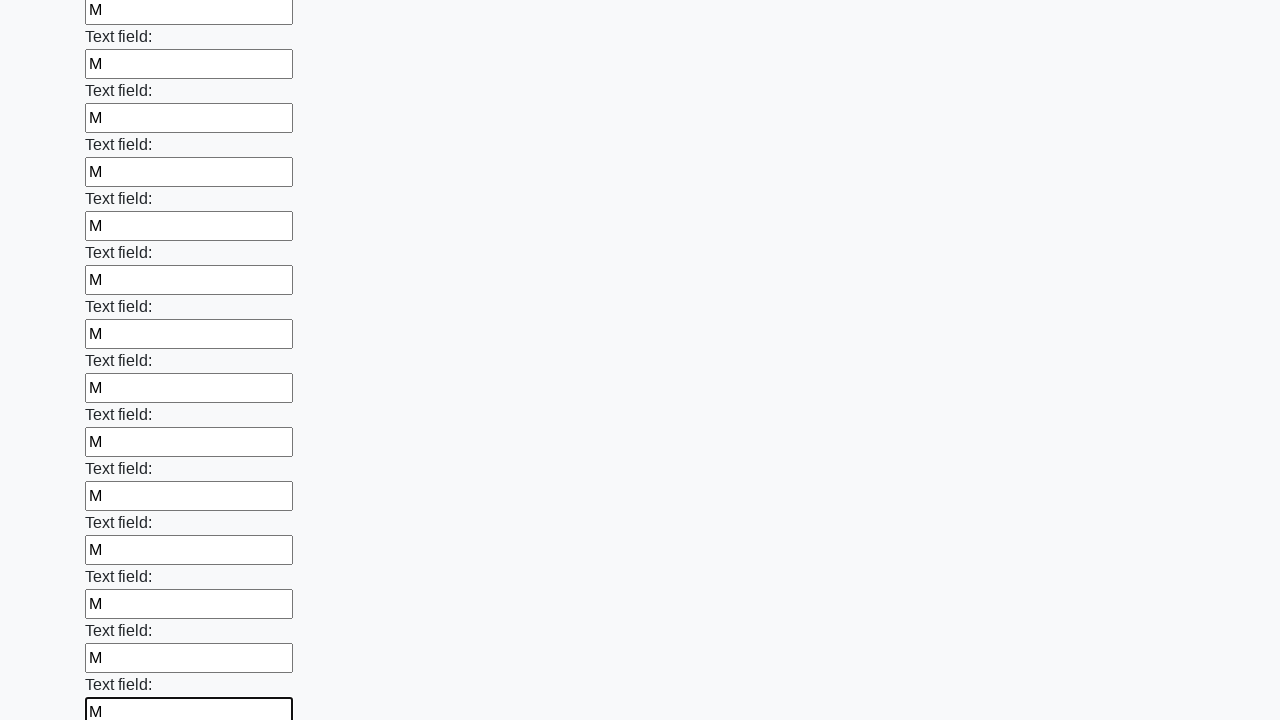

Filled text input field 58 of 100 with 'М' on [type='text'] >> nth=57
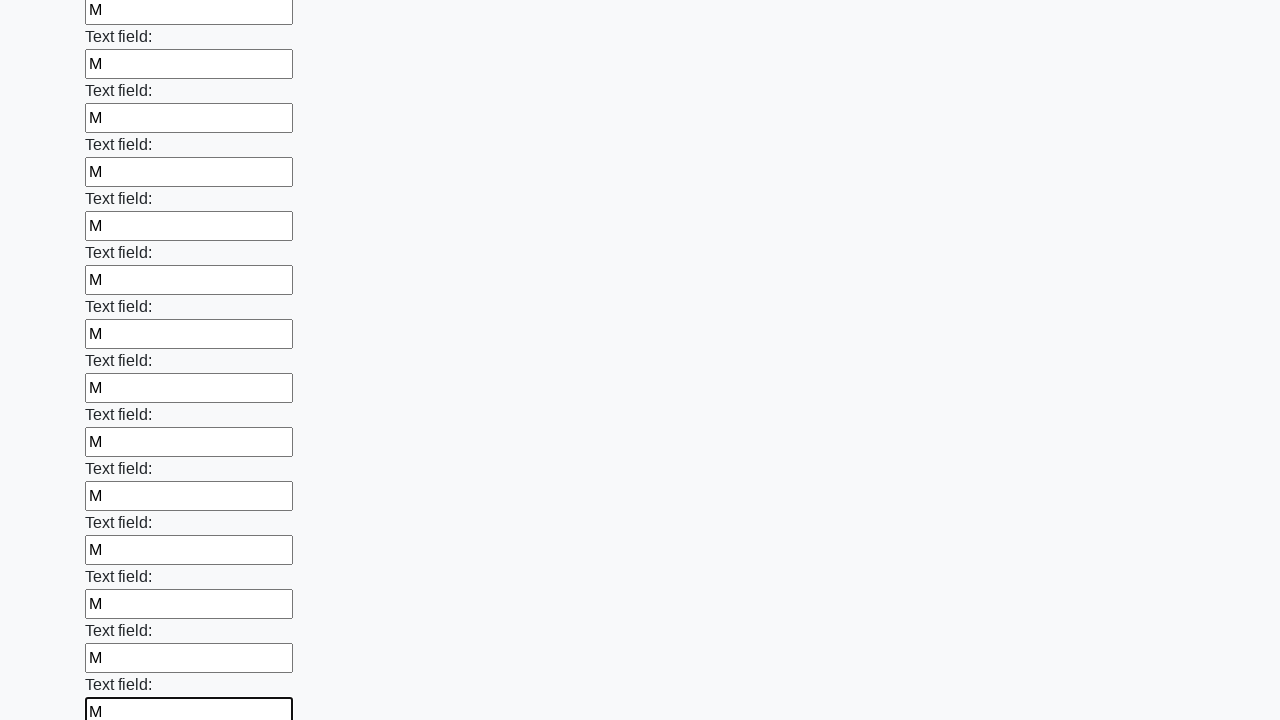

Filled text input field 59 of 100 with 'М' on [type='text'] >> nth=58
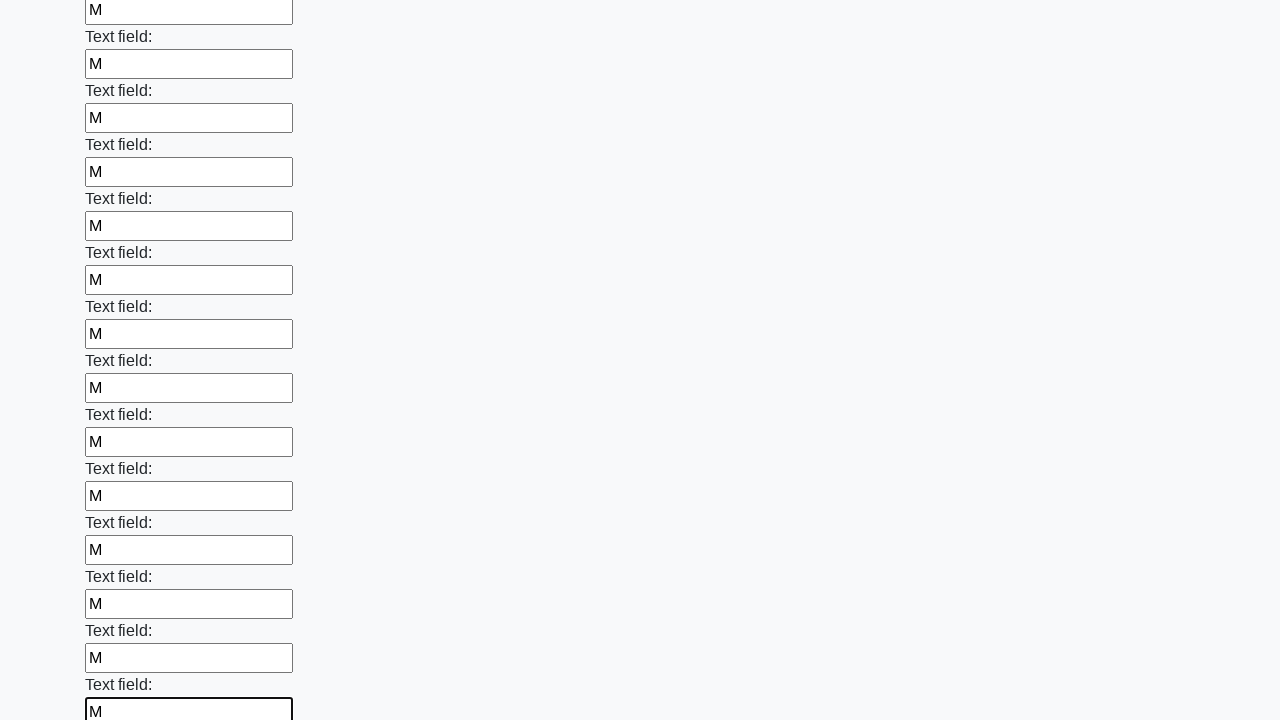

Filled text input field 60 of 100 with 'М' on [type='text'] >> nth=59
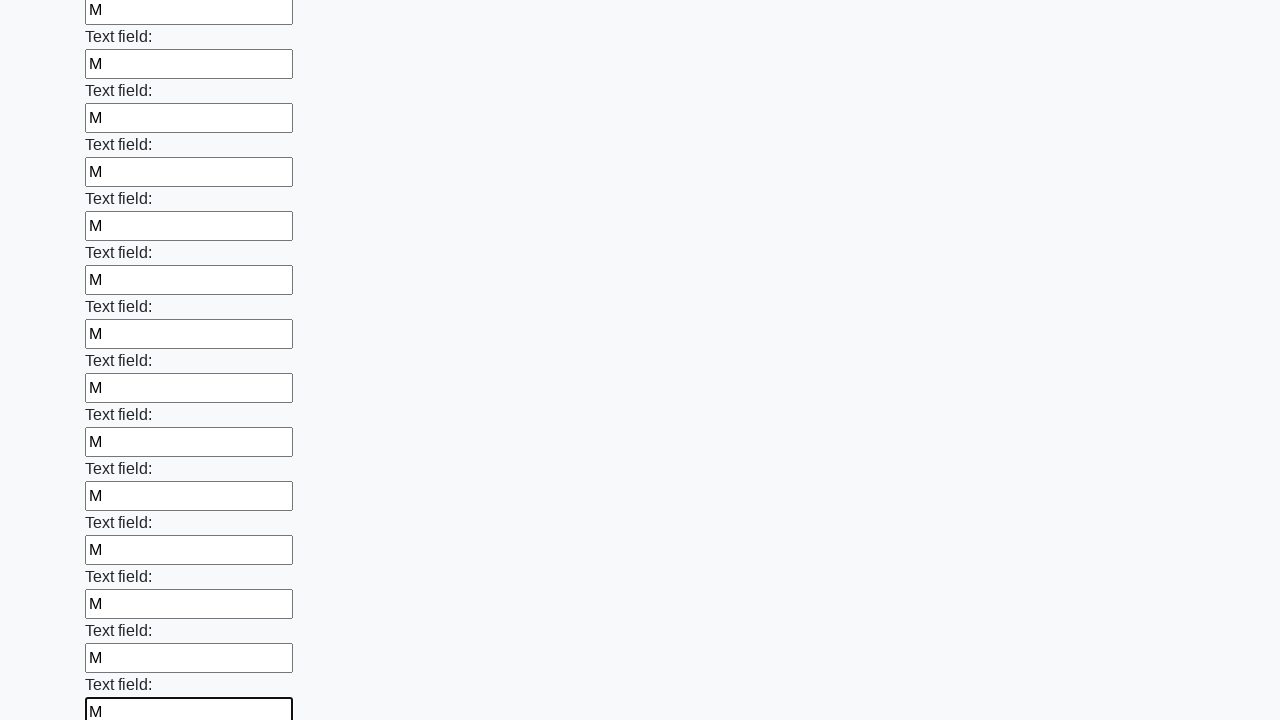

Filled text input field 61 of 100 with 'М' on [type='text'] >> nth=60
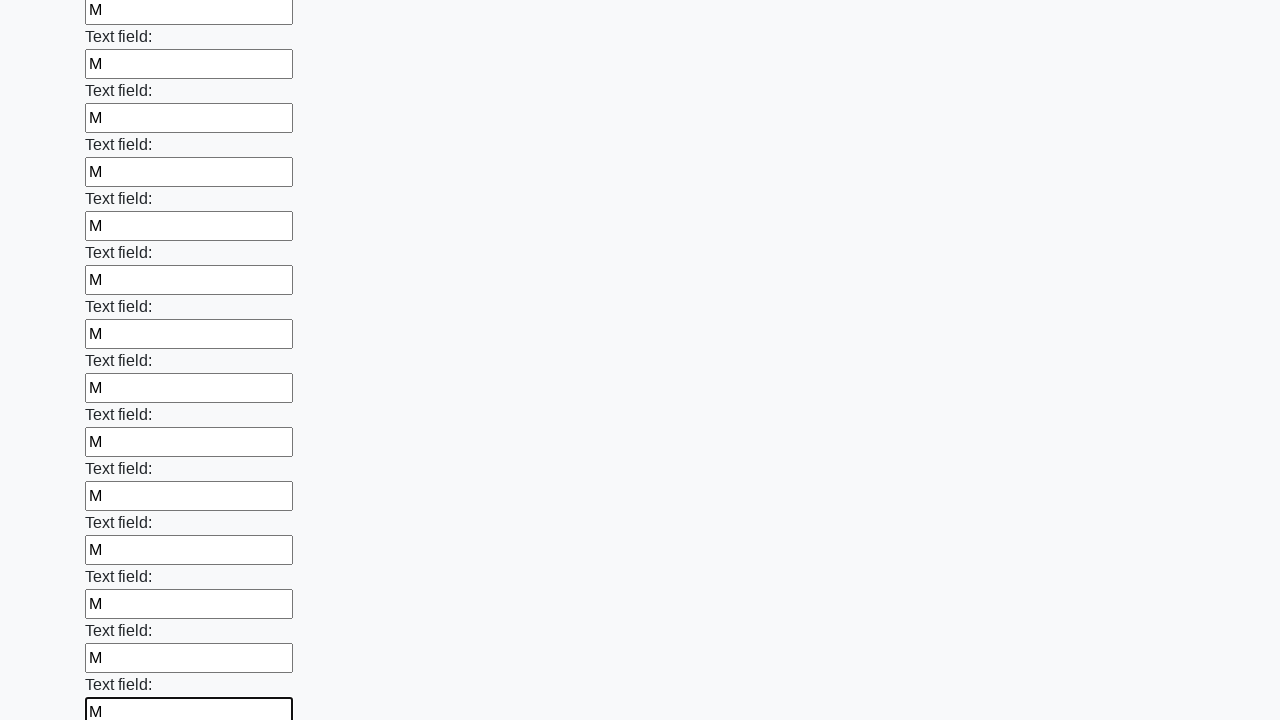

Filled text input field 62 of 100 with 'М' on [type='text'] >> nth=61
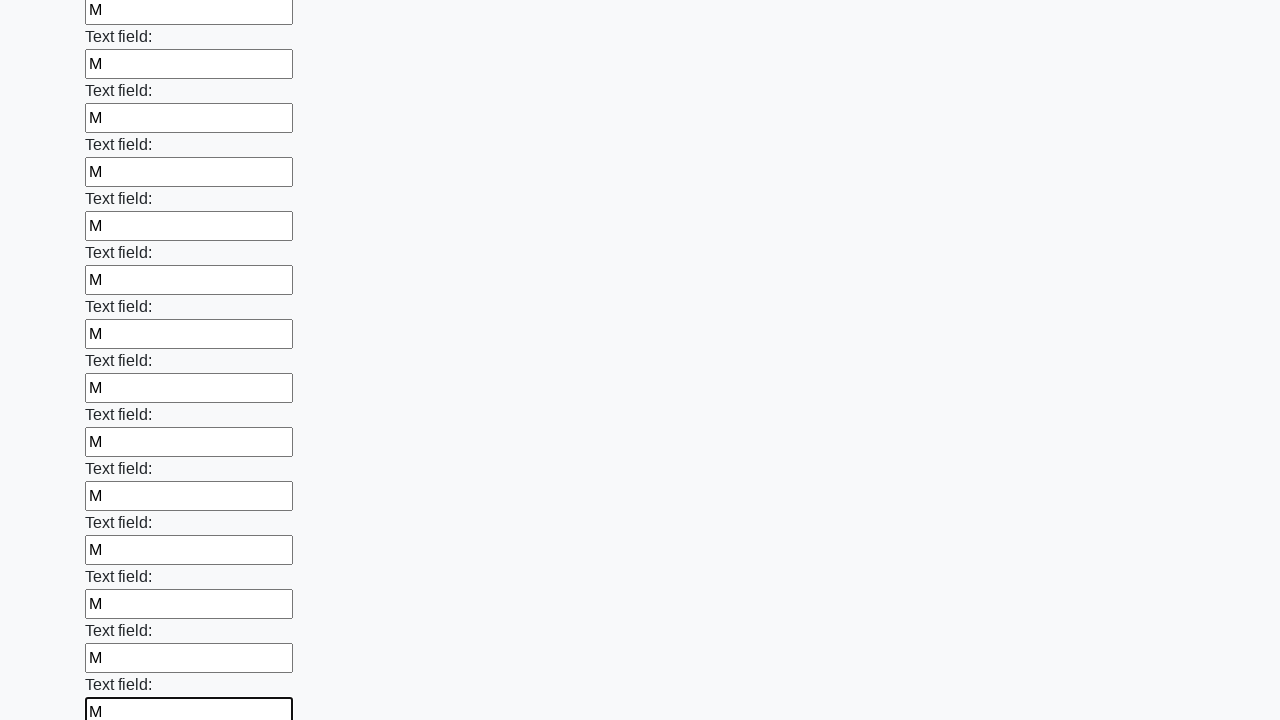

Filled text input field 63 of 100 with 'М' on [type='text'] >> nth=62
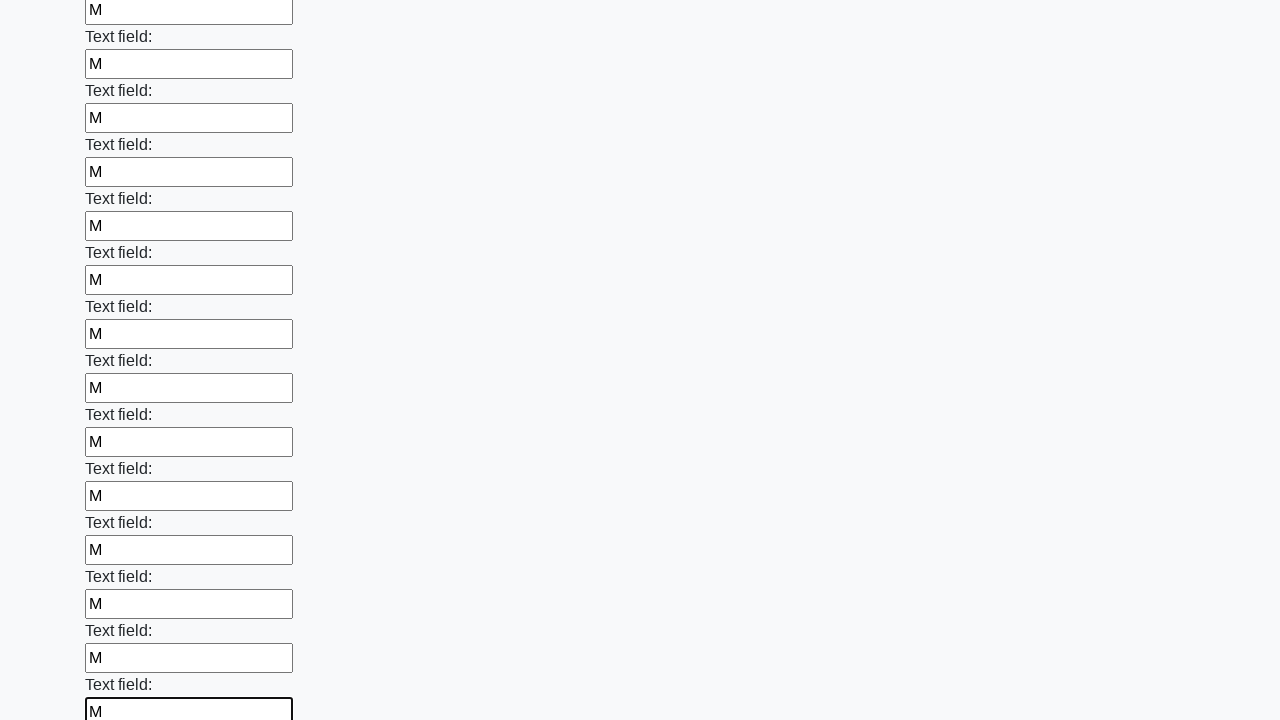

Filled text input field 64 of 100 with 'М' on [type='text'] >> nth=63
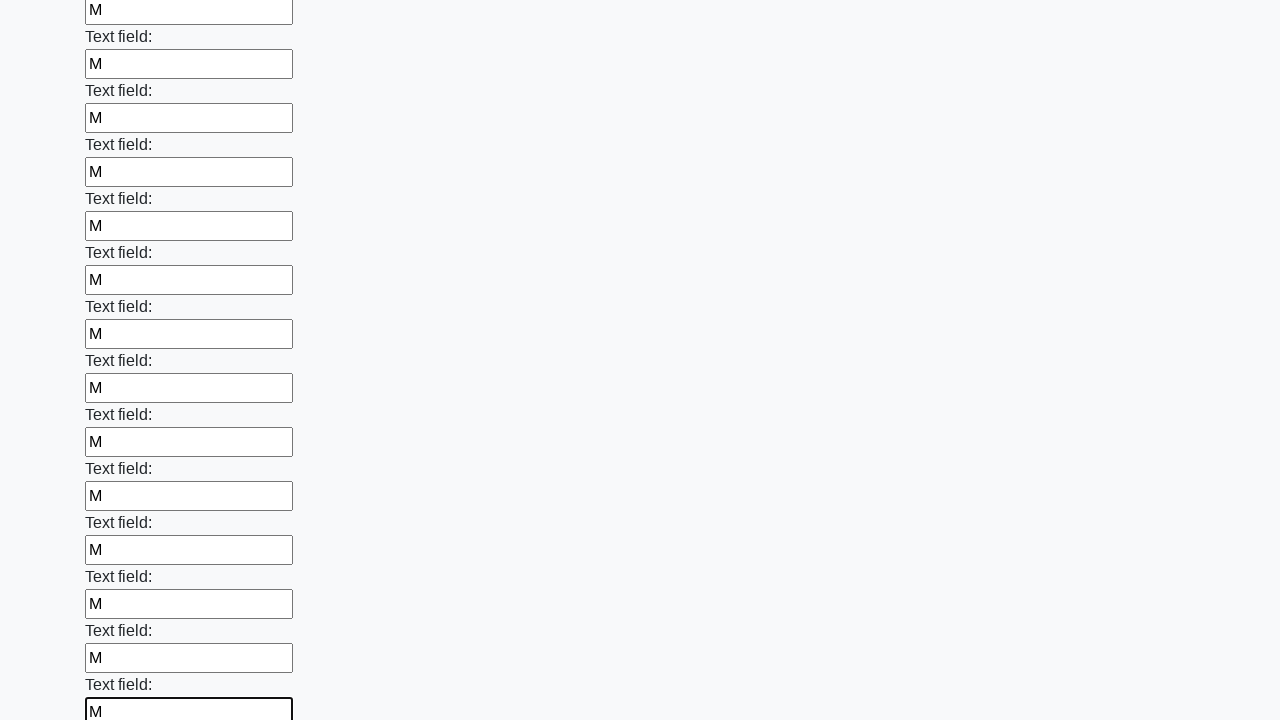

Filled text input field 65 of 100 with 'М' on [type='text'] >> nth=64
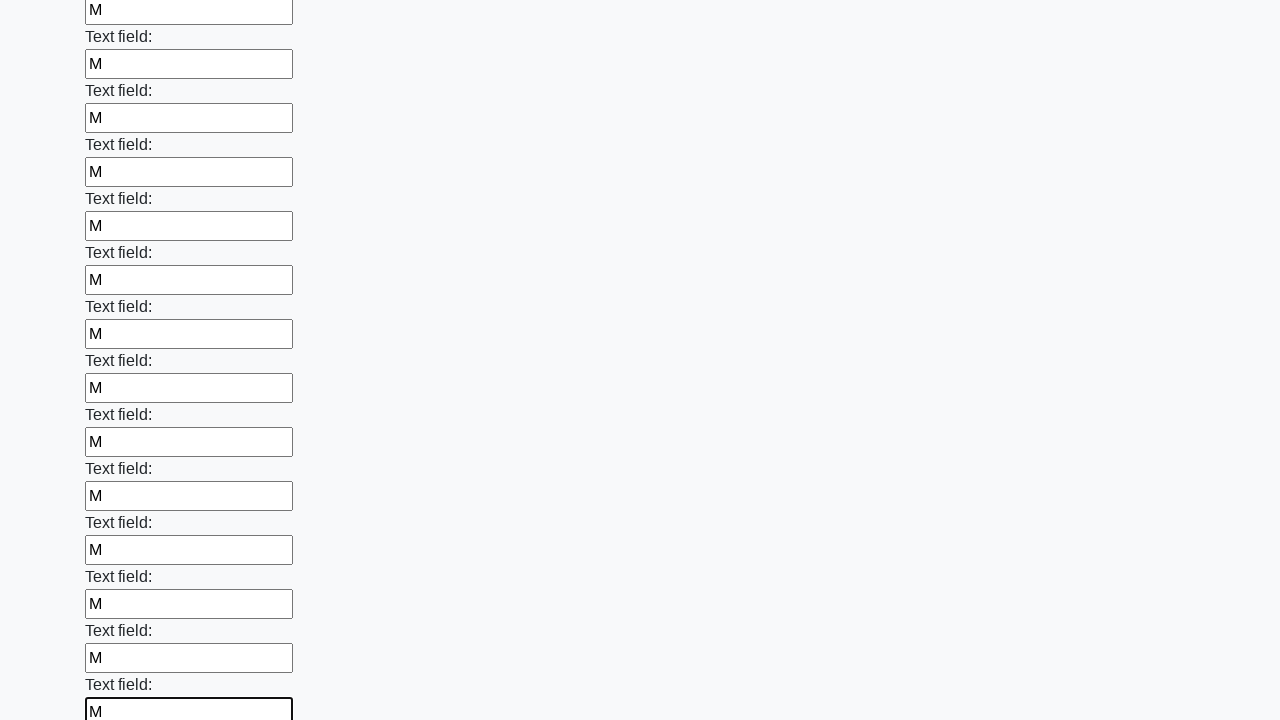

Filled text input field 66 of 100 with 'М' on [type='text'] >> nth=65
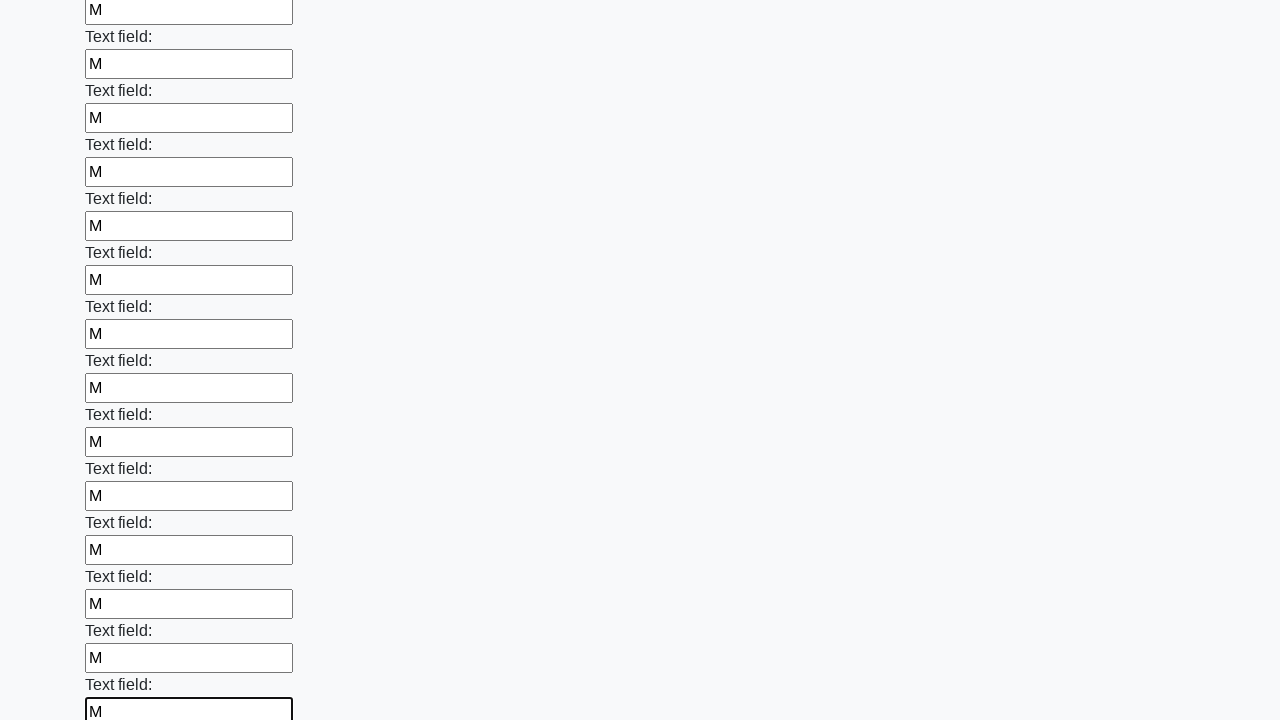

Filled text input field 67 of 100 with 'М' on [type='text'] >> nth=66
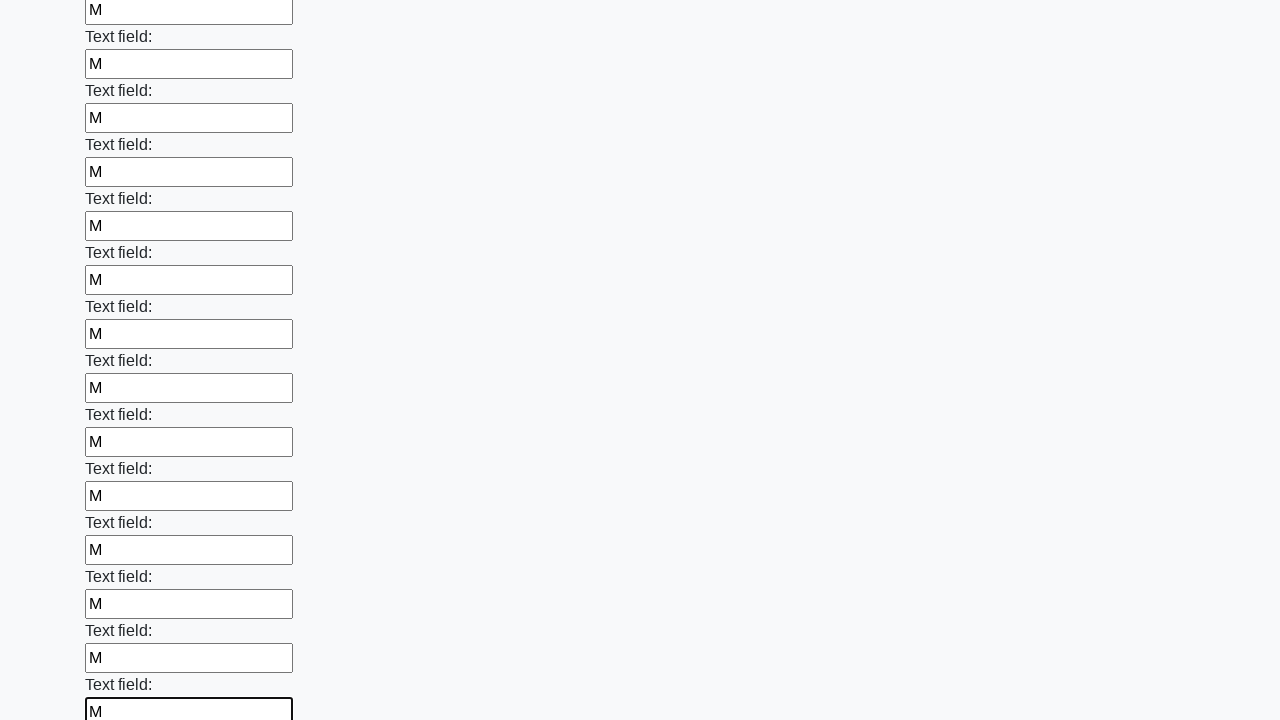

Filled text input field 68 of 100 with 'М' on [type='text'] >> nth=67
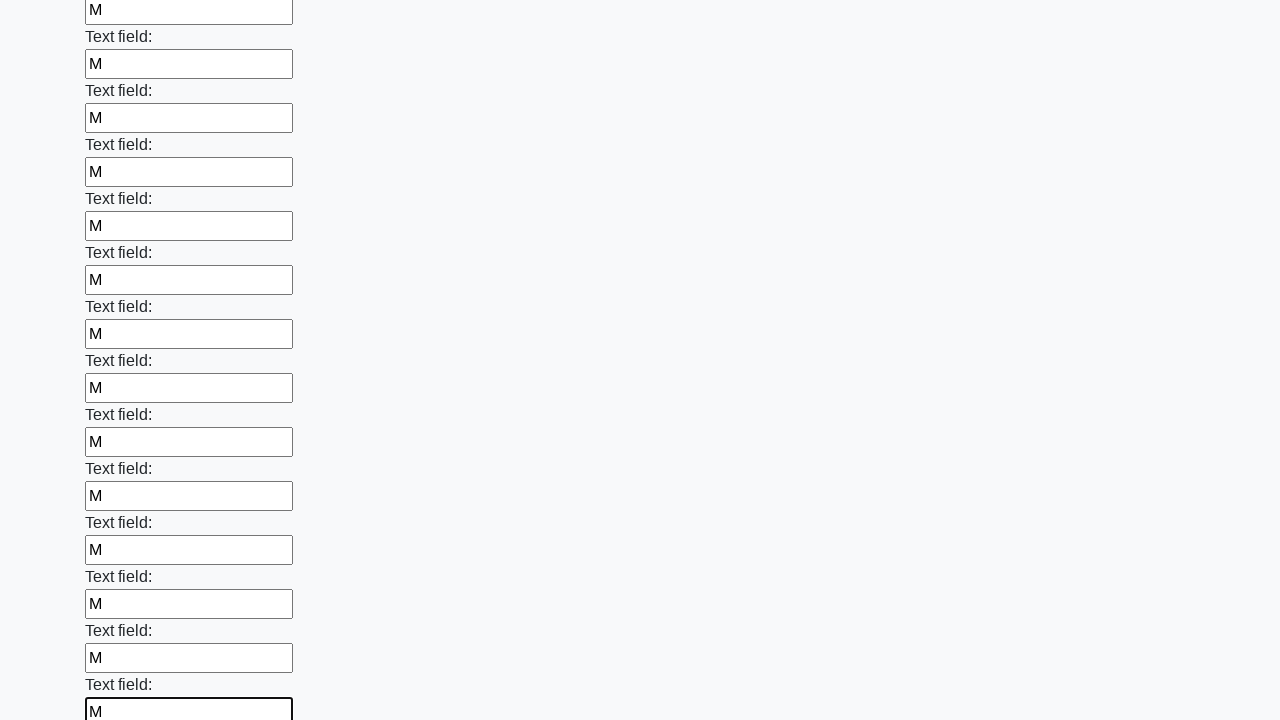

Filled text input field 69 of 100 with 'М' on [type='text'] >> nth=68
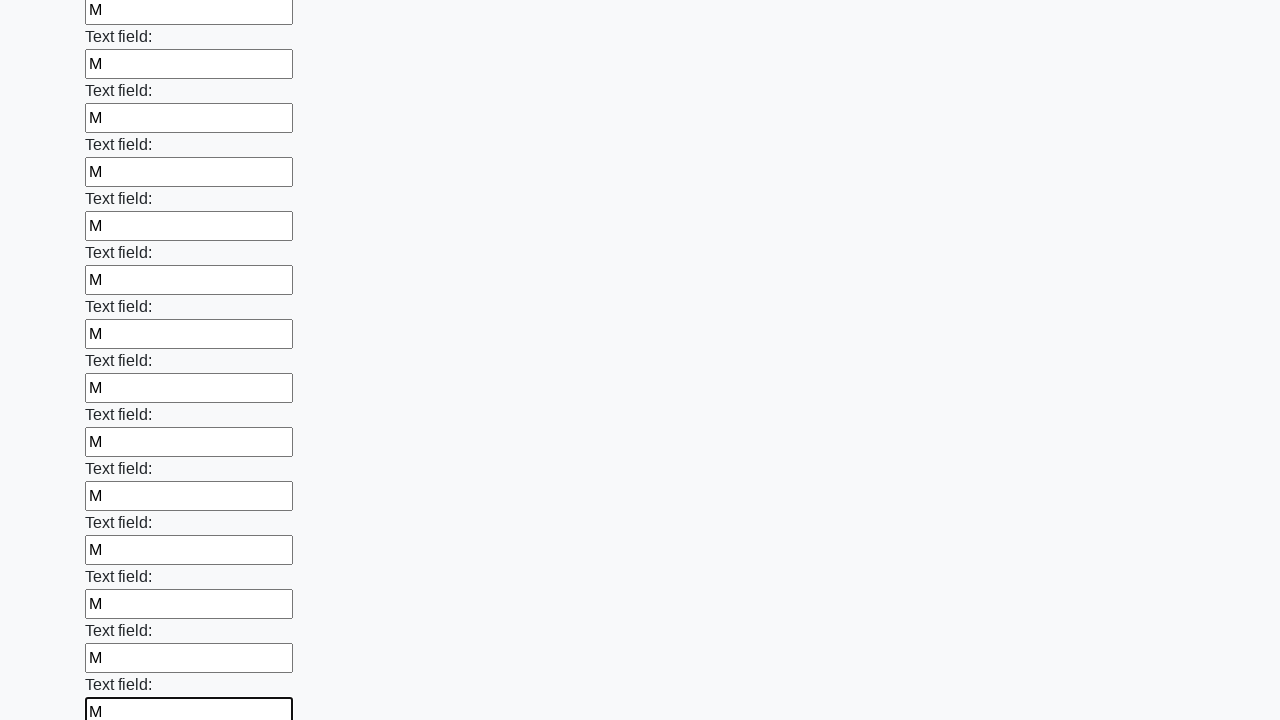

Filled text input field 70 of 100 with 'М' on [type='text'] >> nth=69
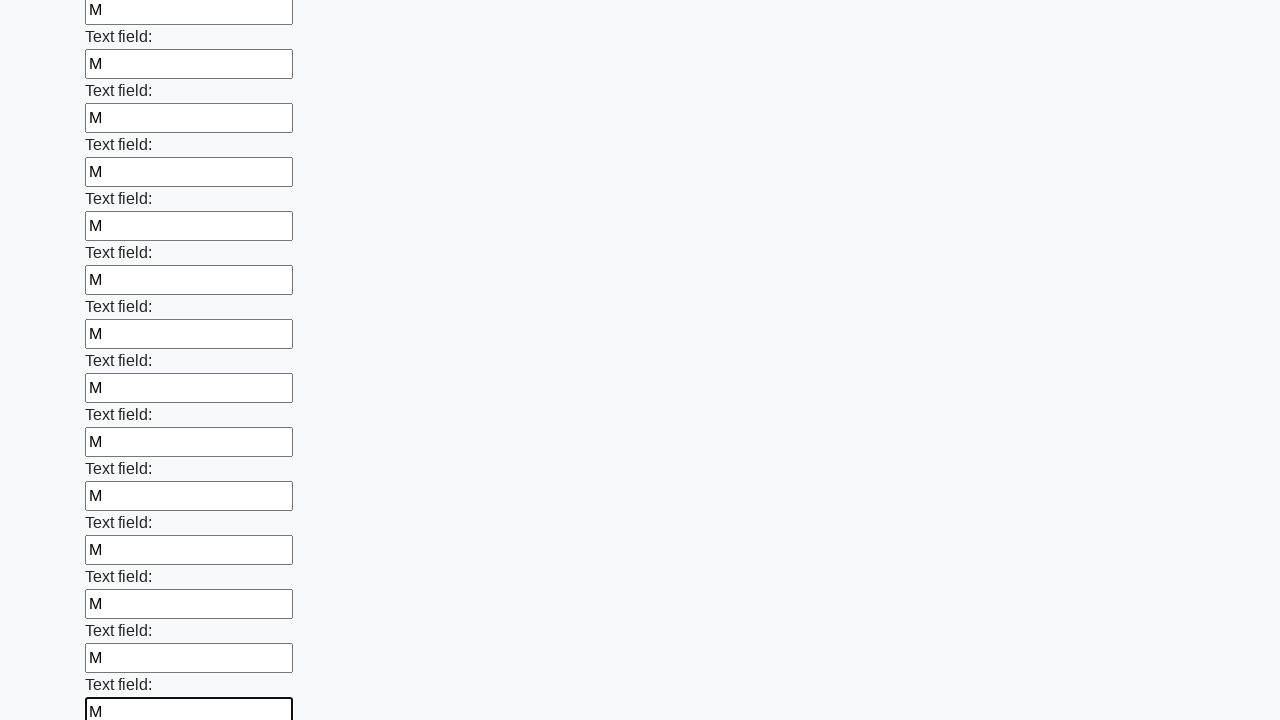

Filled text input field 71 of 100 with 'М' on [type='text'] >> nth=70
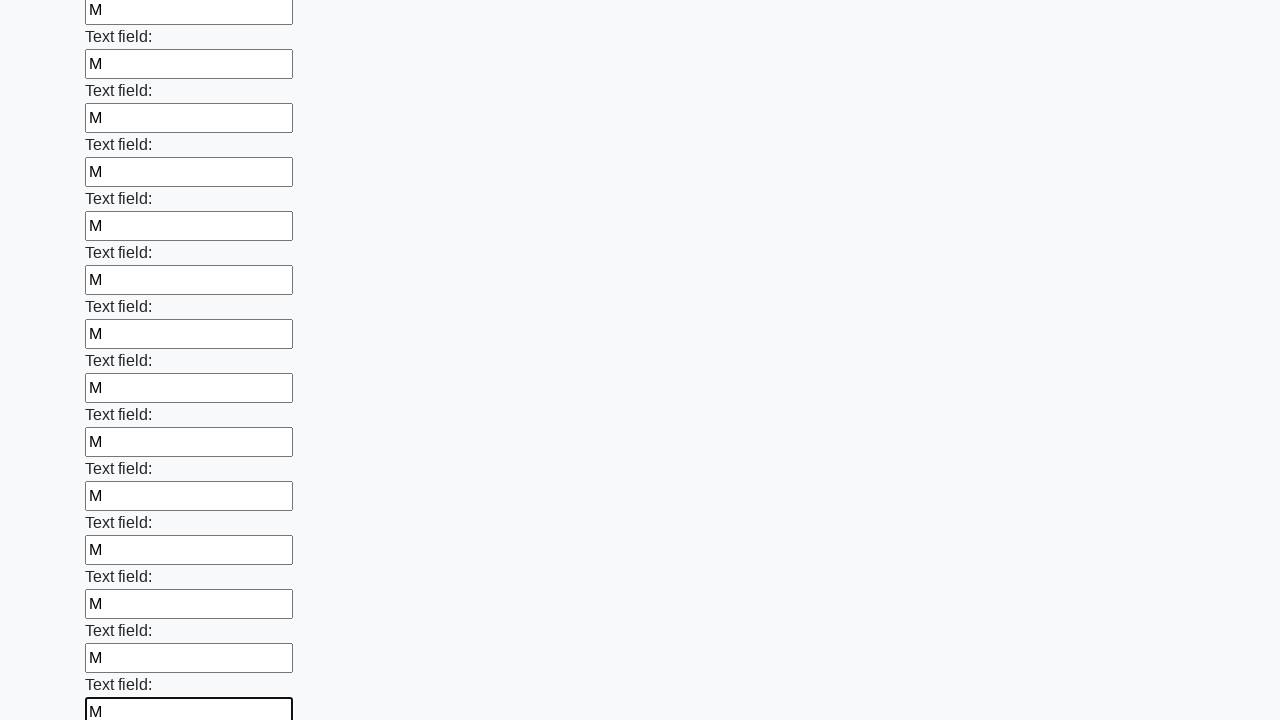

Filled text input field 72 of 100 with 'М' on [type='text'] >> nth=71
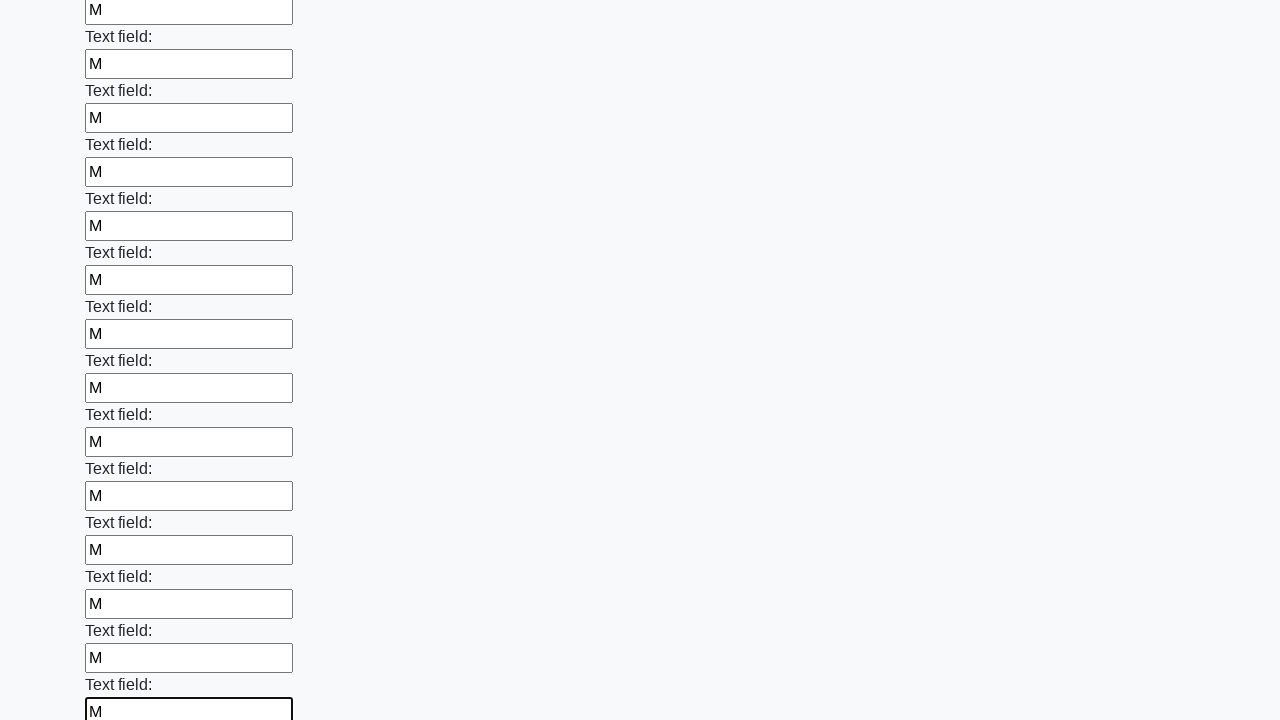

Filled text input field 73 of 100 with 'М' on [type='text'] >> nth=72
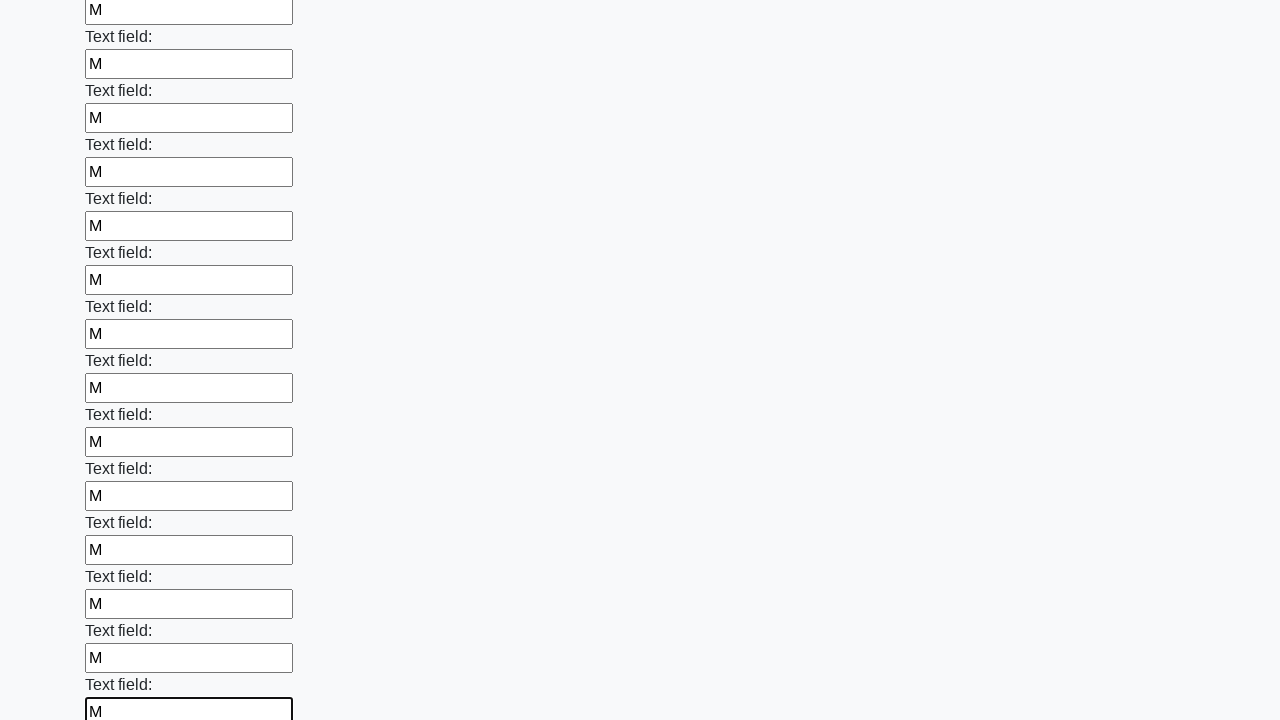

Filled text input field 74 of 100 with 'М' on [type='text'] >> nth=73
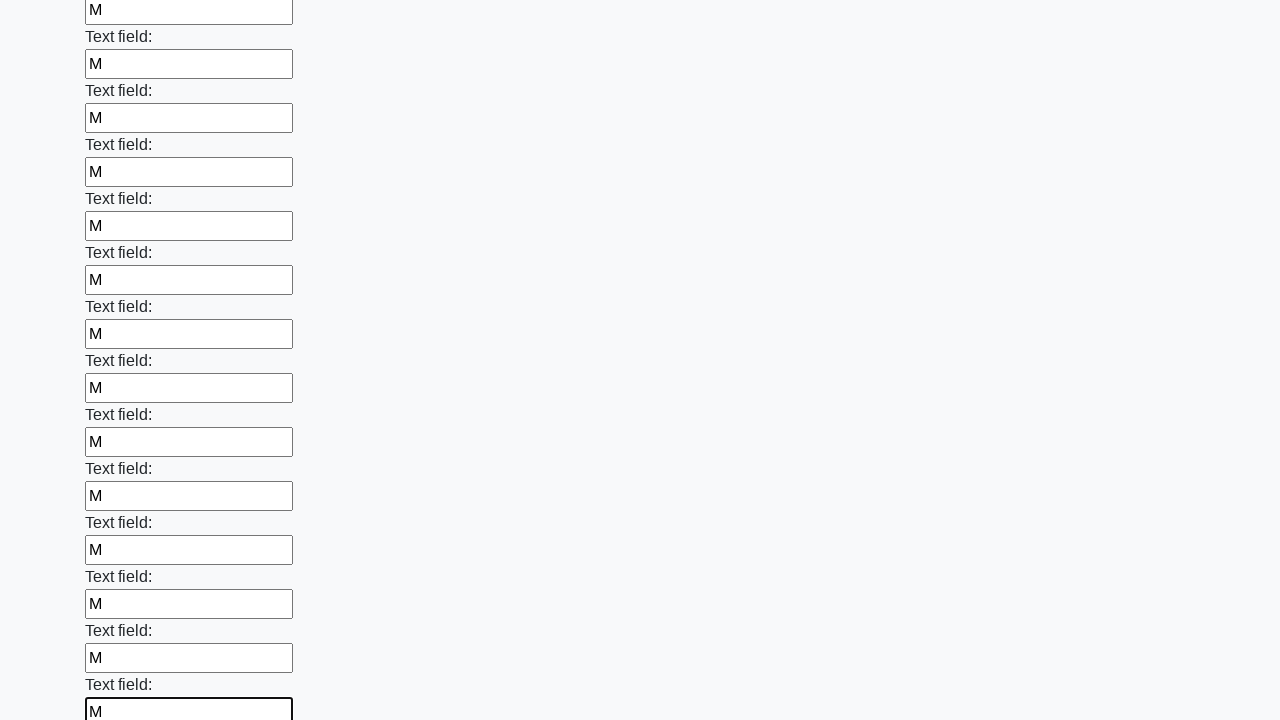

Filled text input field 75 of 100 with 'М' on [type='text'] >> nth=74
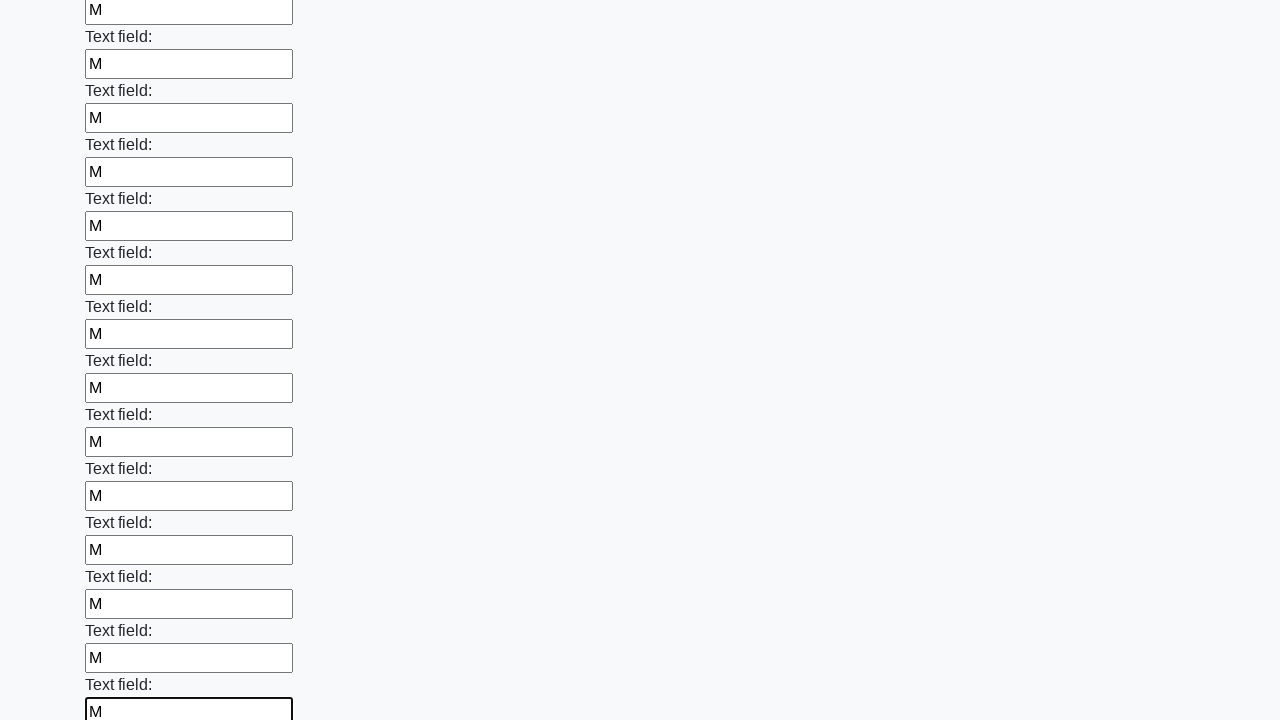

Filled text input field 76 of 100 with 'М' on [type='text'] >> nth=75
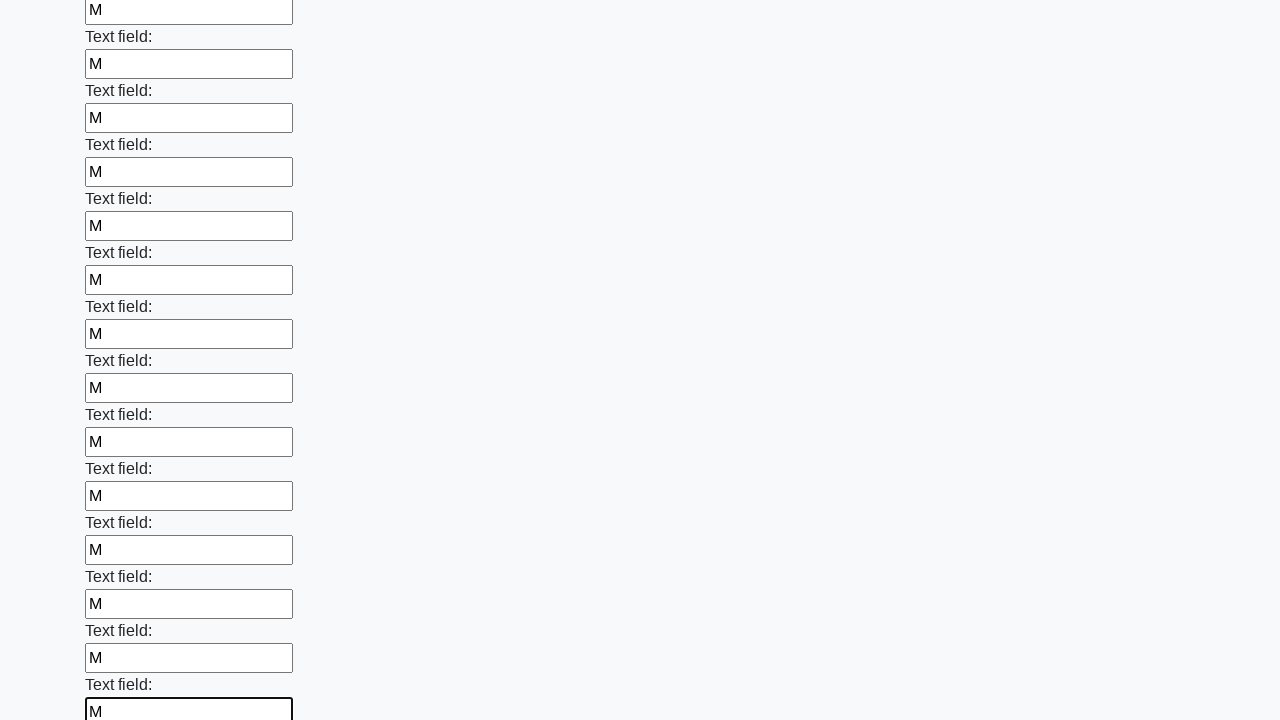

Filled text input field 77 of 100 with 'М' on [type='text'] >> nth=76
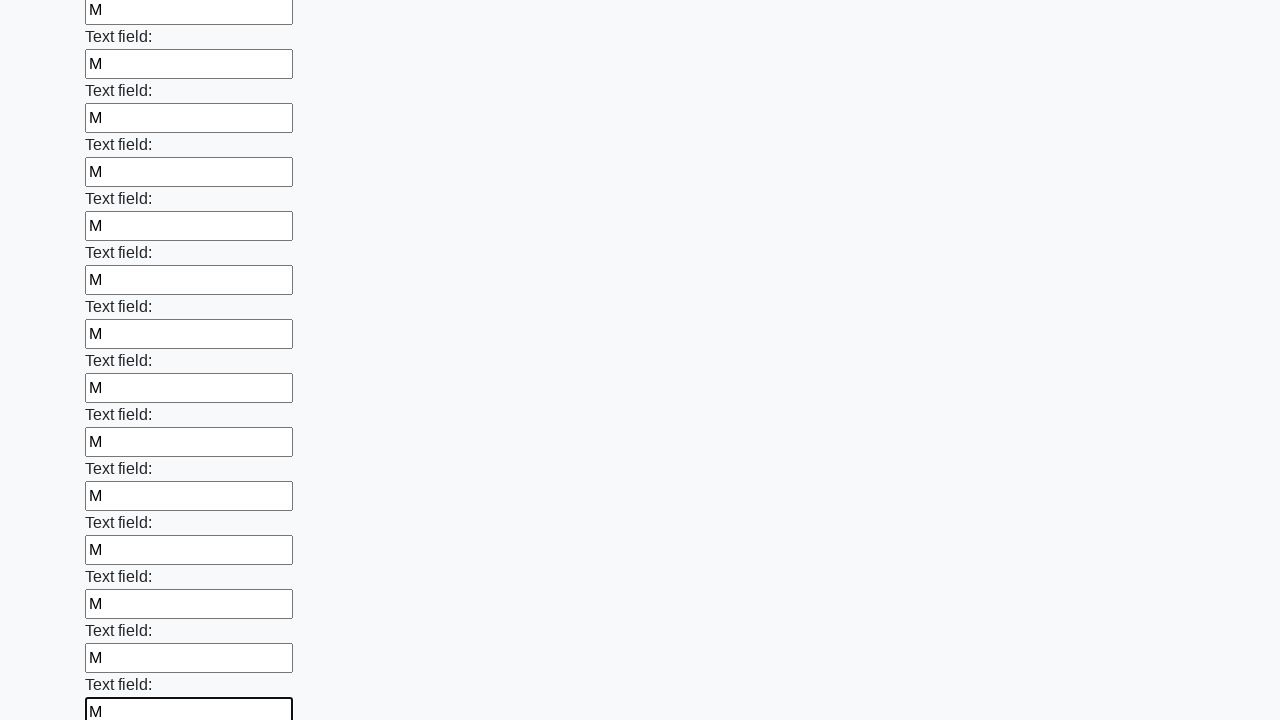

Filled text input field 78 of 100 with 'М' on [type='text'] >> nth=77
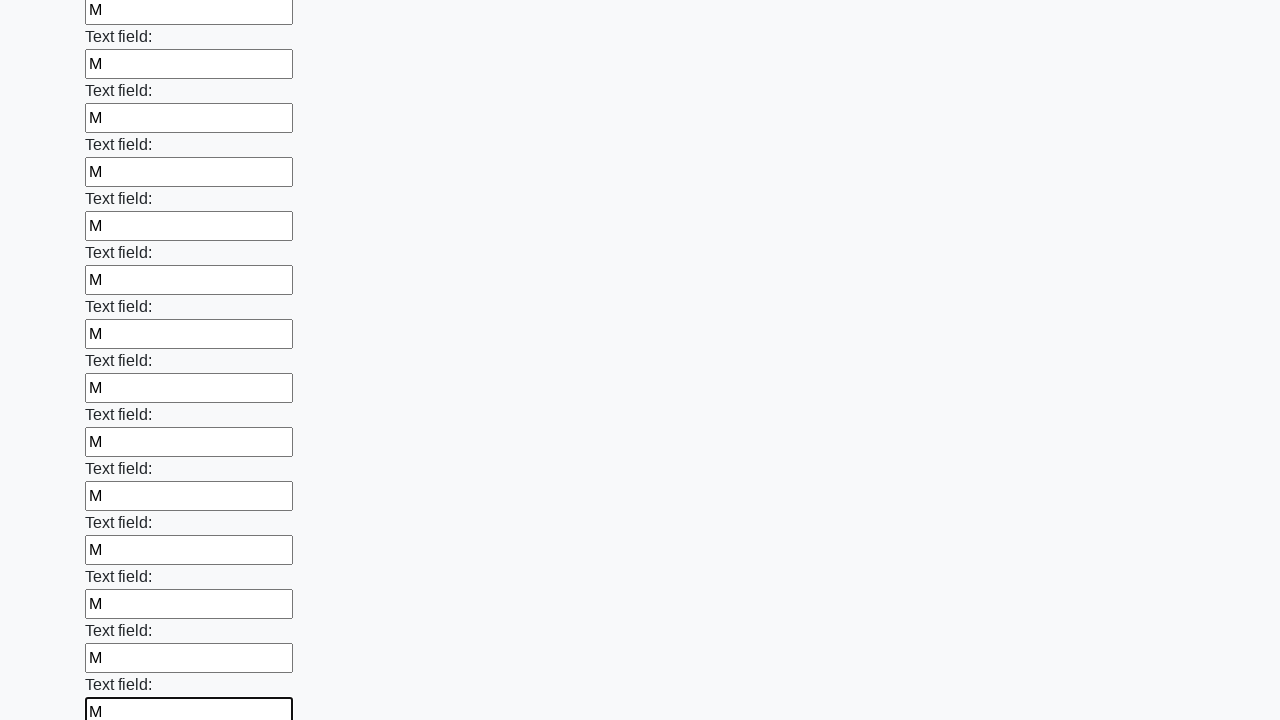

Filled text input field 79 of 100 with 'М' on [type='text'] >> nth=78
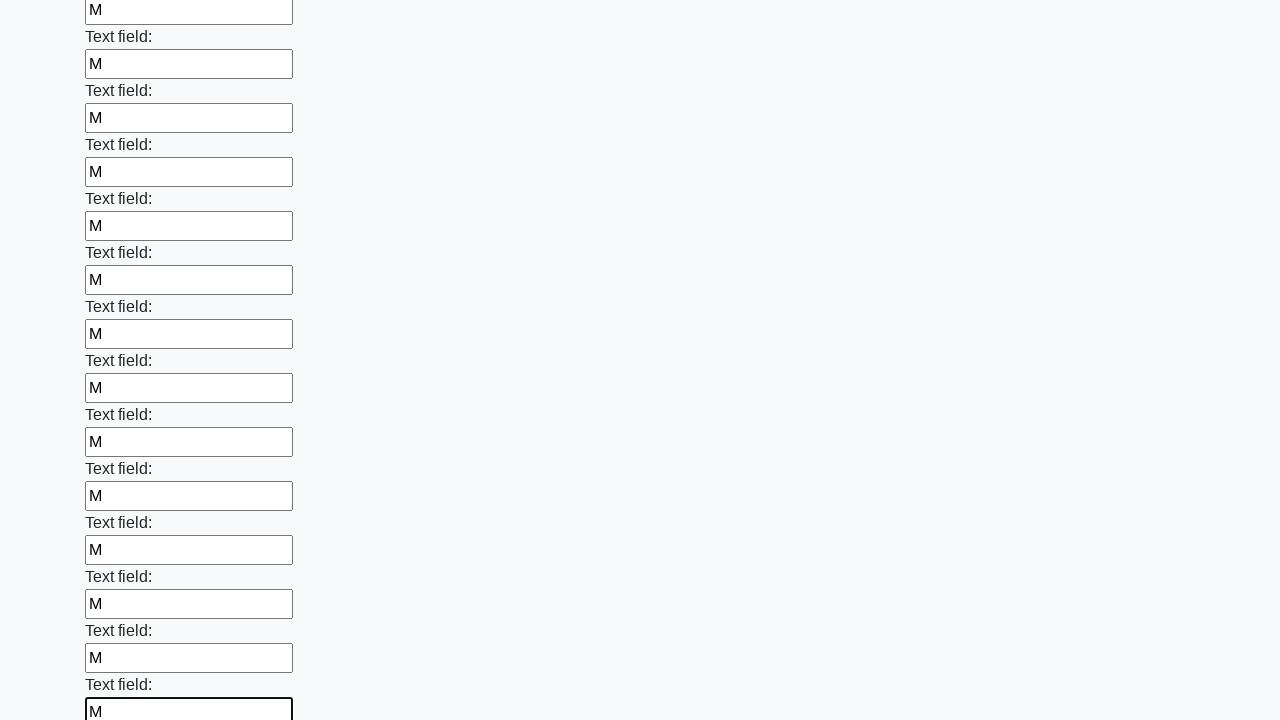

Filled text input field 80 of 100 with 'М' on [type='text'] >> nth=79
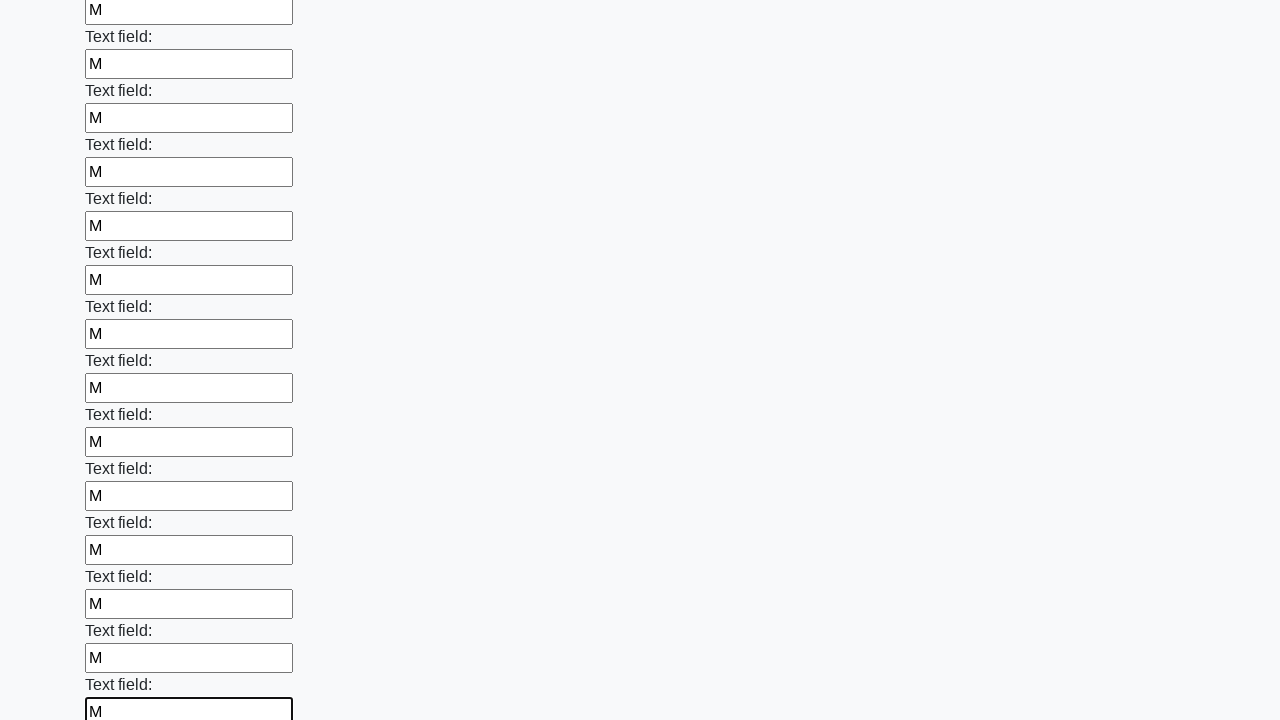

Filled text input field 81 of 100 with 'М' on [type='text'] >> nth=80
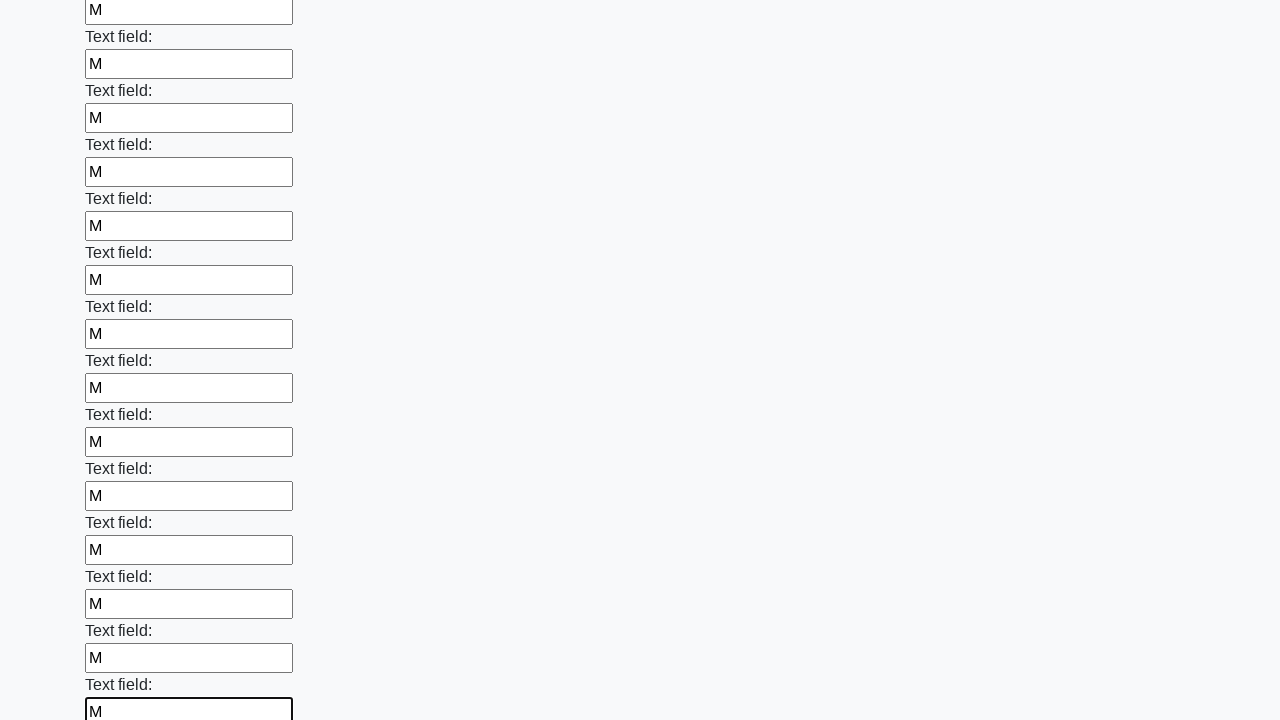

Filled text input field 82 of 100 with 'М' on [type='text'] >> nth=81
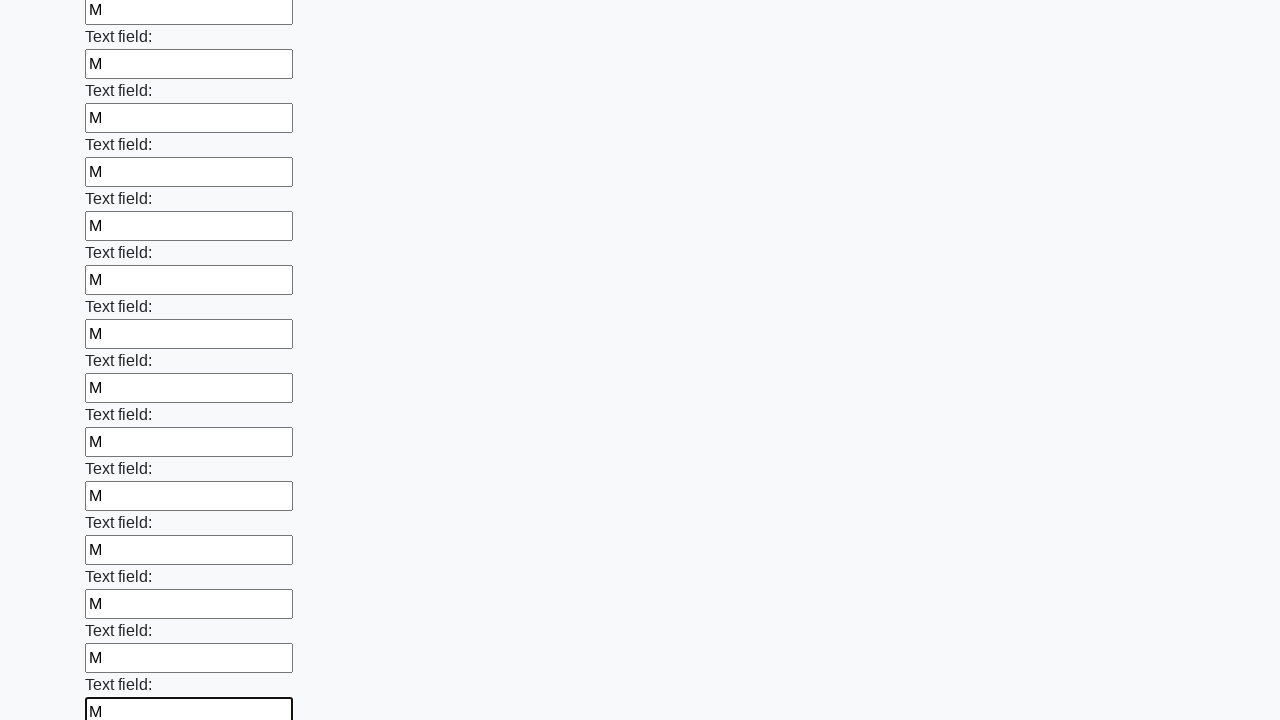

Filled text input field 83 of 100 with 'М' on [type='text'] >> nth=82
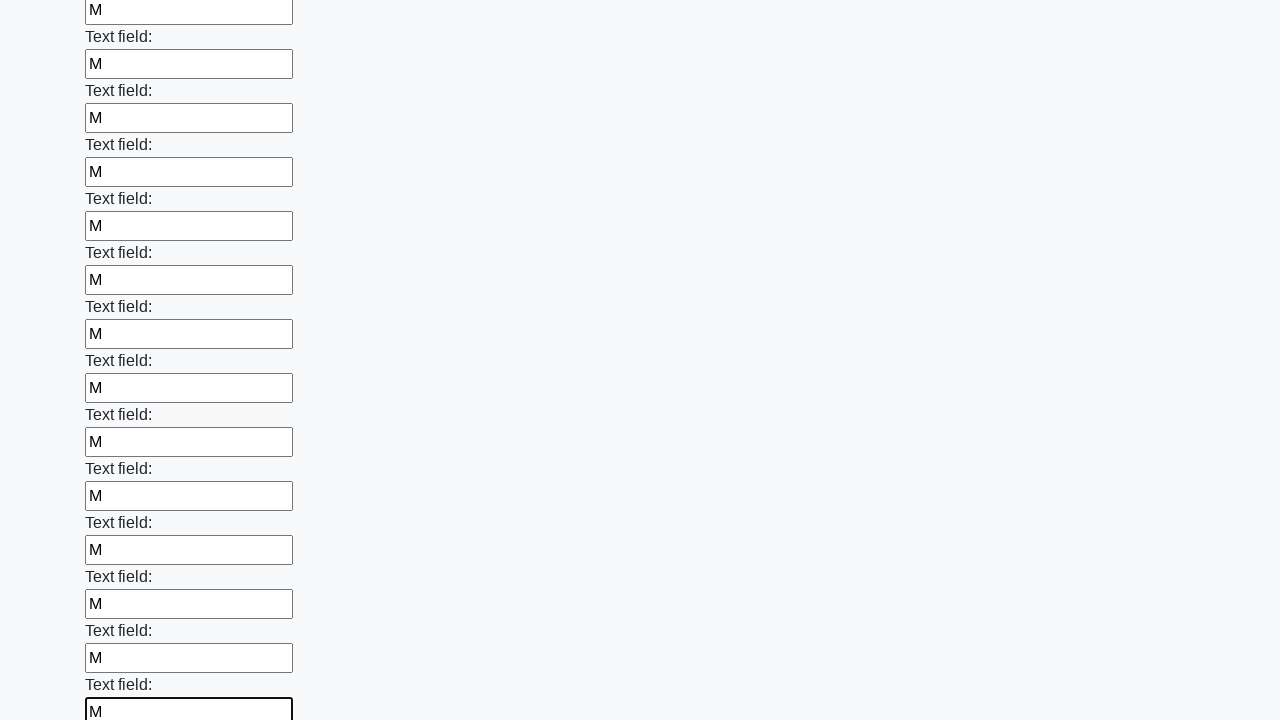

Filled text input field 84 of 100 with 'М' on [type='text'] >> nth=83
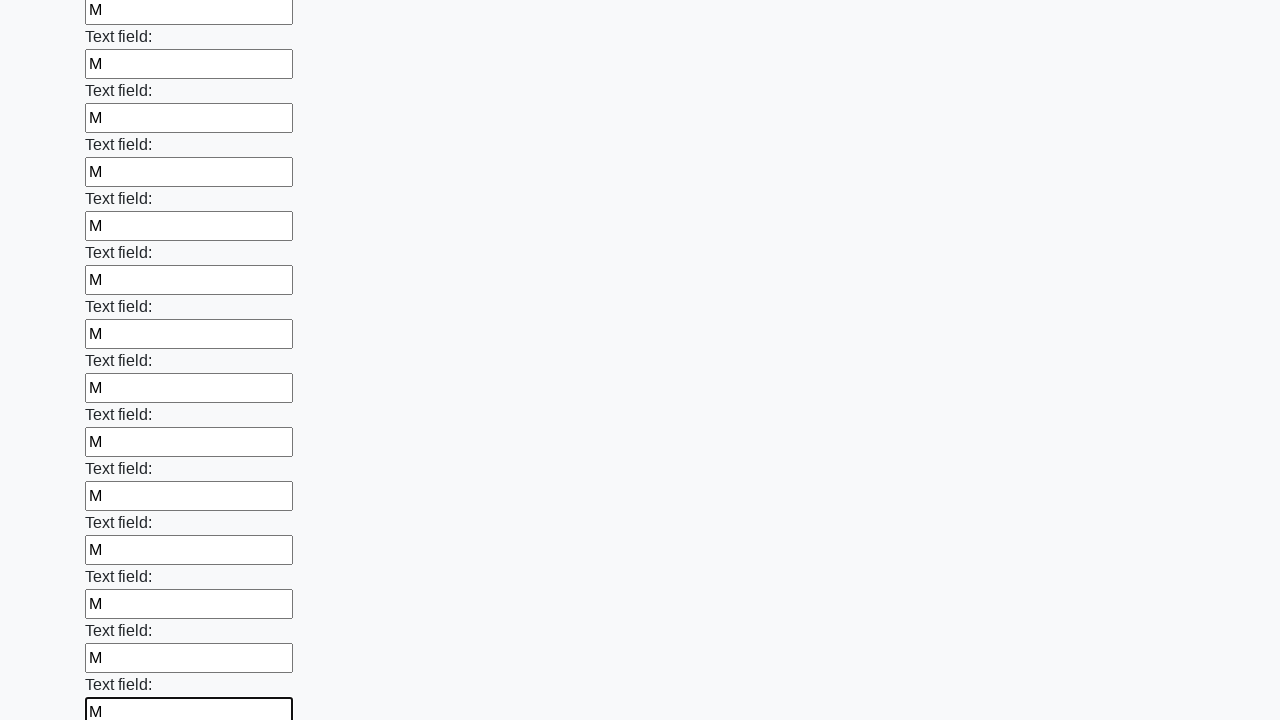

Filled text input field 85 of 100 with 'М' on [type='text'] >> nth=84
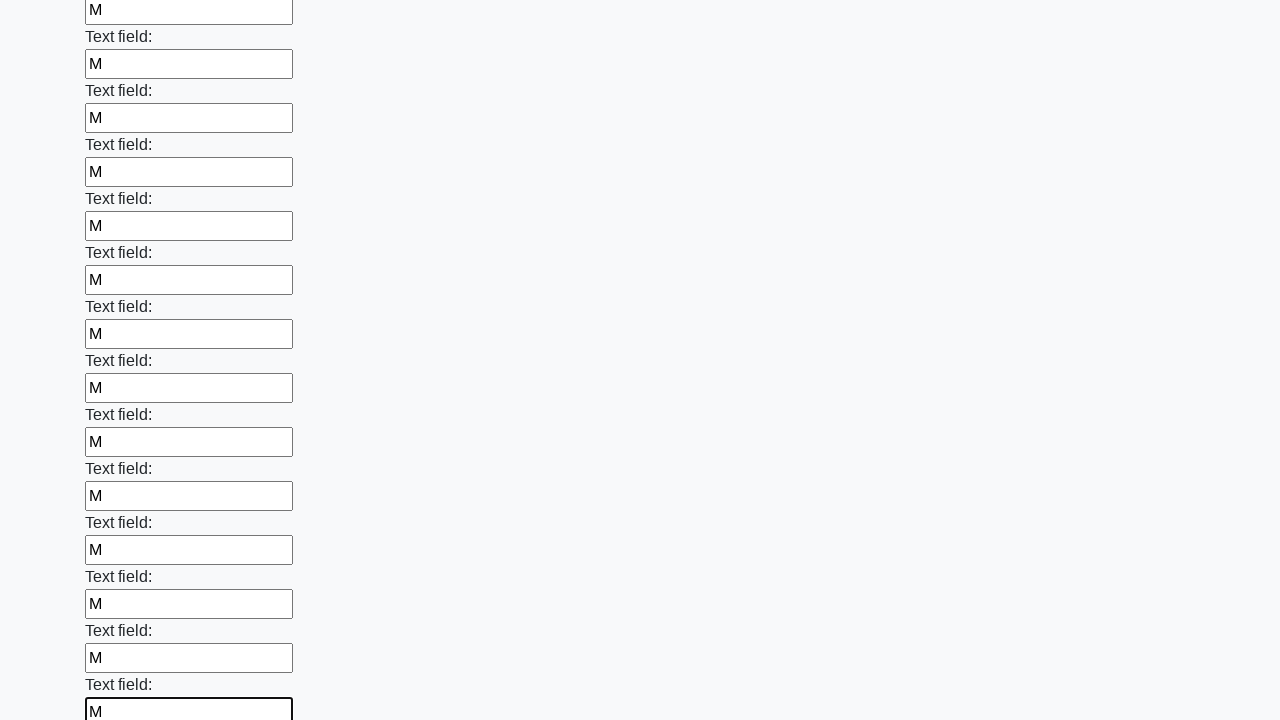

Filled text input field 86 of 100 with 'М' on [type='text'] >> nth=85
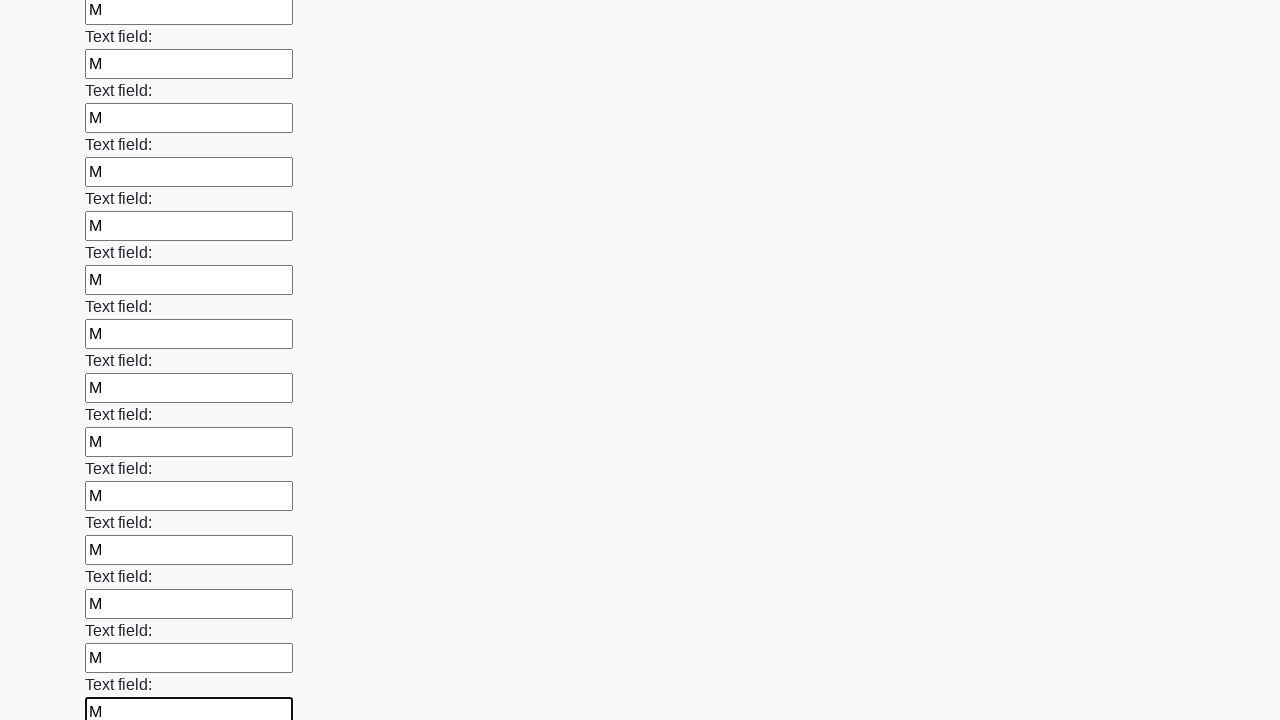

Filled text input field 87 of 100 with 'М' on [type='text'] >> nth=86
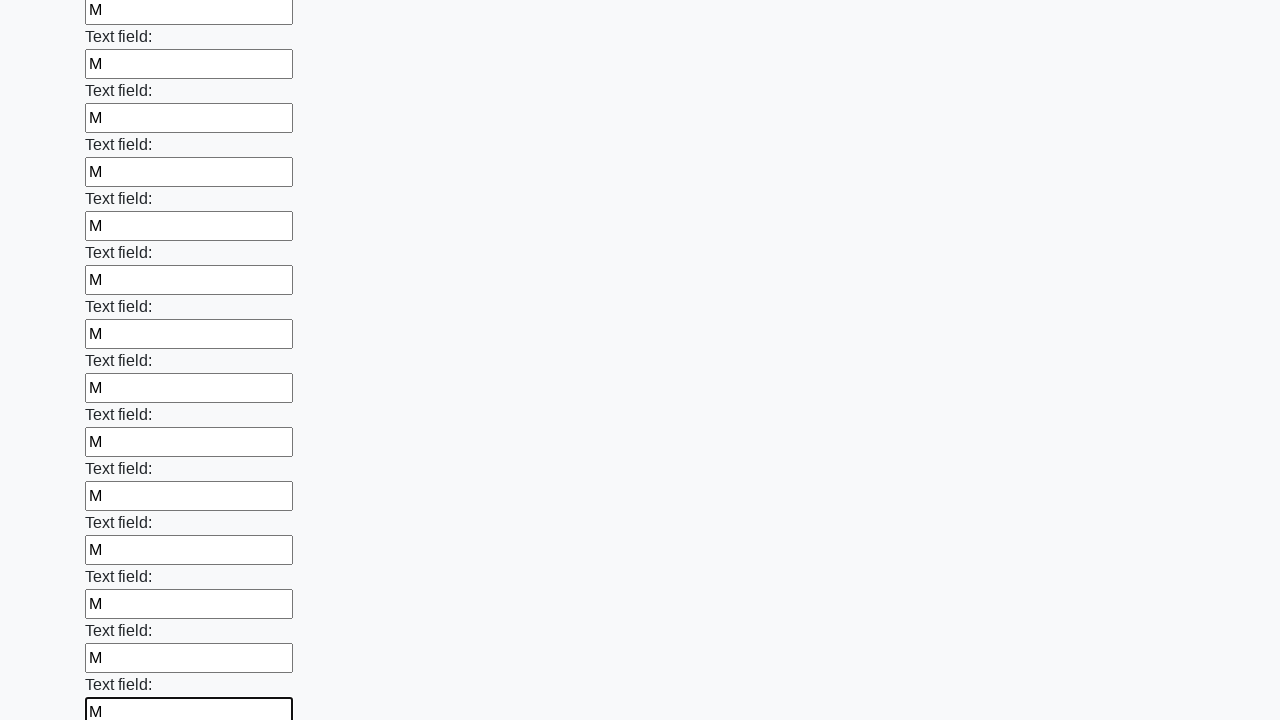

Filled text input field 88 of 100 with 'М' on [type='text'] >> nth=87
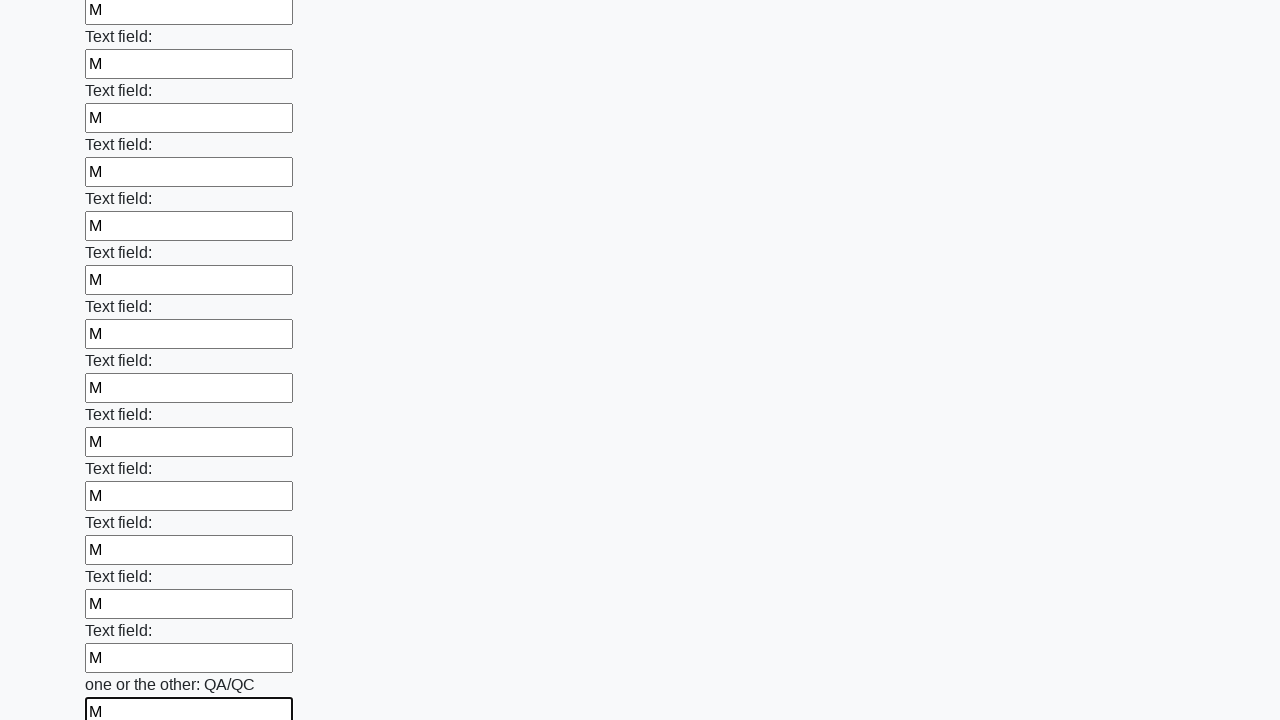

Filled text input field 89 of 100 with 'М' on [type='text'] >> nth=88
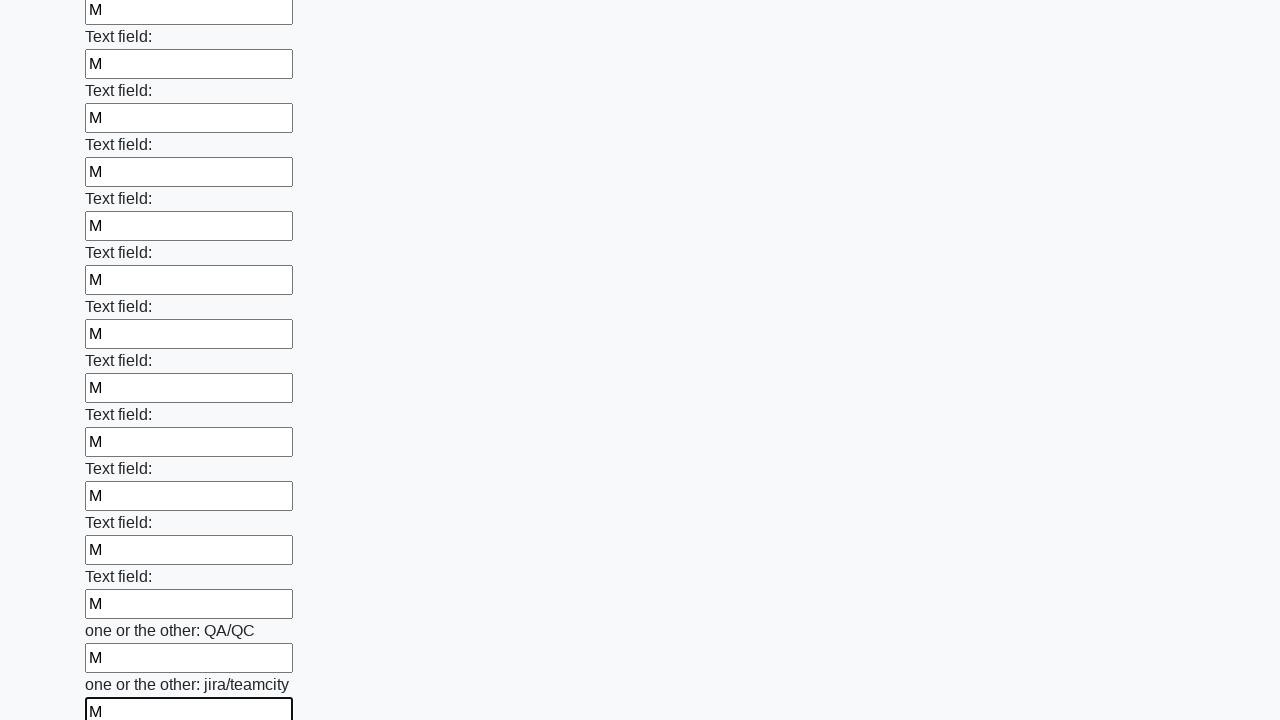

Filled text input field 90 of 100 with 'М' on [type='text'] >> nth=89
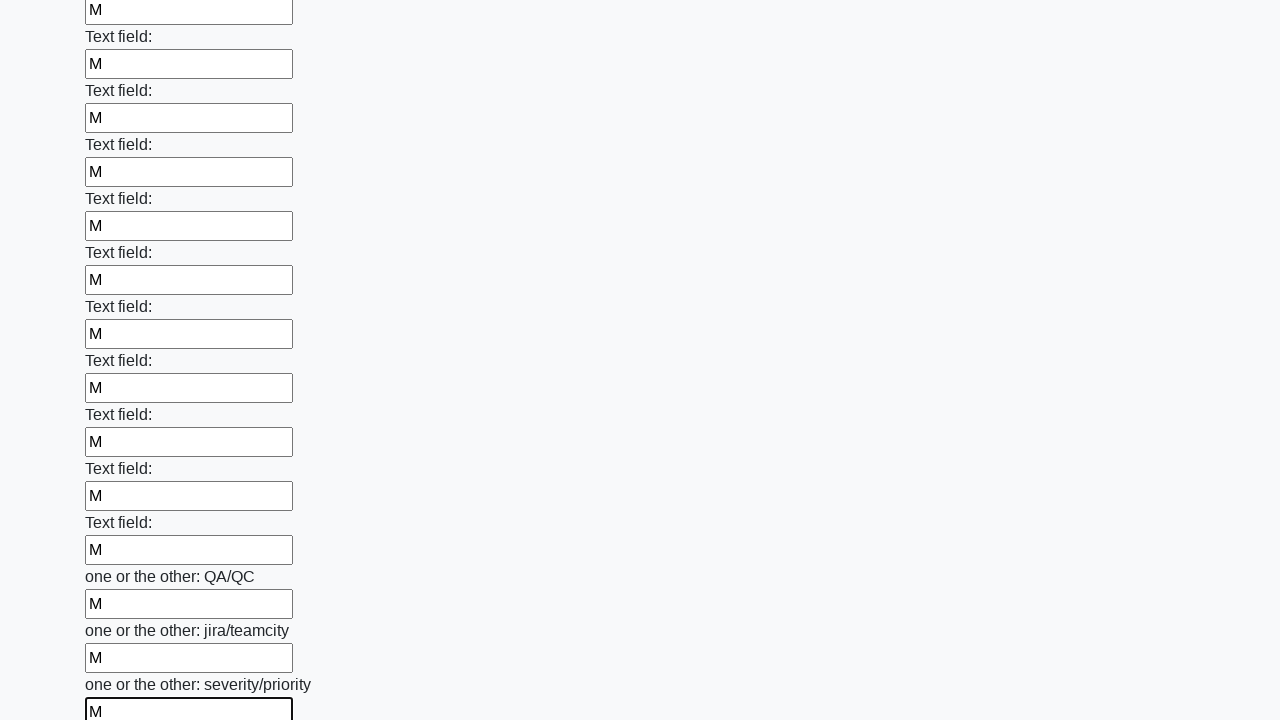

Filled text input field 91 of 100 with 'М' on [type='text'] >> nth=90
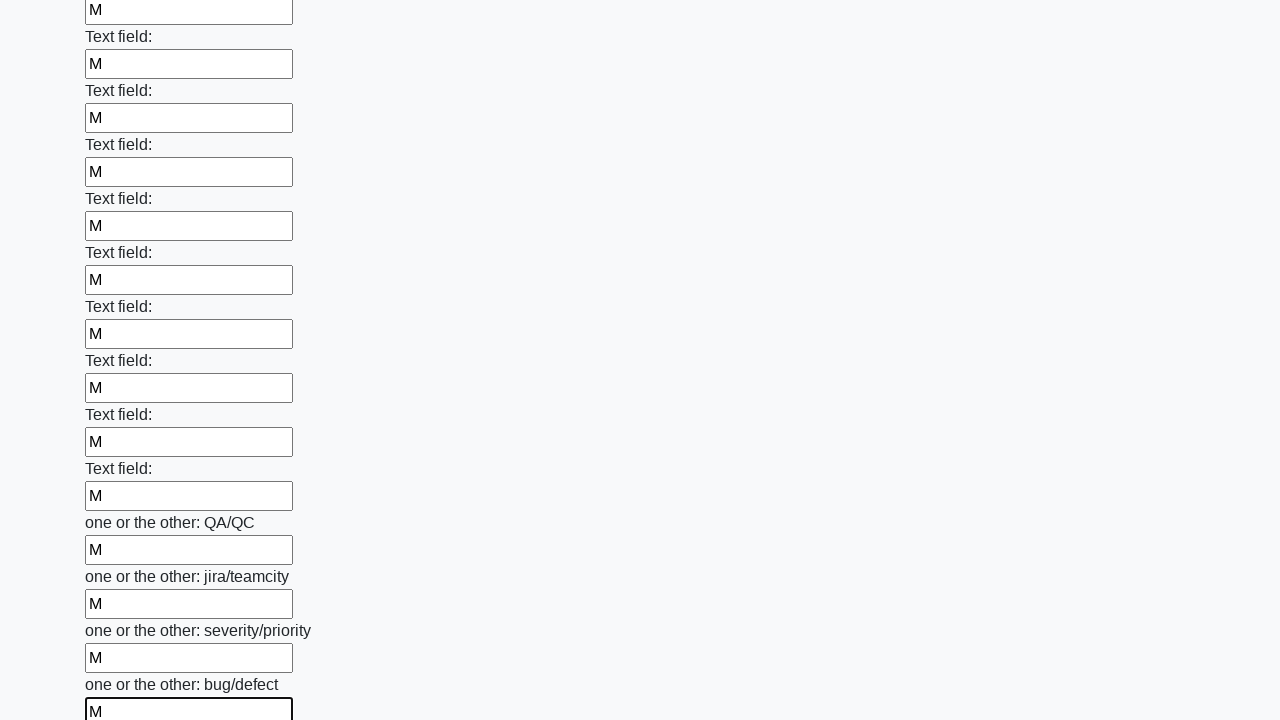

Filled text input field 92 of 100 with 'М' on [type='text'] >> nth=91
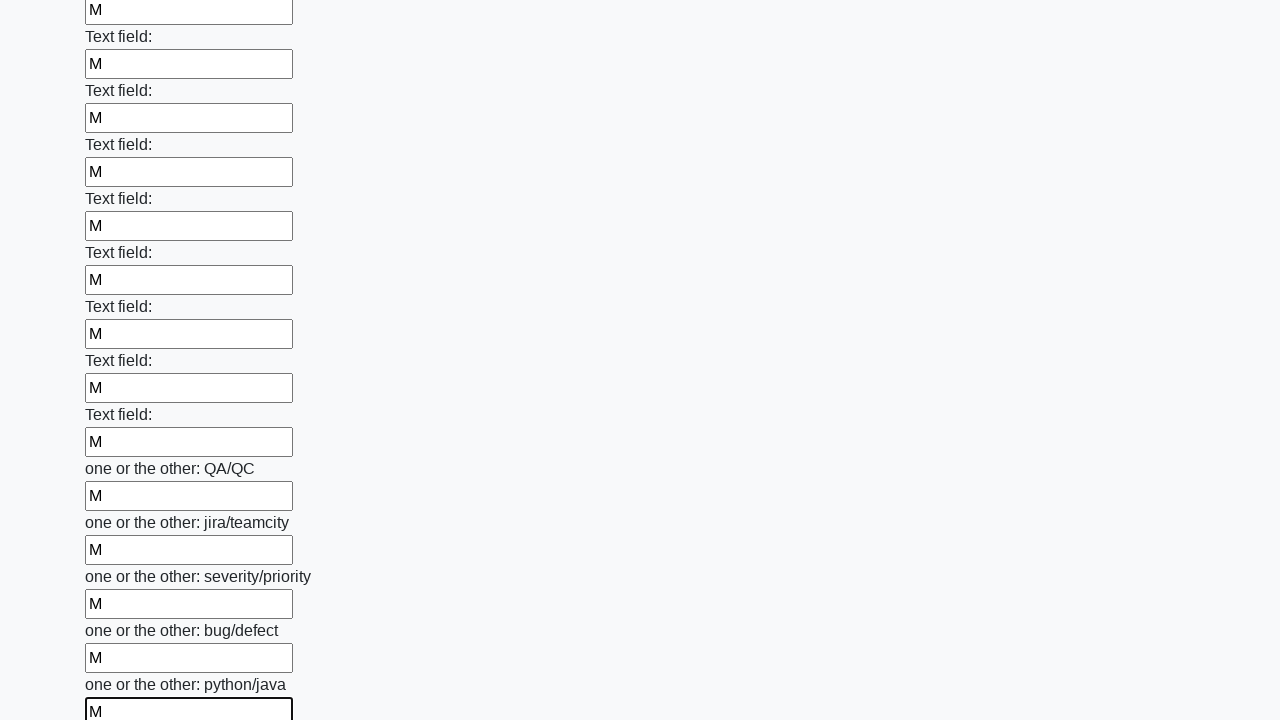

Filled text input field 93 of 100 with 'М' on [type='text'] >> nth=92
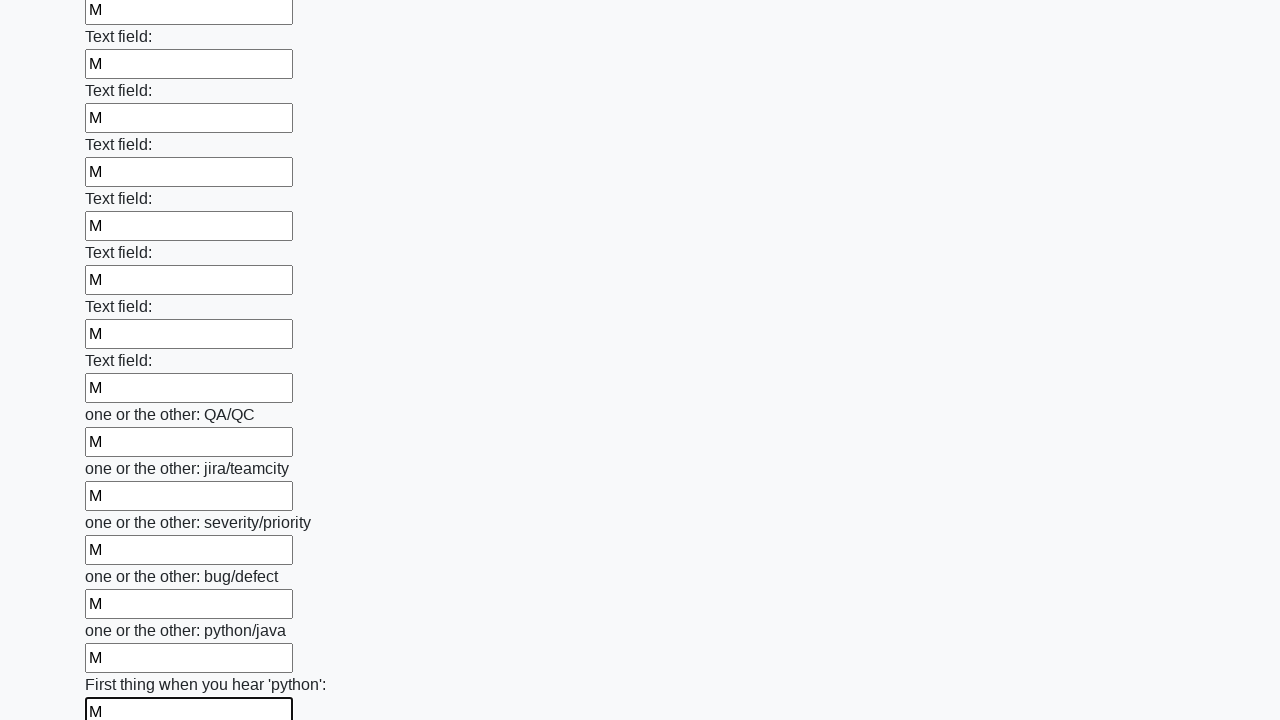

Filled text input field 94 of 100 with 'М' on [type='text'] >> nth=93
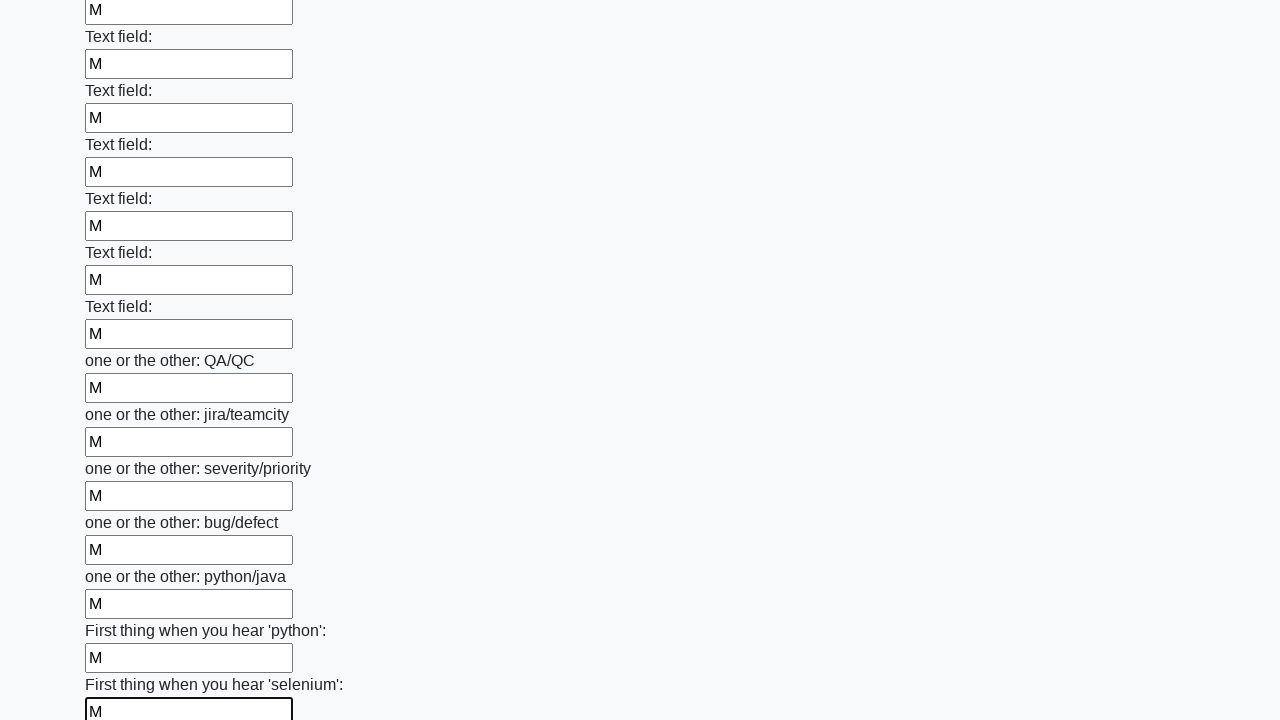

Filled text input field 95 of 100 with 'М' on [type='text'] >> nth=94
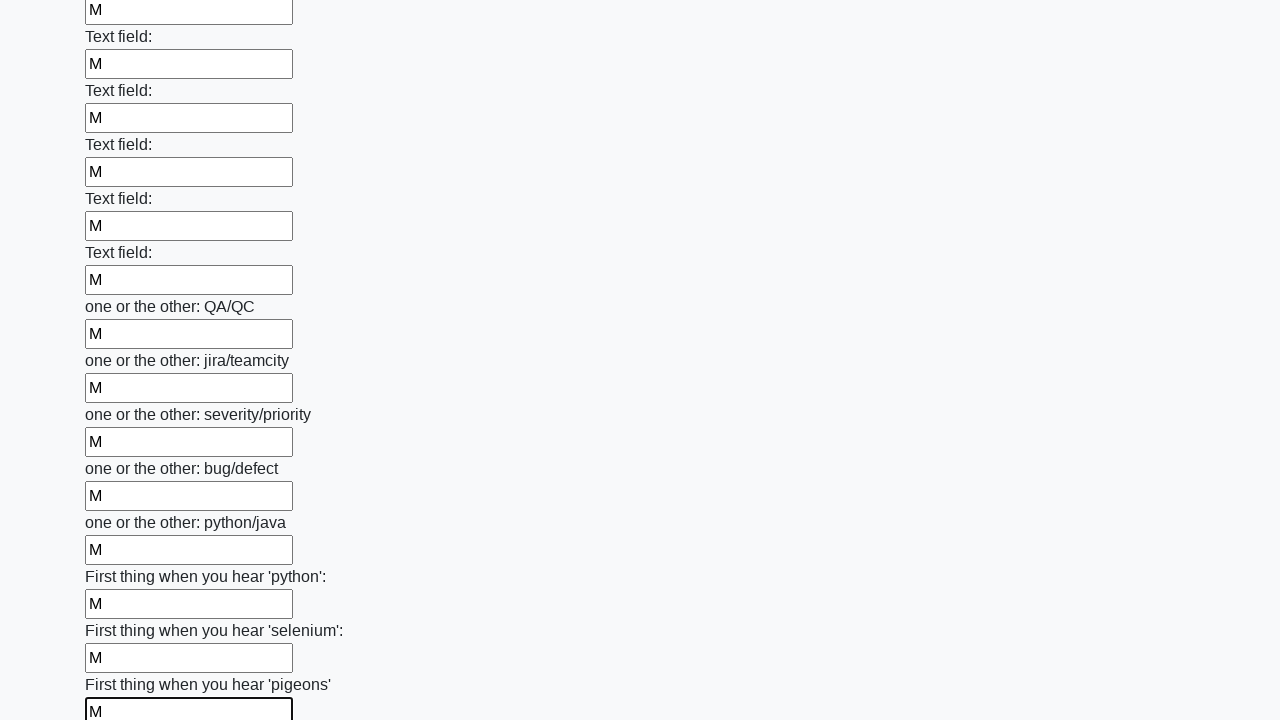

Filled text input field 96 of 100 with 'М' on [type='text'] >> nth=95
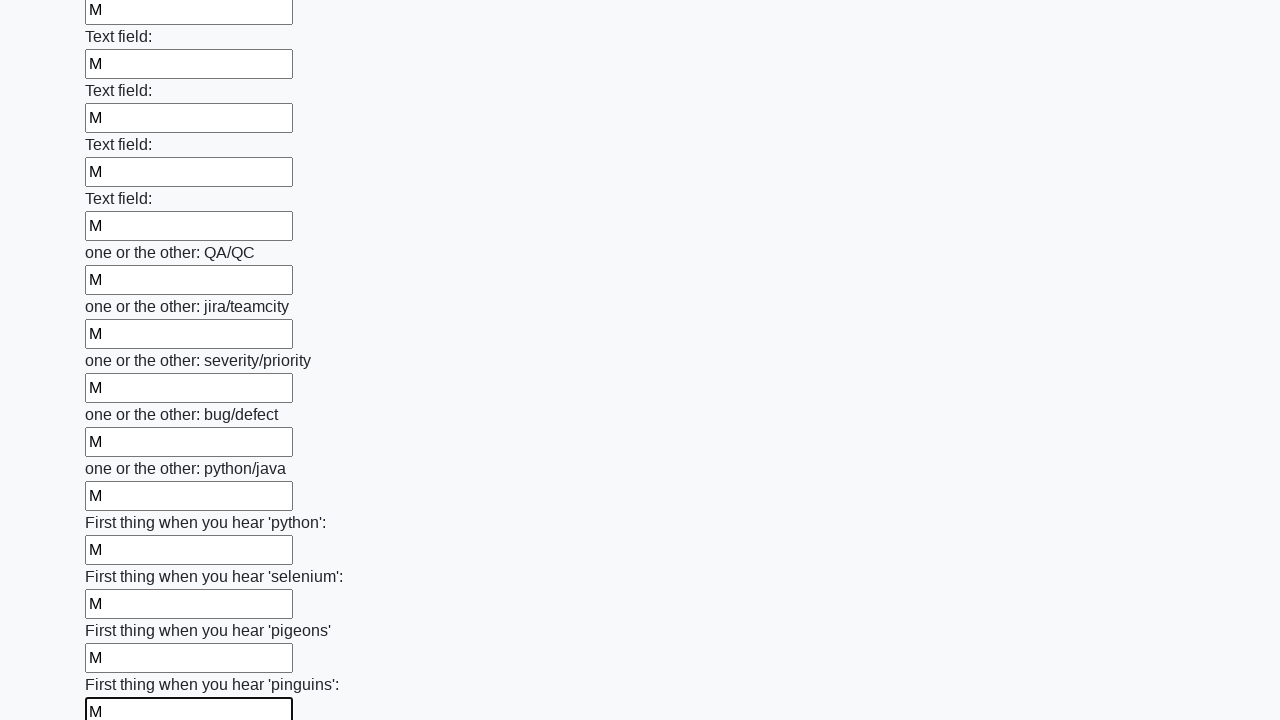

Filled text input field 97 of 100 with 'М' on [type='text'] >> nth=96
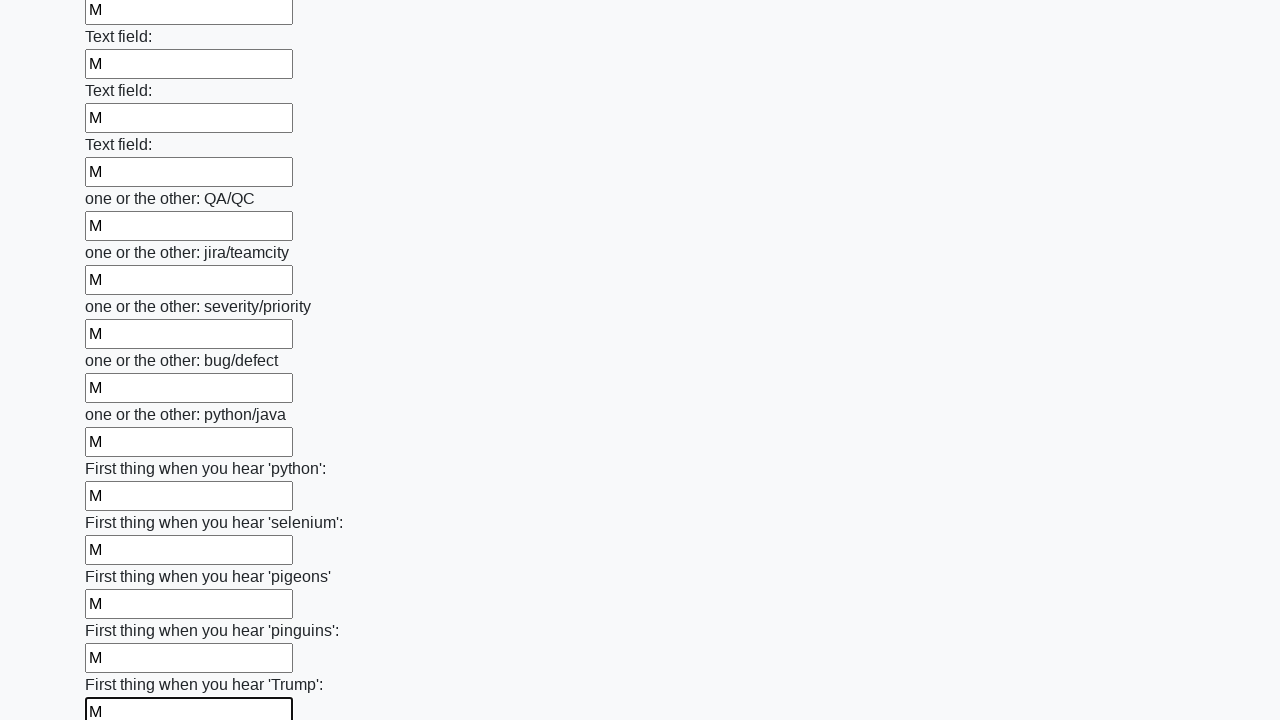

Filled text input field 98 of 100 with 'М' on [type='text'] >> nth=97
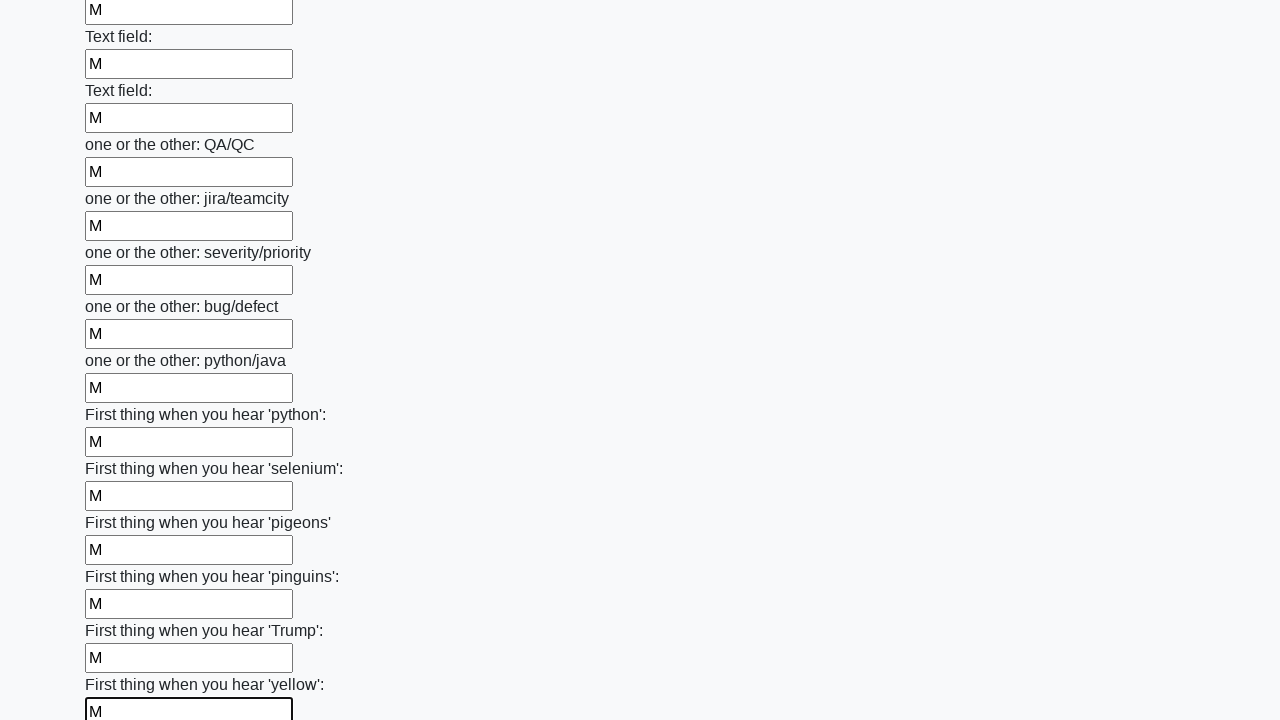

Filled text input field 99 of 100 with 'М' on [type='text'] >> nth=98
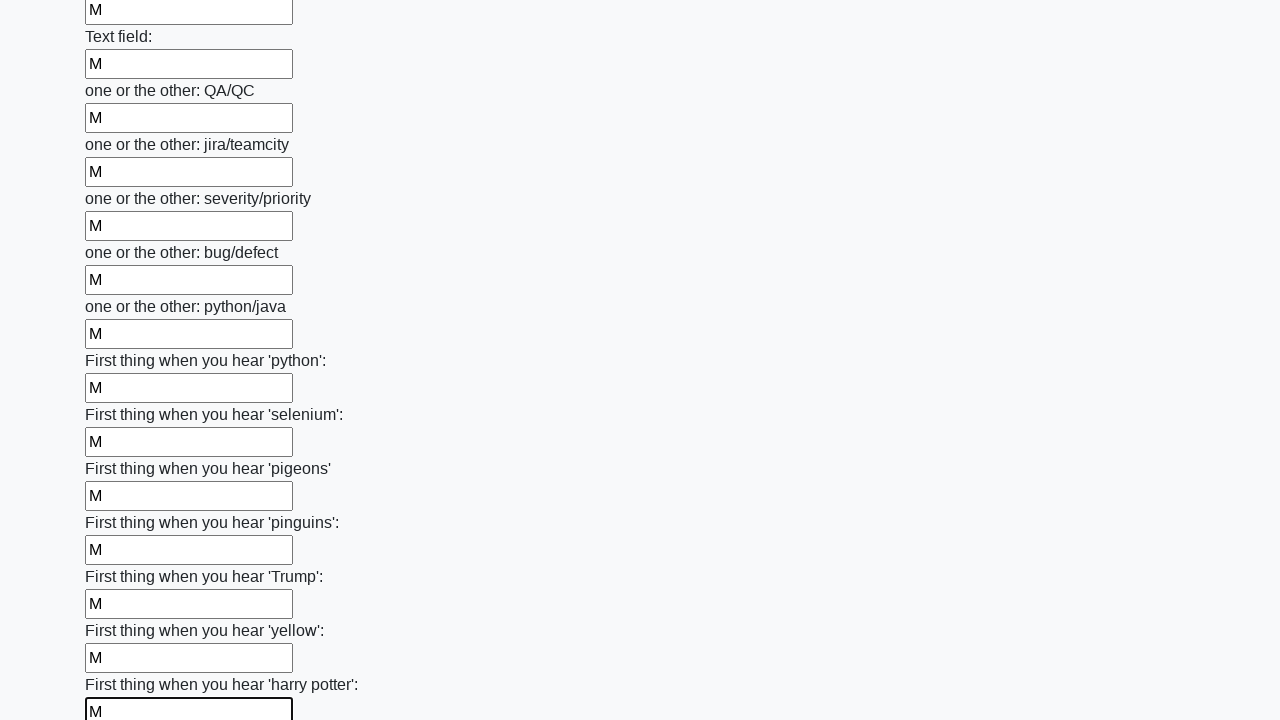

Filled text input field 100 of 100 with 'М' on [type='text'] >> nth=99
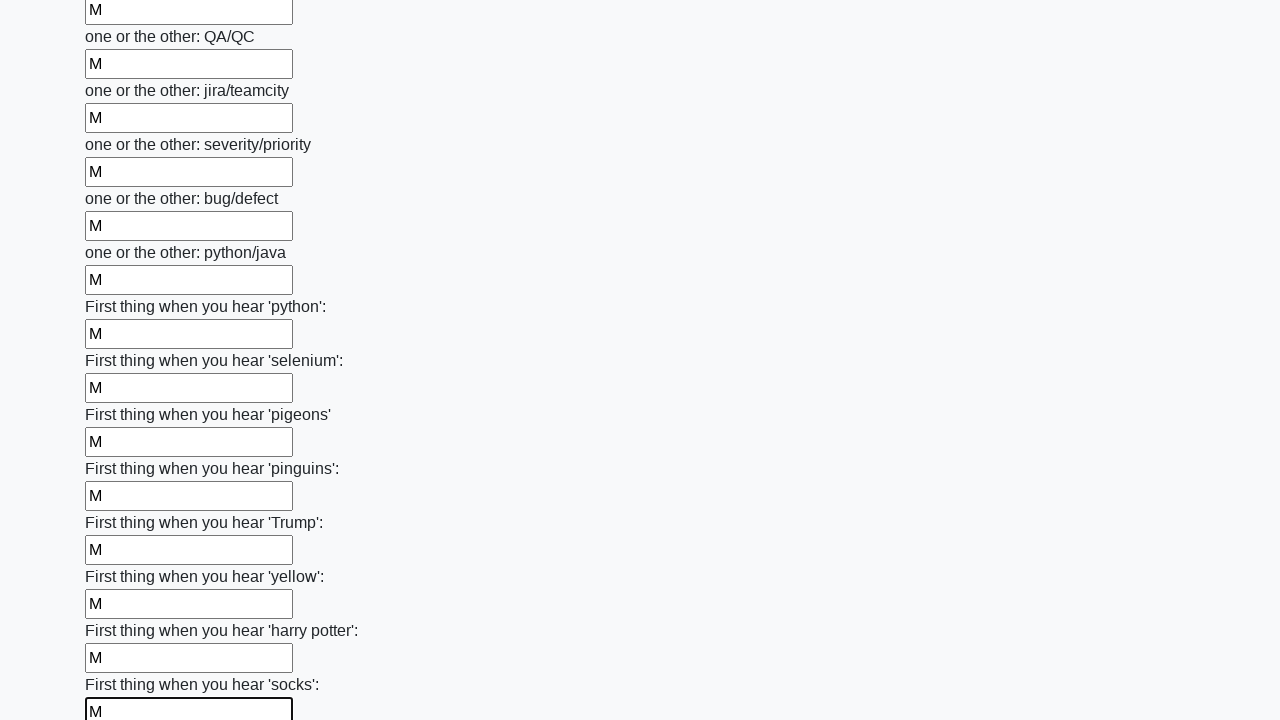

Clicked the submit button to submit the form at (123, 611) on button.btn
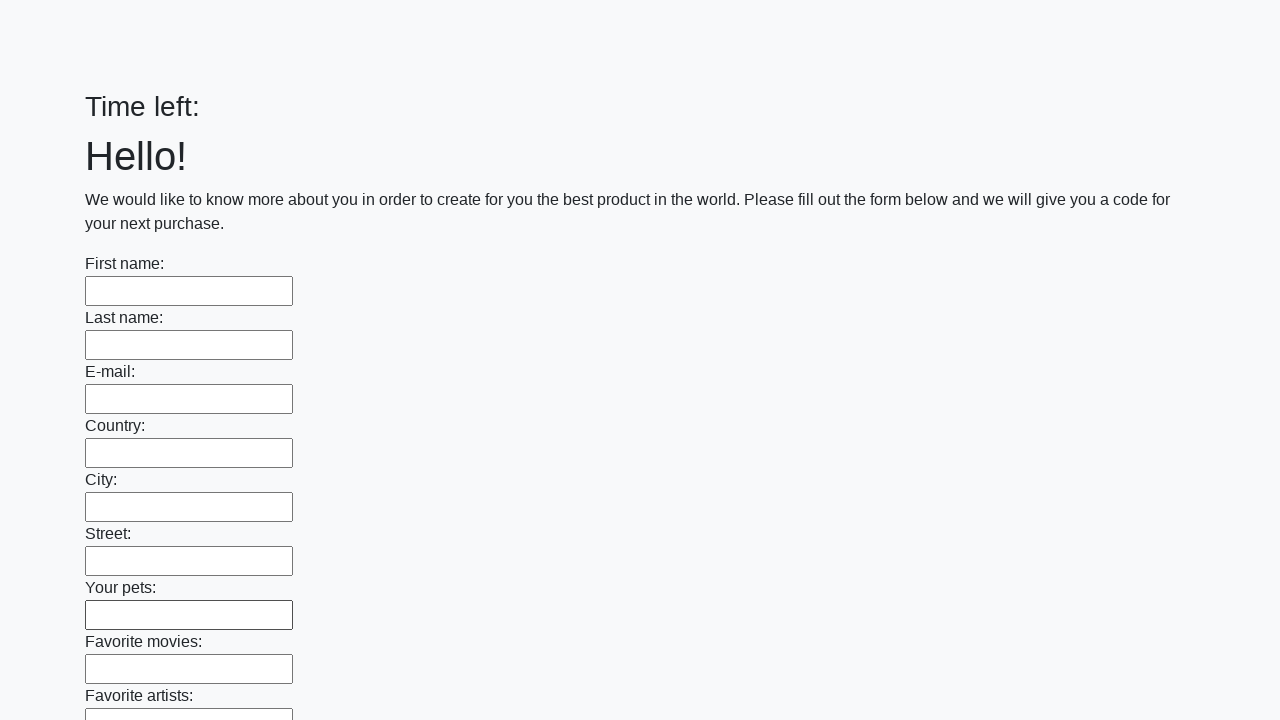

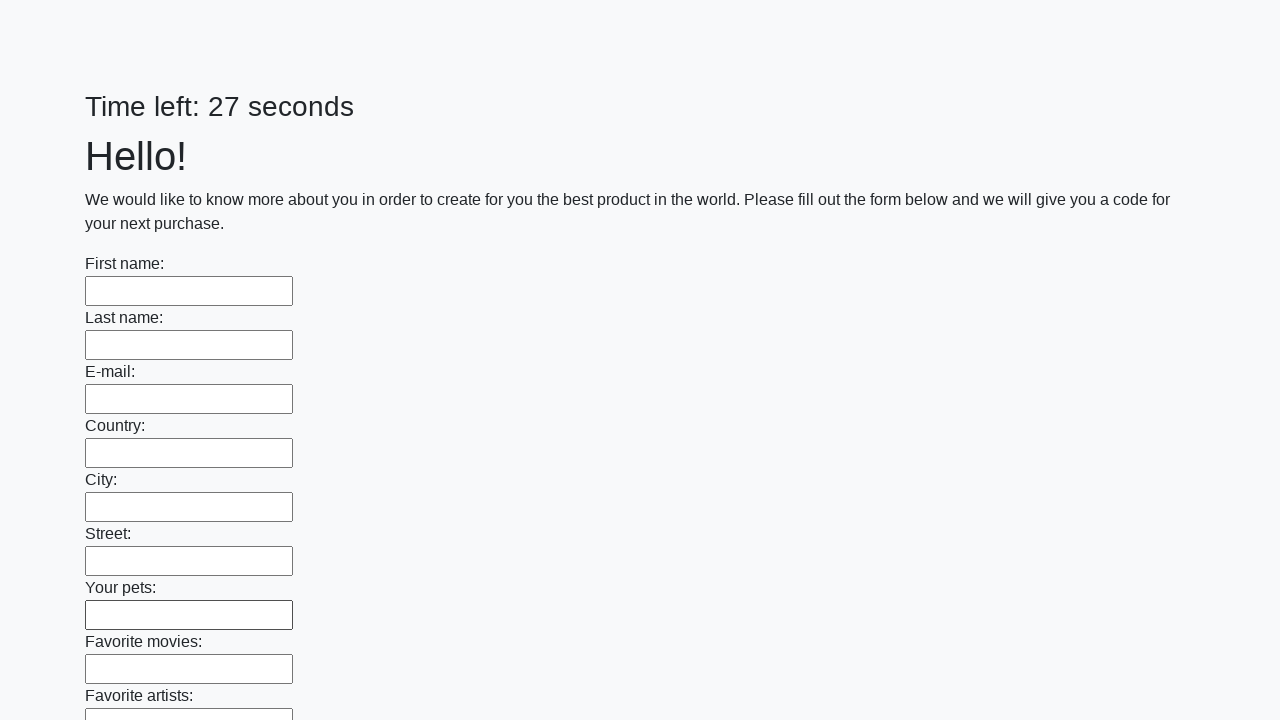